Automates the RPA Challenge by clicking the Start button and filling out multiple input forms with user data (first name, last name, company, role, address, email, phone) then submitting each form.

Starting URL: https://www.rpachallenge.com/

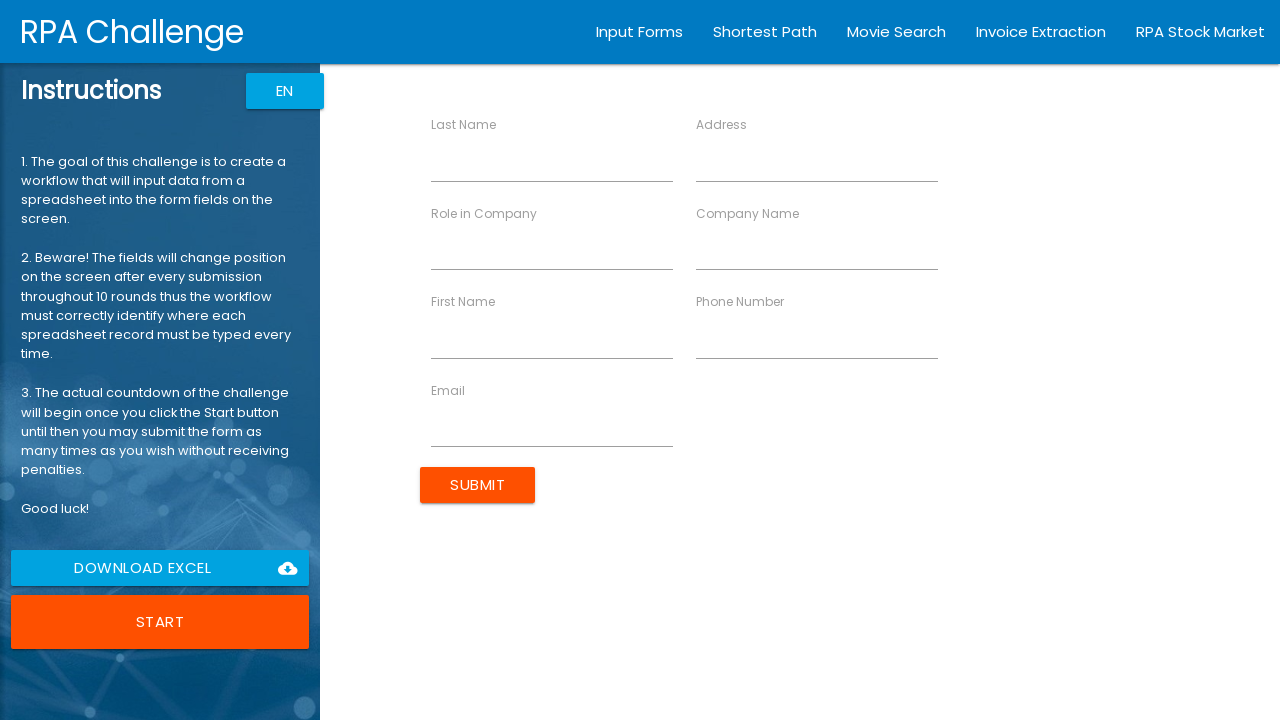

Clicked the Start button to begin the RPA Challenge at (160, 622) on xpath=//button[contains(text(), 'Start')]
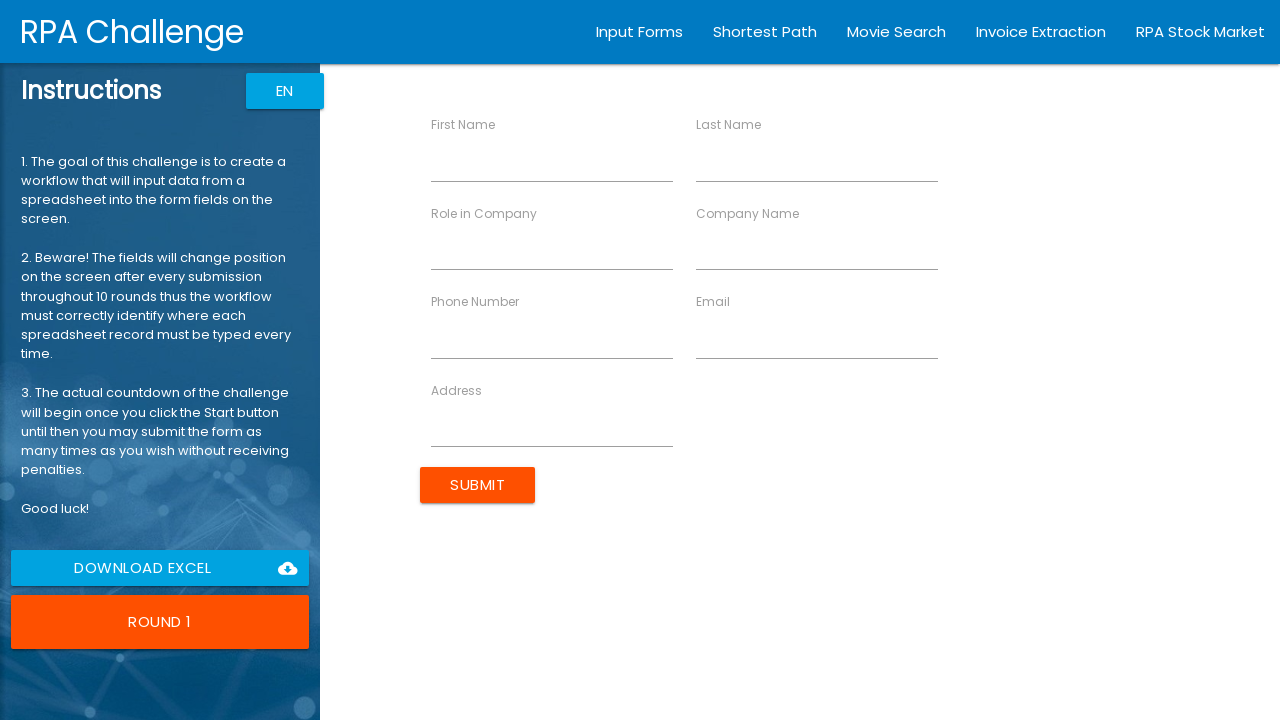

Form loaded and ready for input
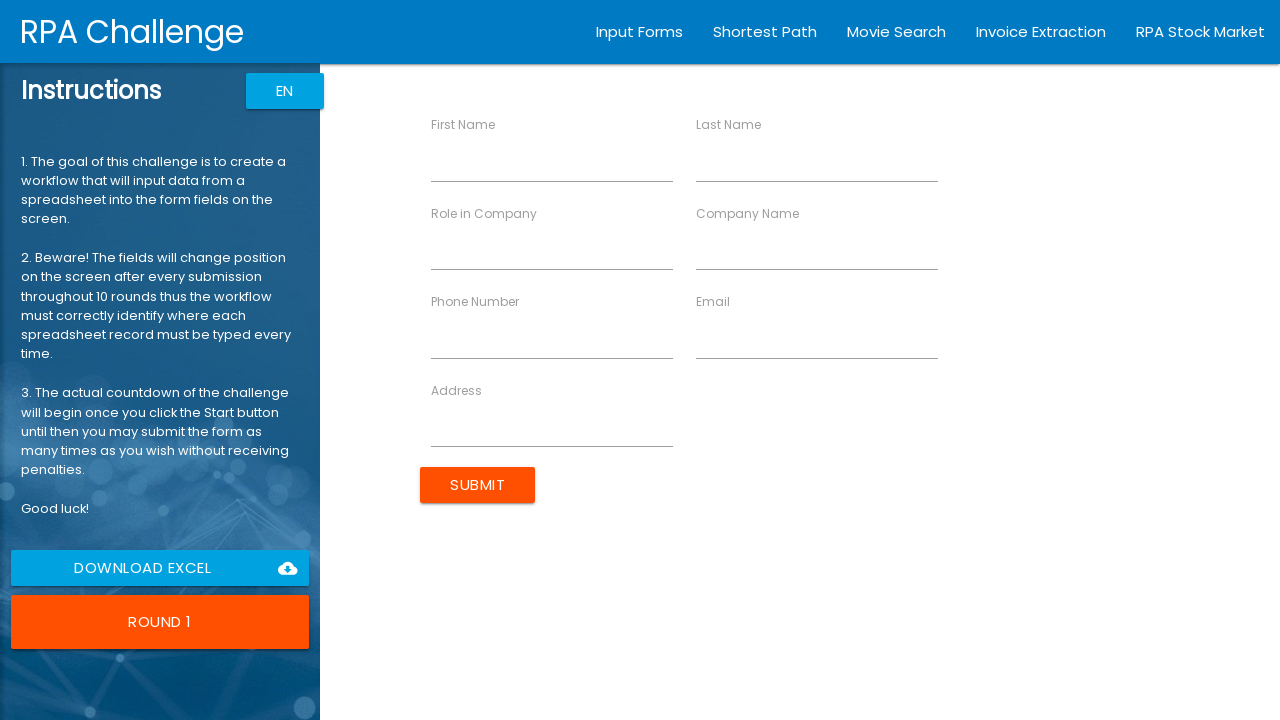

Filled in field 'First Name' with 'John' on form >> .row > div >> nth=0 >> input
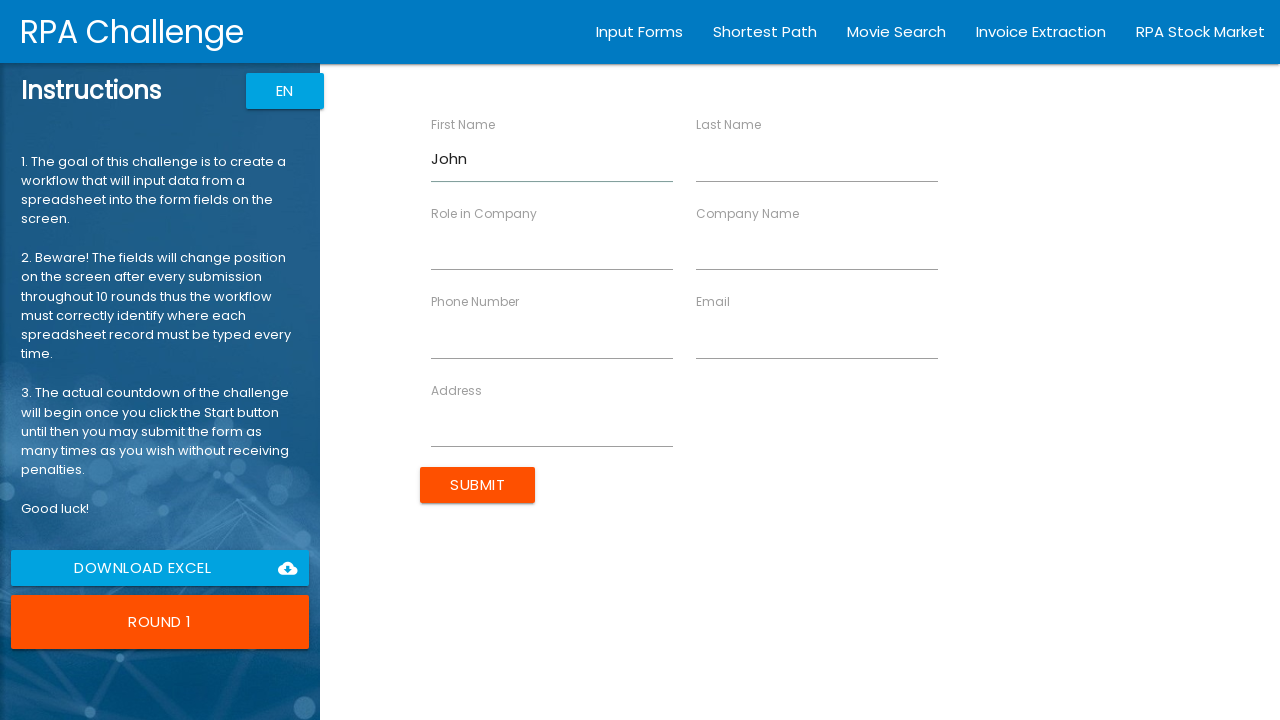

Filled in field 'Last Name' with 'Smith' on form >> .row > div >> nth=1 >> input
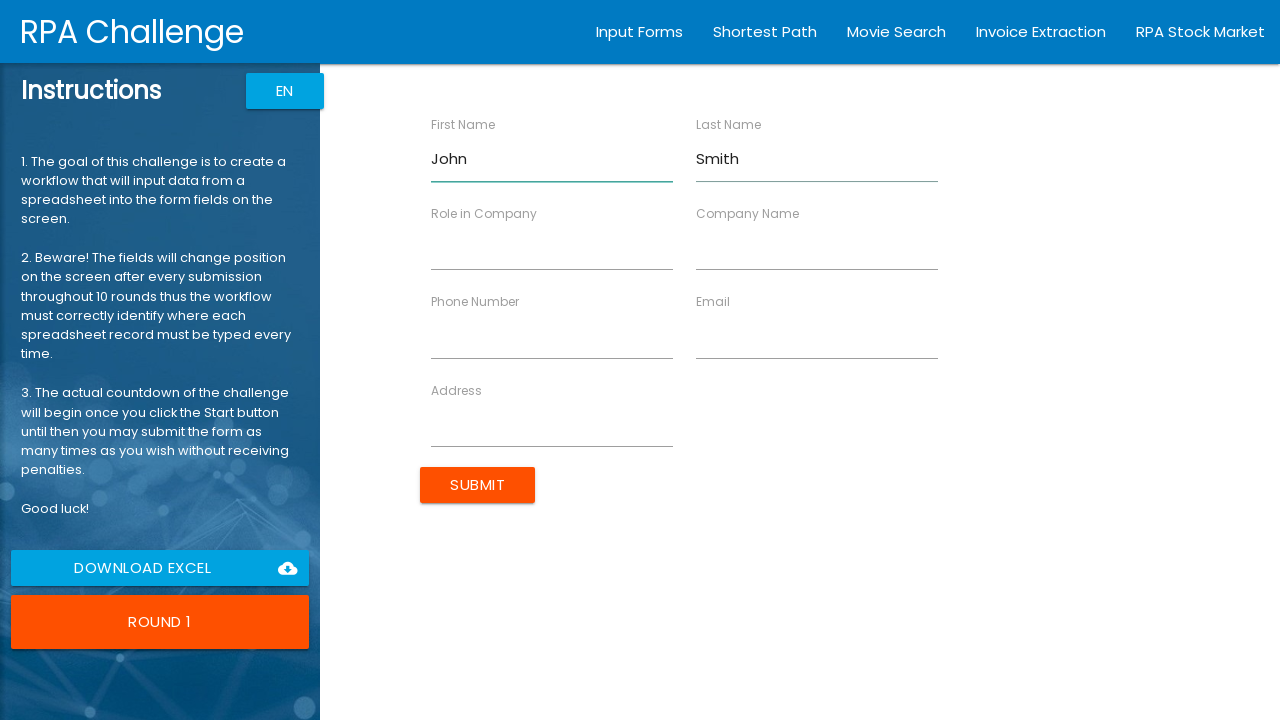

Filled in field 'Role in Company' with 'Developer' on form >> .row > div >> nth=2 >> input
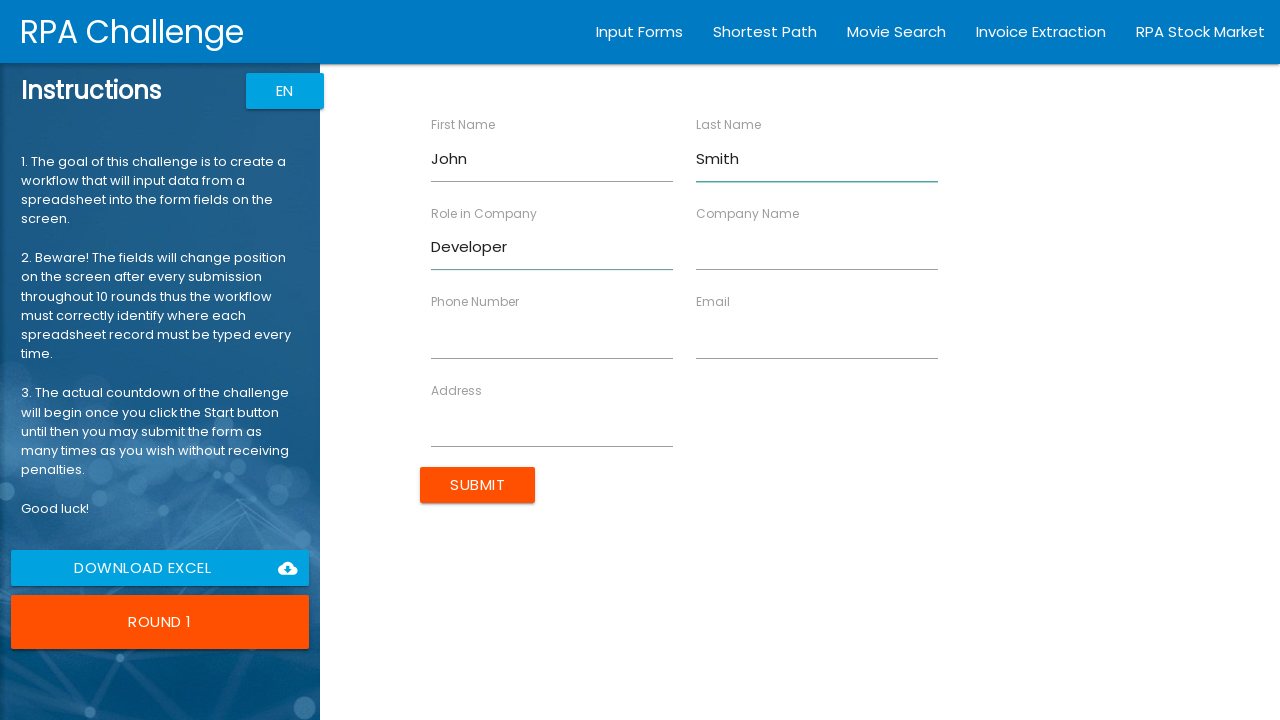

Filled in field 'Company Name' with 'Acme Corp' on form >> .row > div >> nth=3 >> input
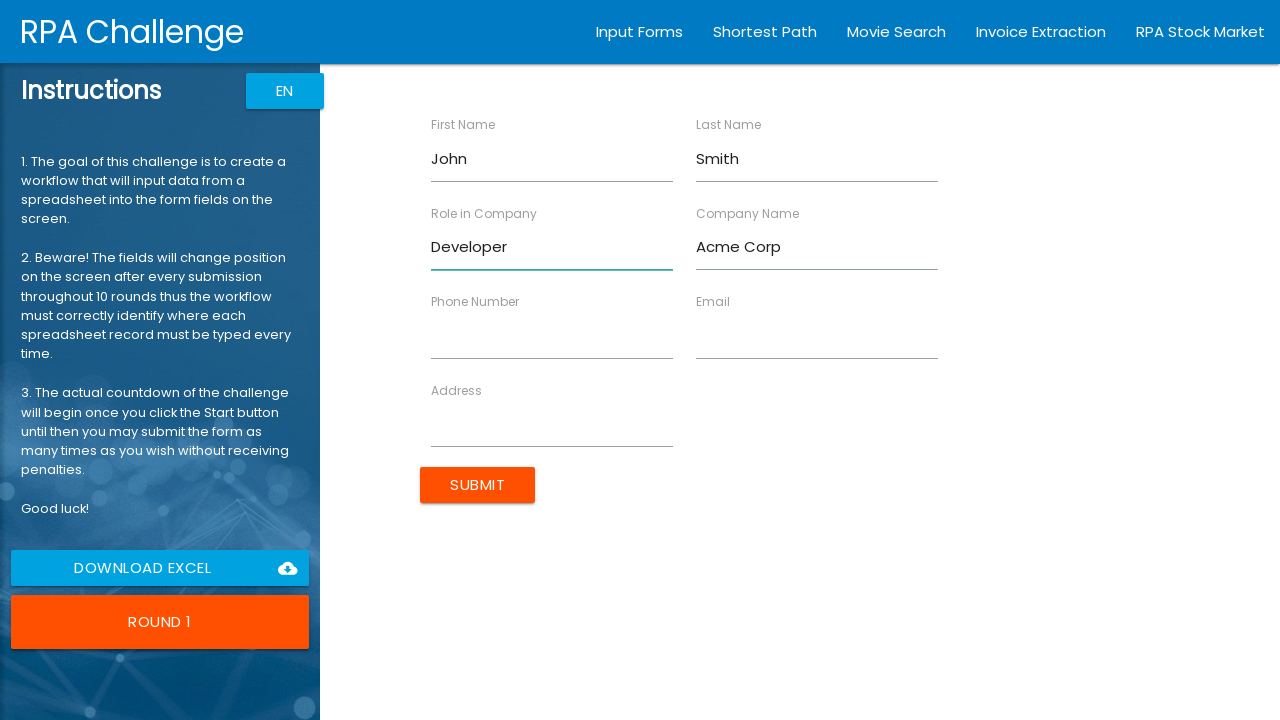

Filled in field 'Phone Number' with '5551234567' on form >> .row > div >> nth=4 >> input
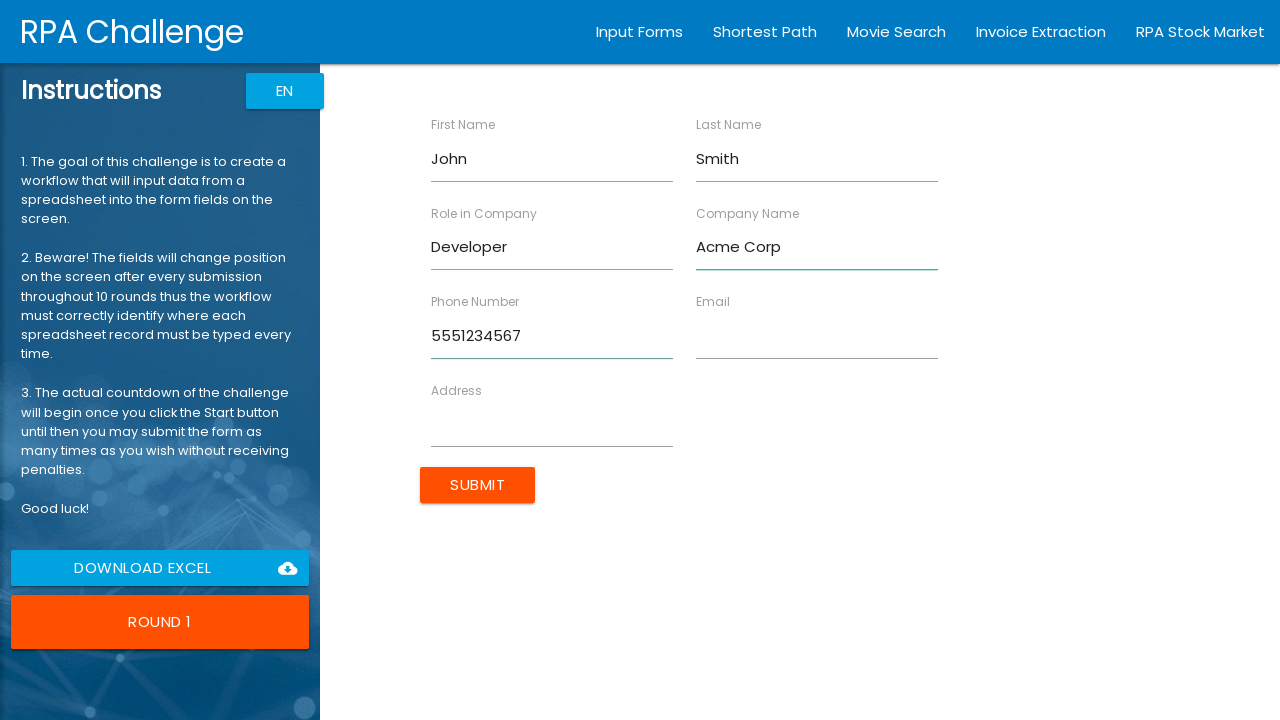

Filled in field 'Email' with 'john.smith@acme.com' on form >> .row > div >> nth=5 >> input
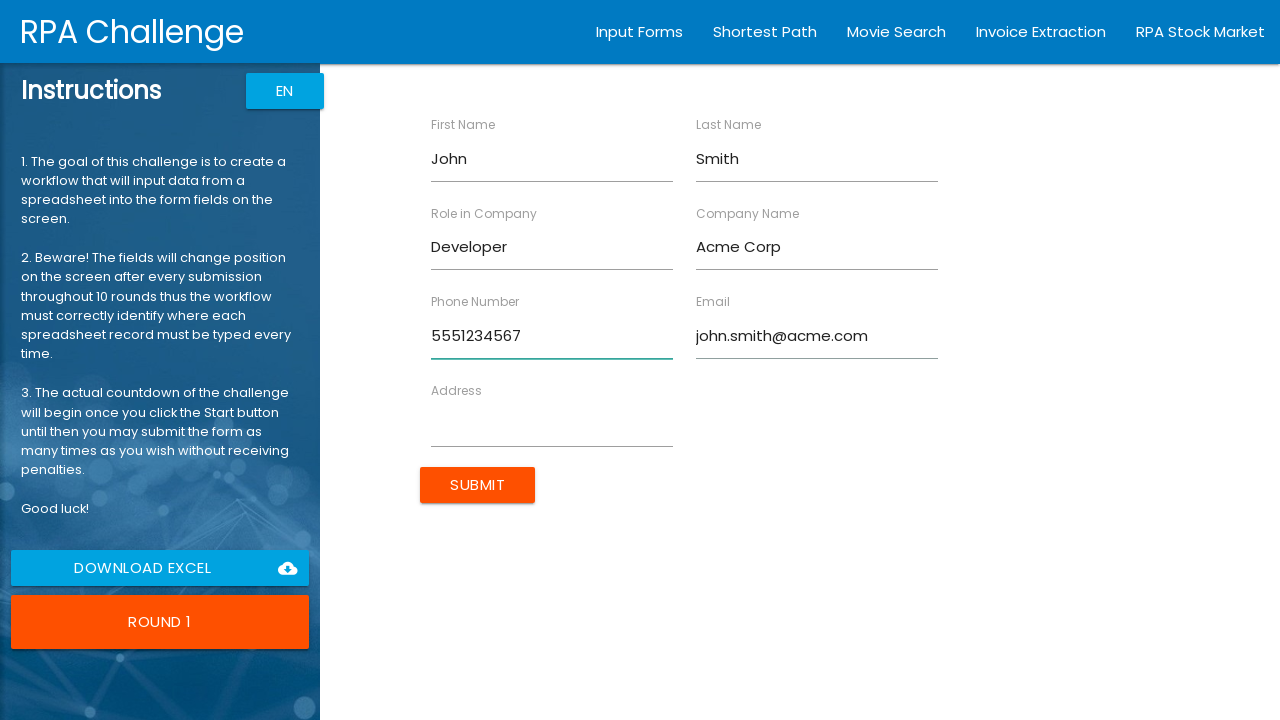

Filled in field 'Address' with '123 Main St' on form >> .row > div >> nth=6 >> input
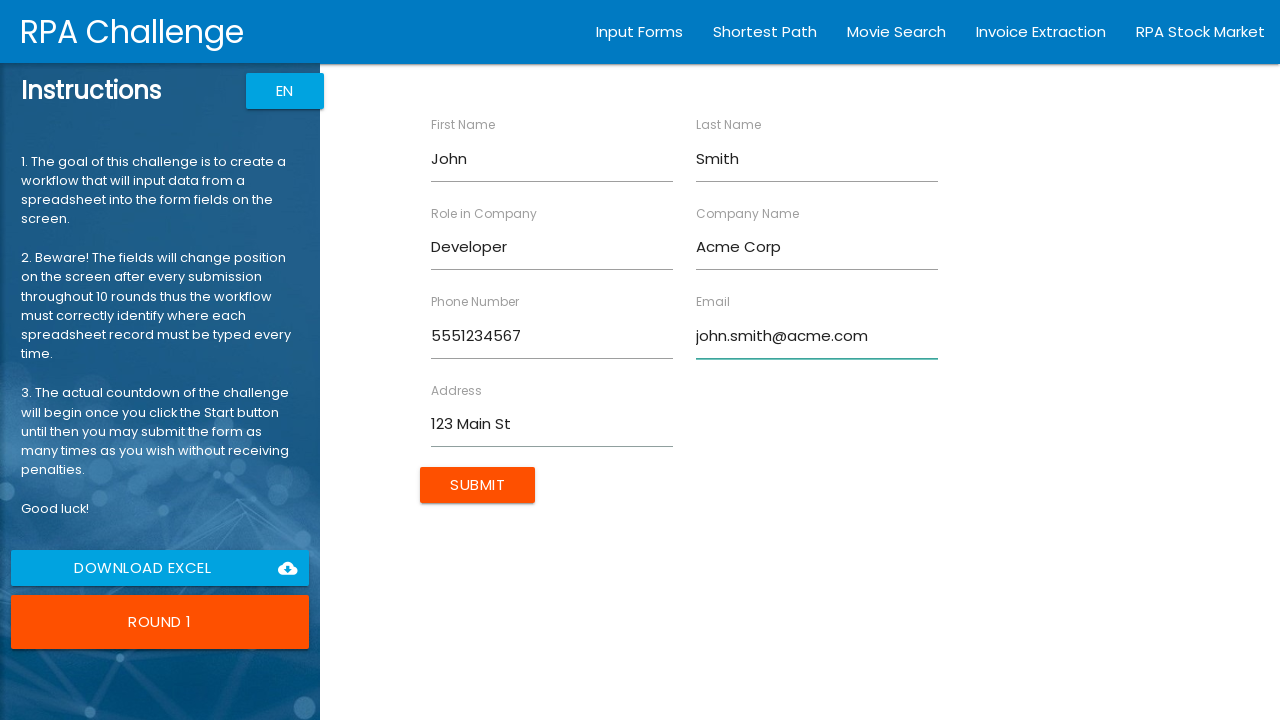

Submitted form for John Smith at (478, 485) on input[type='submit']
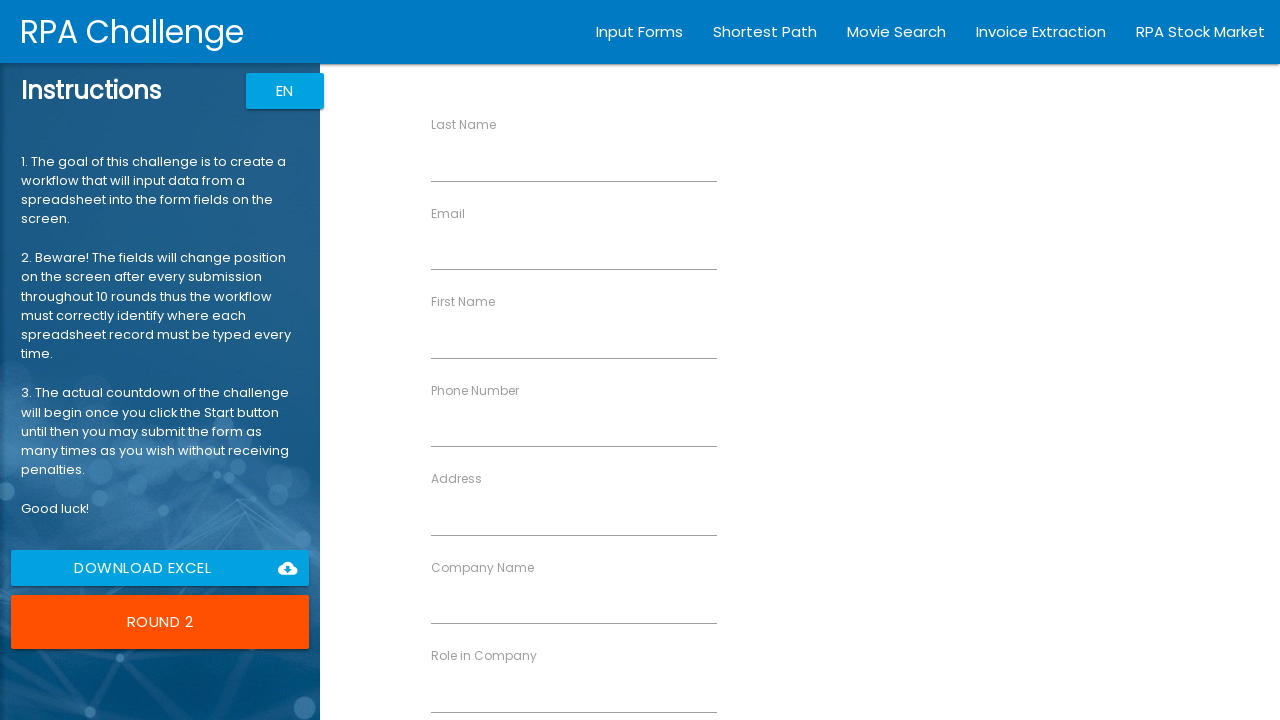

Form loaded and ready for input
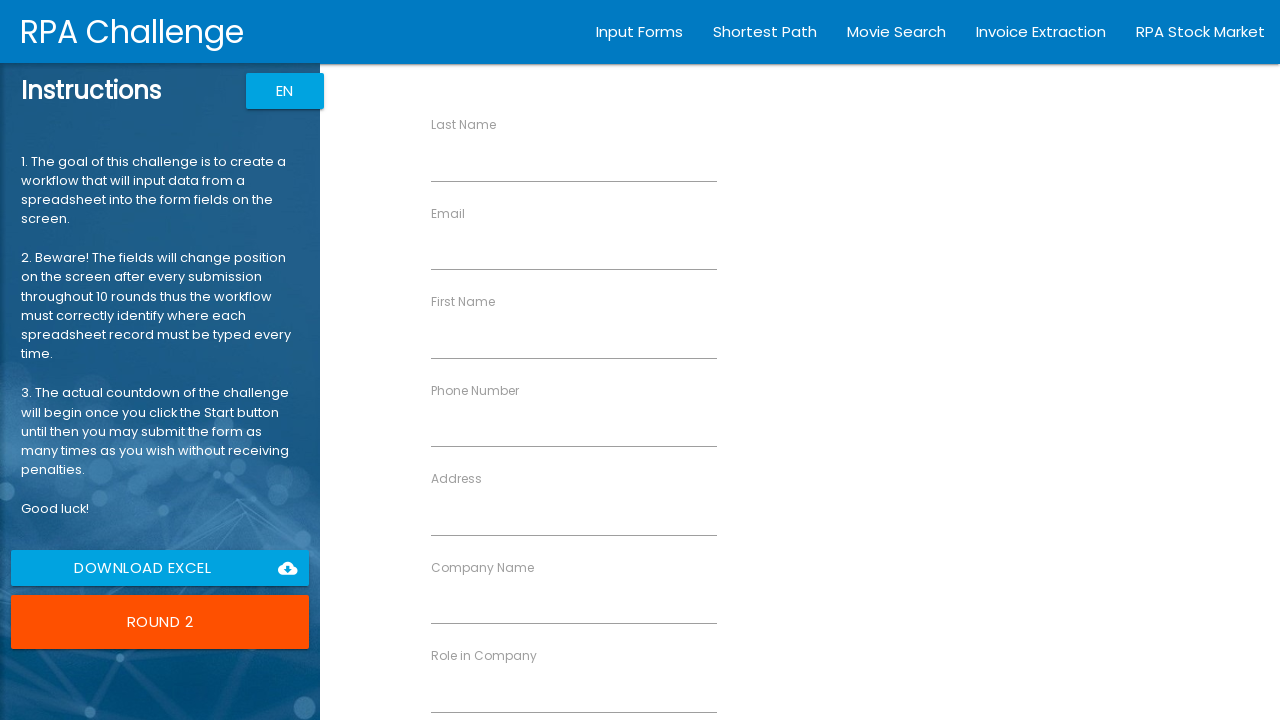

Filled in field 'Last Name' with 'Doe' on form >> .row > div >> nth=0 >> input
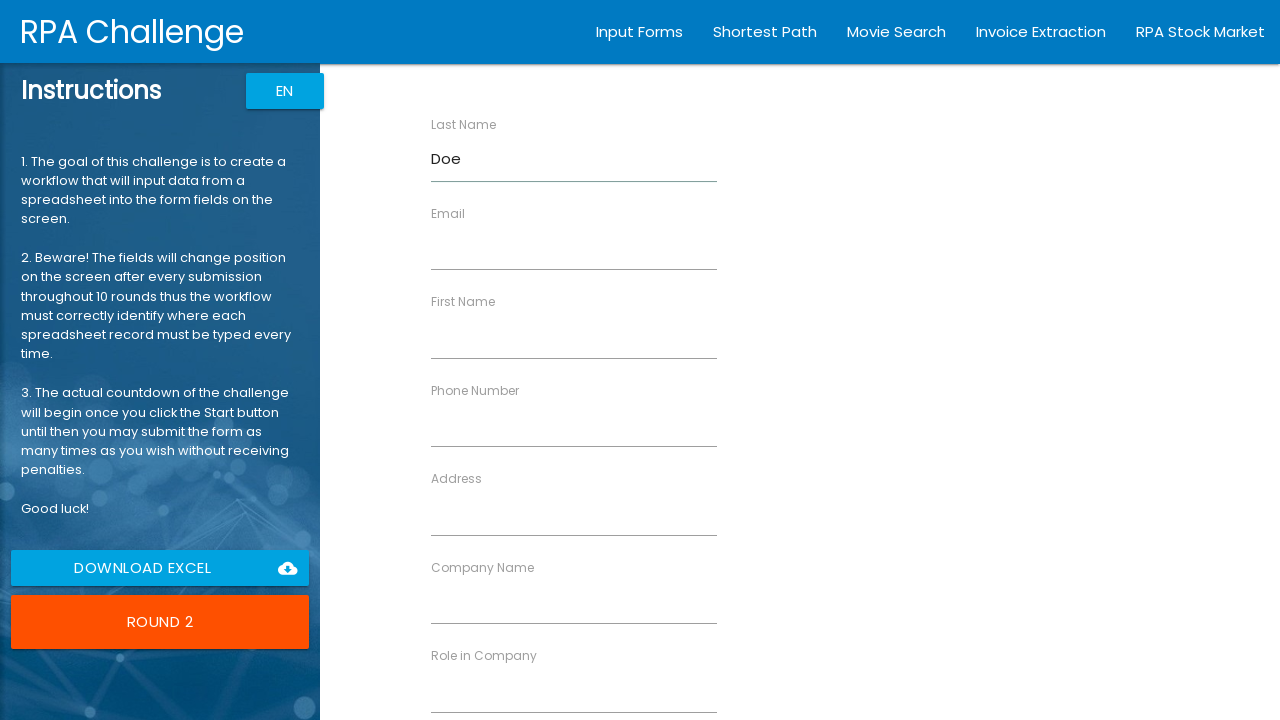

Filled in field 'Email' with 'jane.doe@techsol.com' on form >> .row > div >> nth=1 >> input
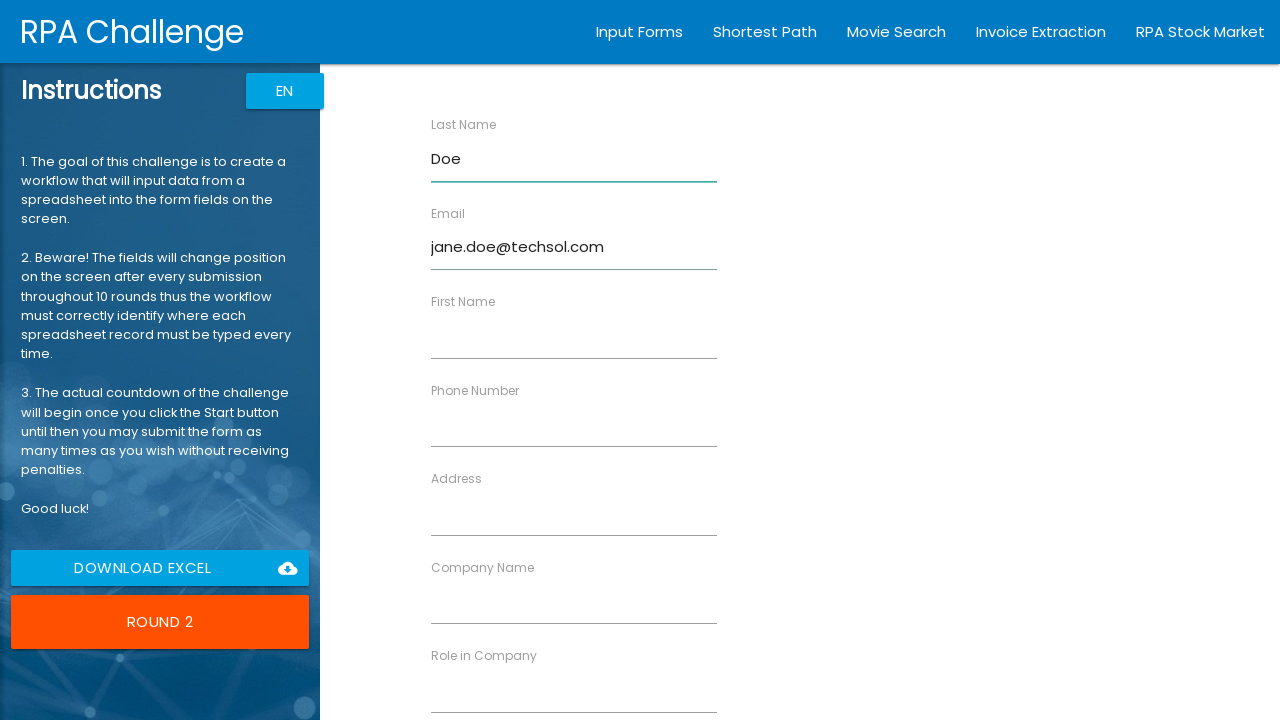

Filled in field 'First Name' with 'Jane' on form >> .row > div >> nth=2 >> input
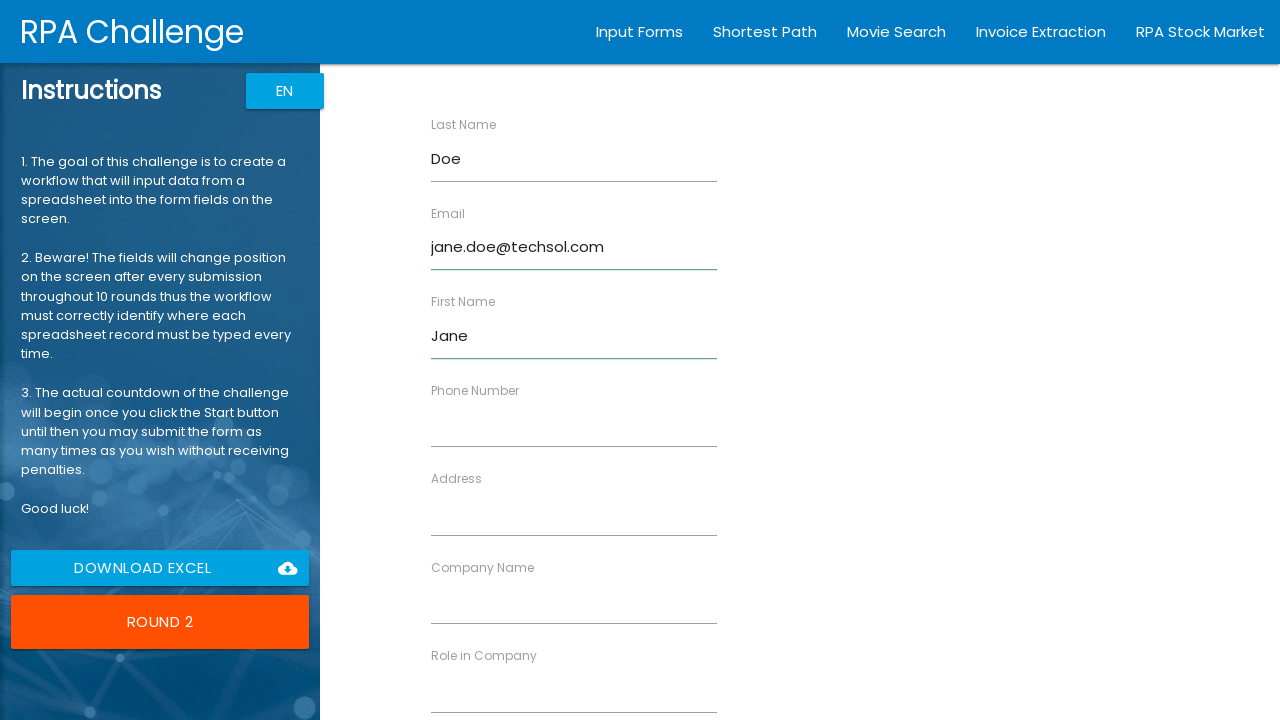

Filled in field 'Phone Number' with '5559876543' on form >> .row > div >> nth=3 >> input
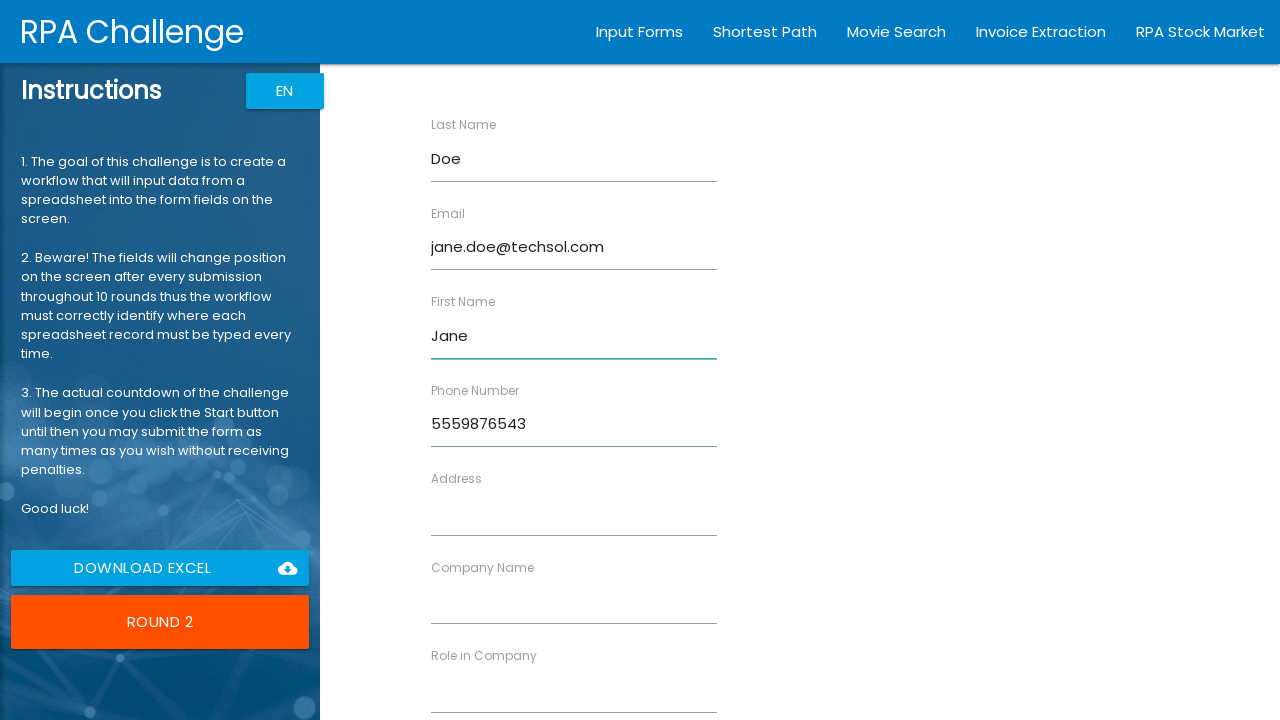

Filled in field 'Address' with '456 Oak Ave' on form >> .row > div >> nth=4 >> input
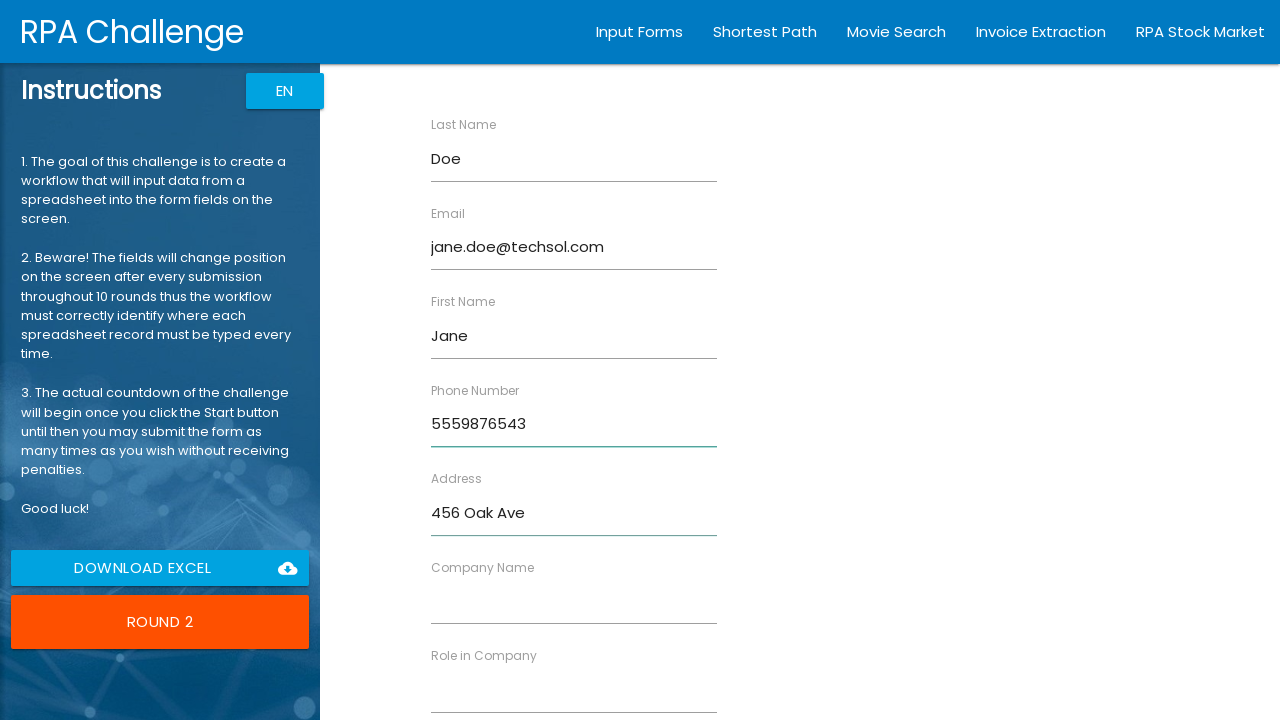

Filled in field 'Company Name' with 'Tech Solutions' on form >> .row > div >> nth=5 >> input
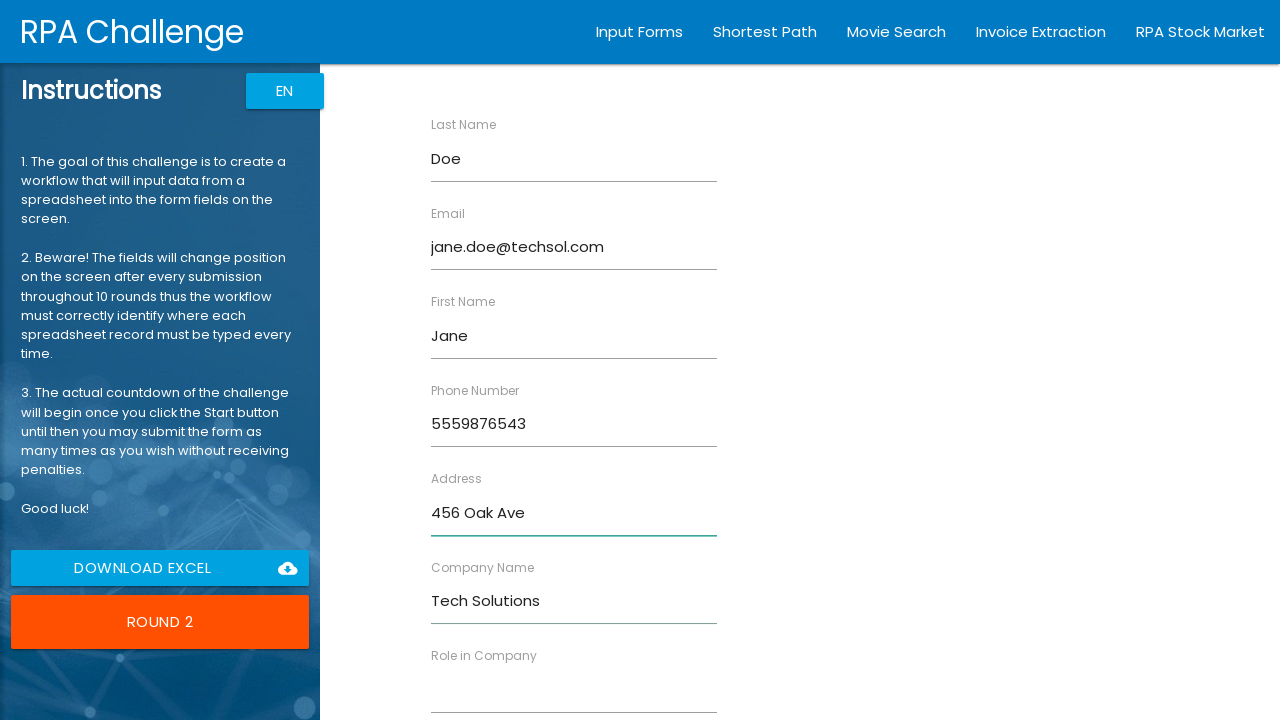

Filled in field 'Role in Company' with 'Manager' on form >> .row > div >> nth=6 >> input
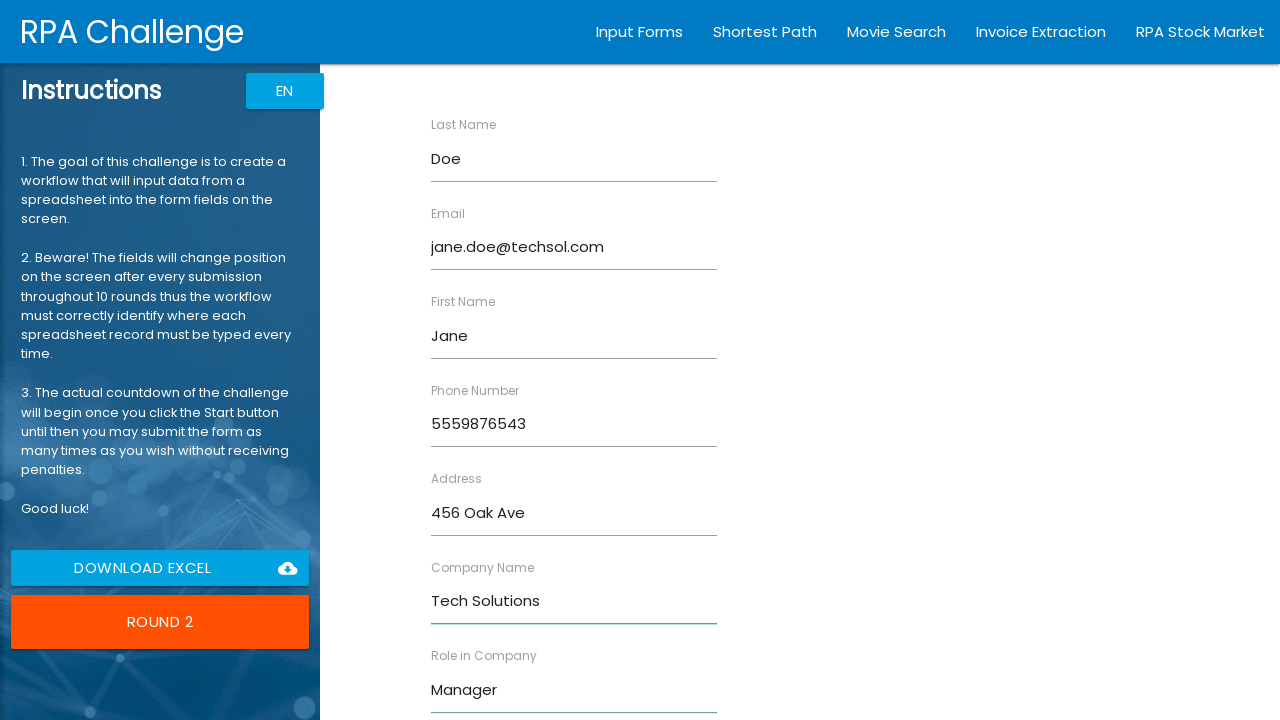

Submitted form for Jane Doe at (478, 688) on input[type='submit']
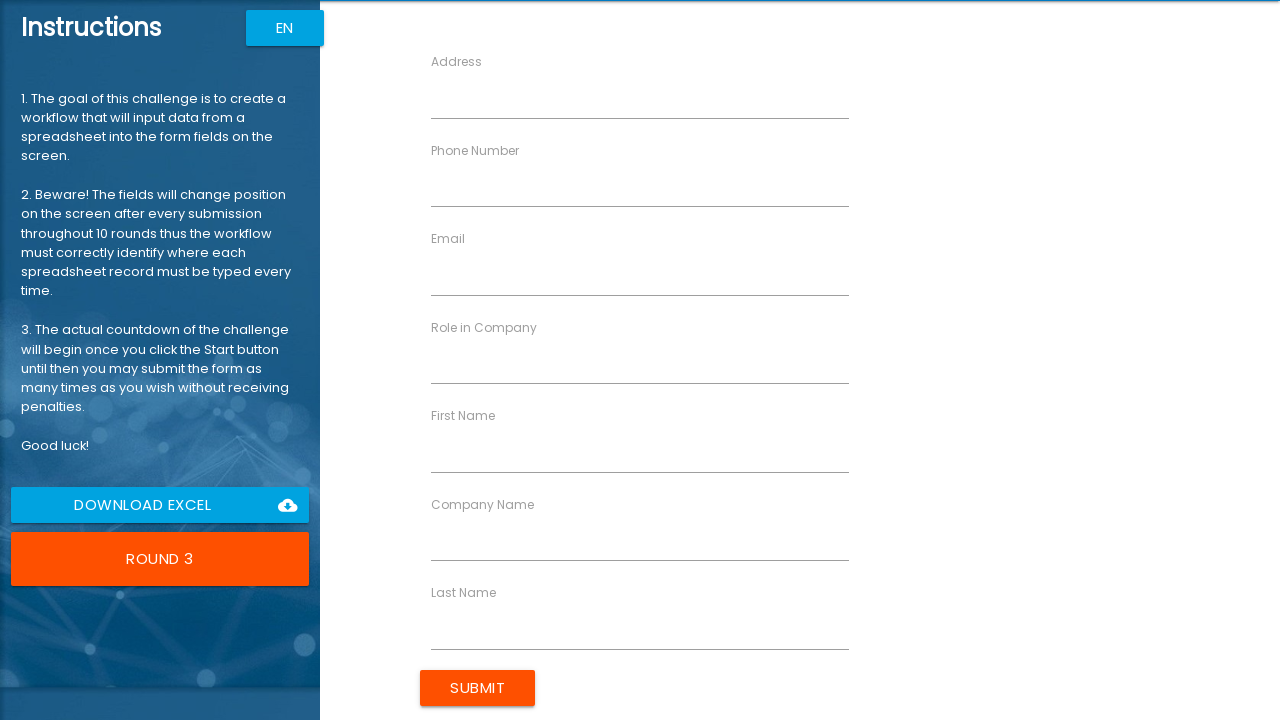

Form loaded and ready for input
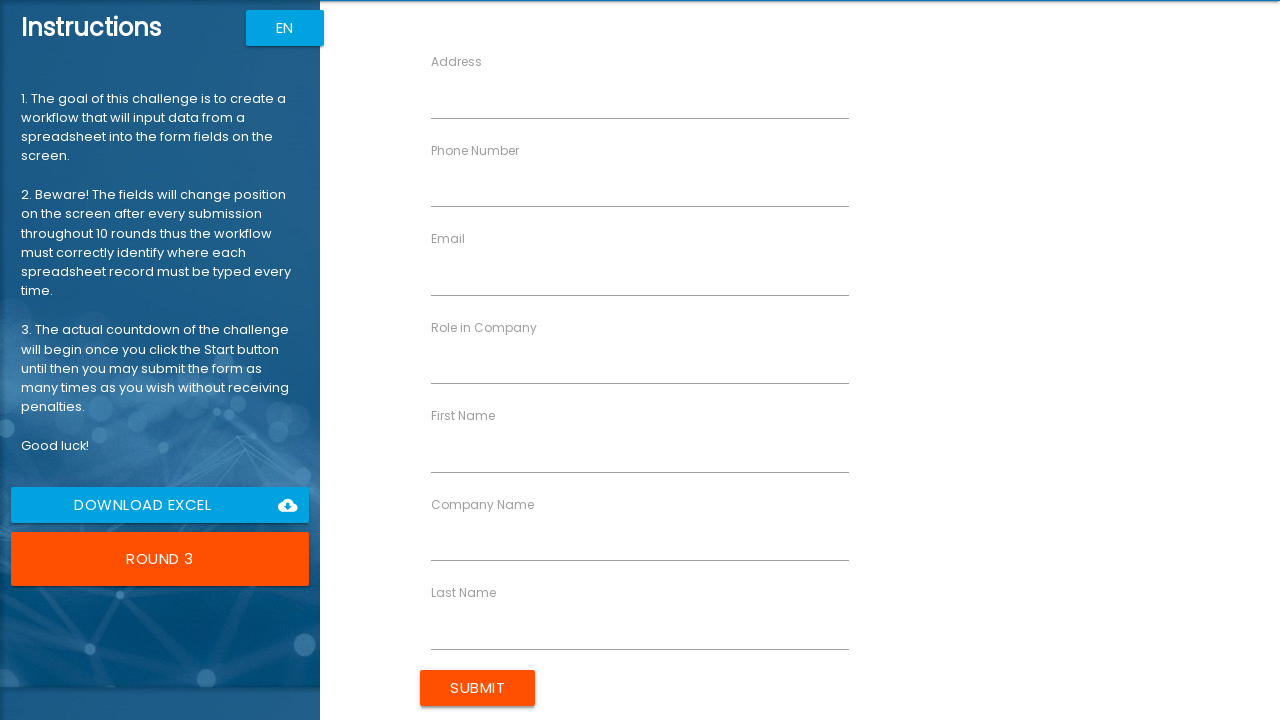

Filled in field 'Address' with '789 Pine Rd' on form >> .row > div >> nth=0 >> input
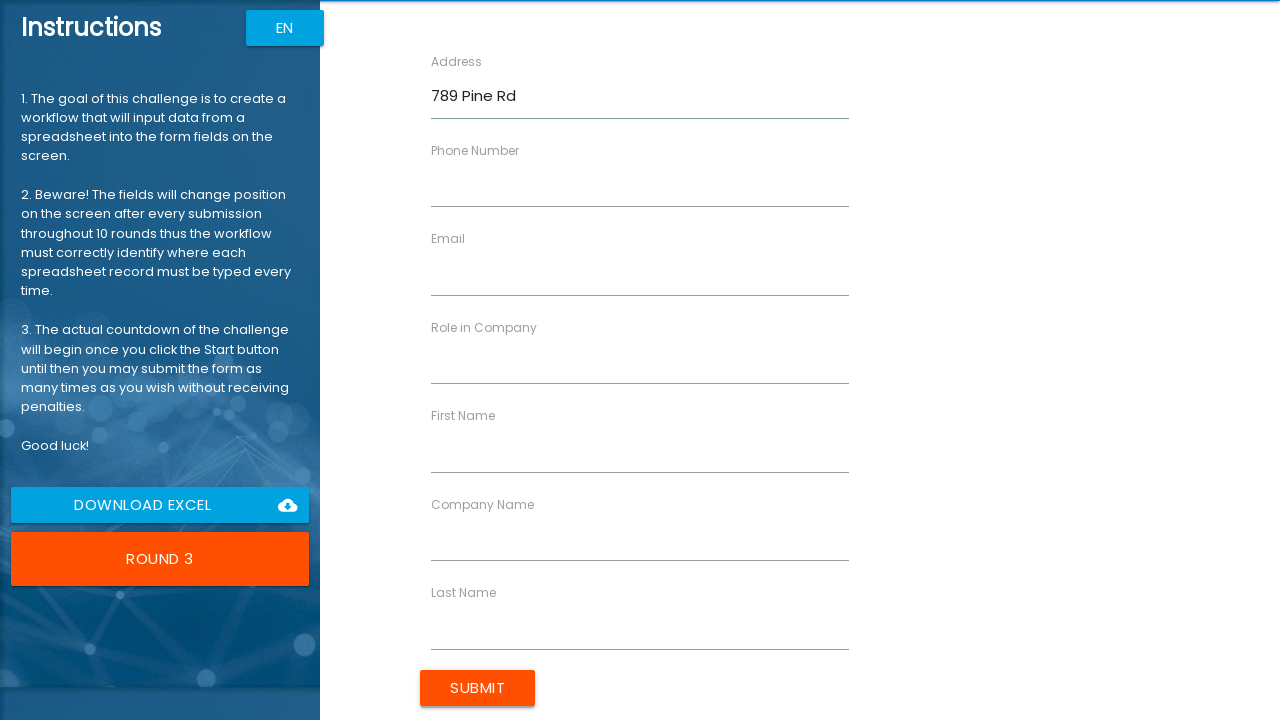

Filled in field 'Phone Number' with '5552468135' on form >> .row > div >> nth=1 >> input
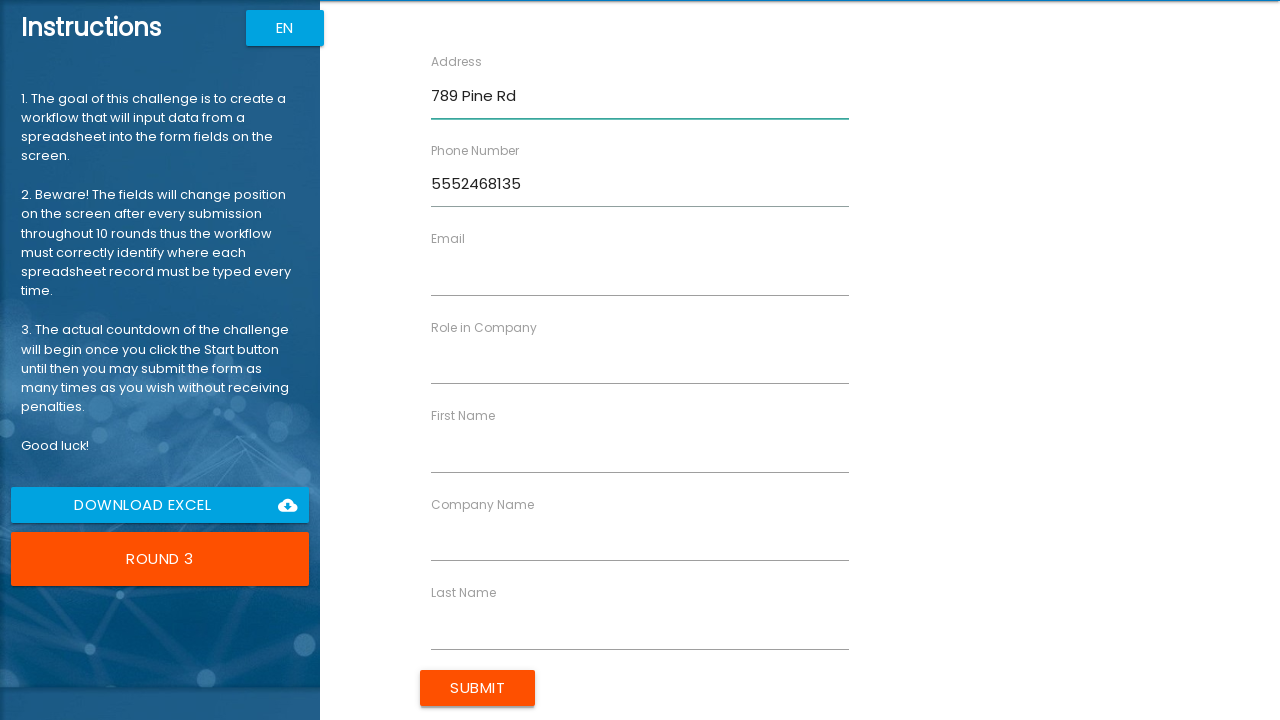

Filled in field 'Email' with 'r.johnson@global.com' on form >> .row > div >> nth=2 >> input
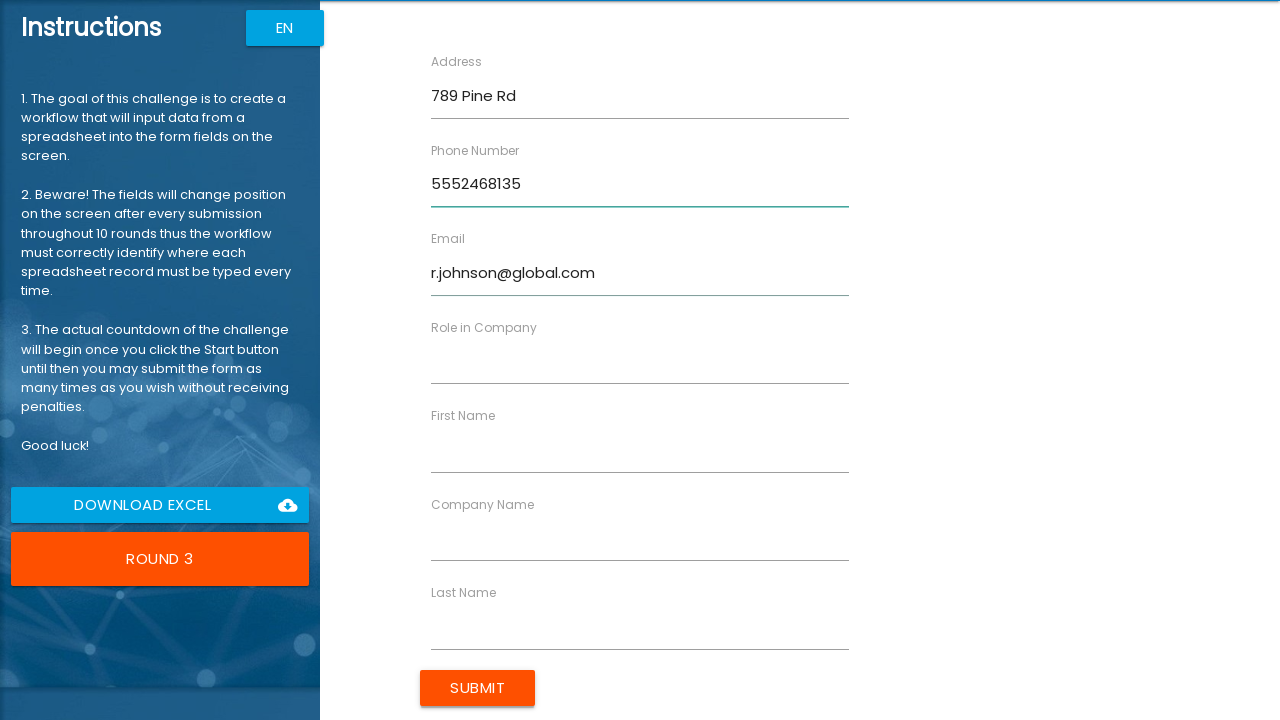

Filled in field 'Role in Company' with 'Analyst' on form >> .row > div >> nth=3 >> input
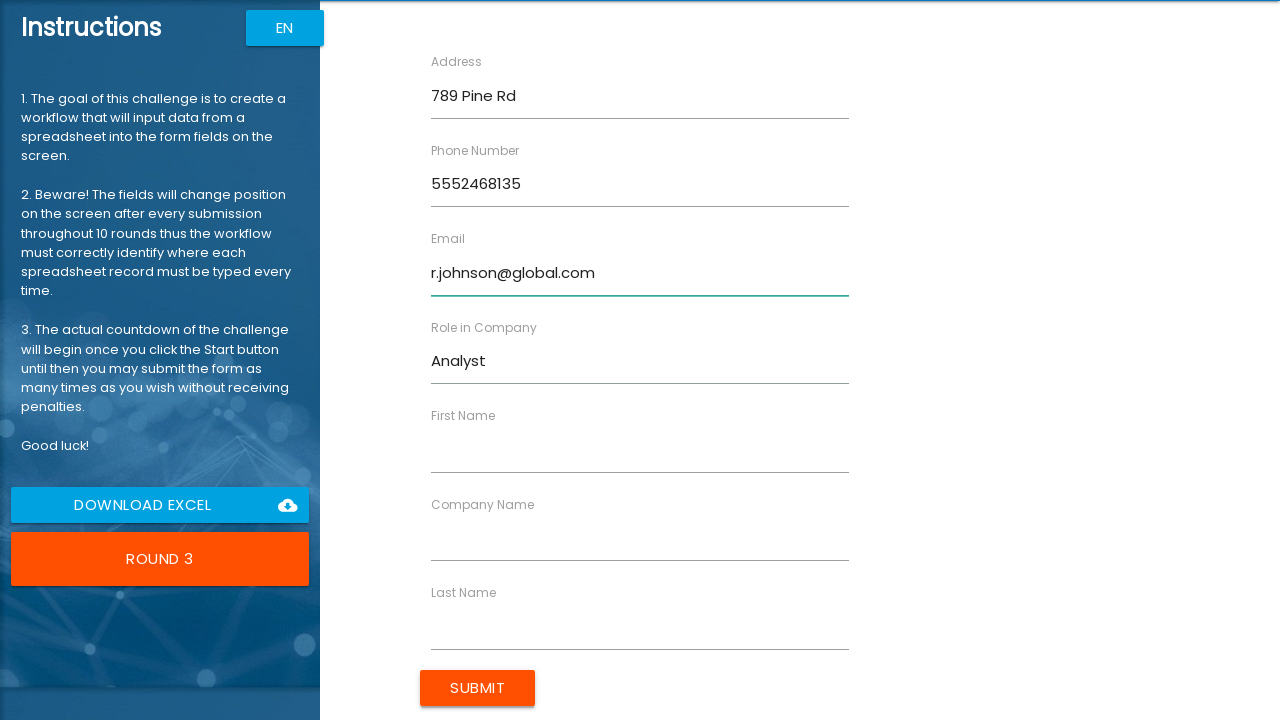

Filled in field 'First Name' with 'Robert' on form >> .row > div >> nth=4 >> input
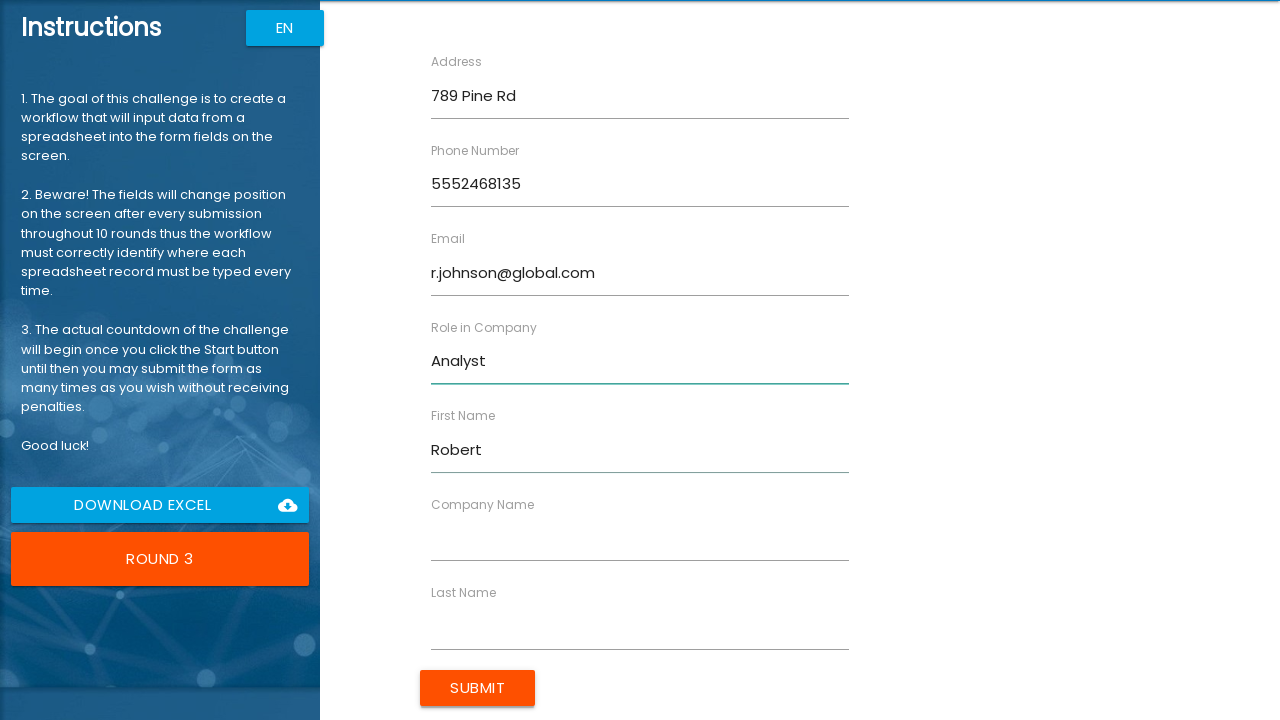

Filled in field 'Company Name' with 'Global Inc' on form >> .row > div >> nth=5 >> input
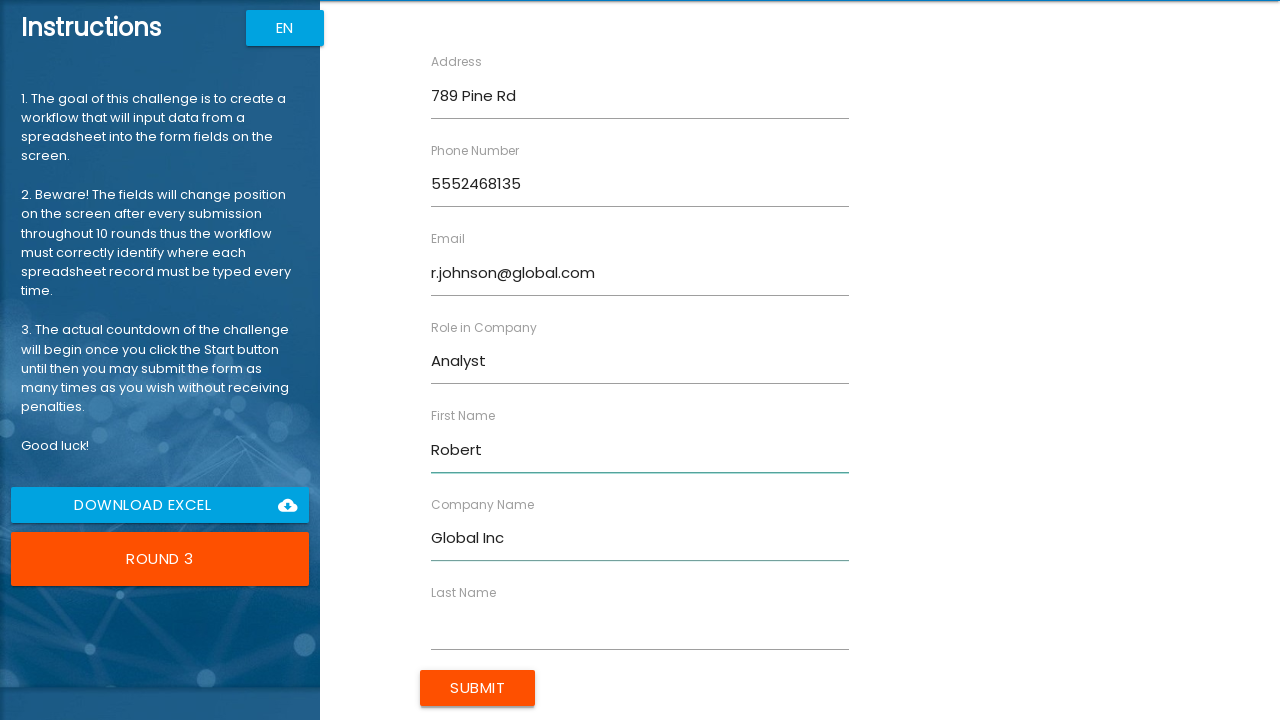

Filled in field 'Last Name' with 'Johnson' on form >> .row > div >> nth=6 >> input
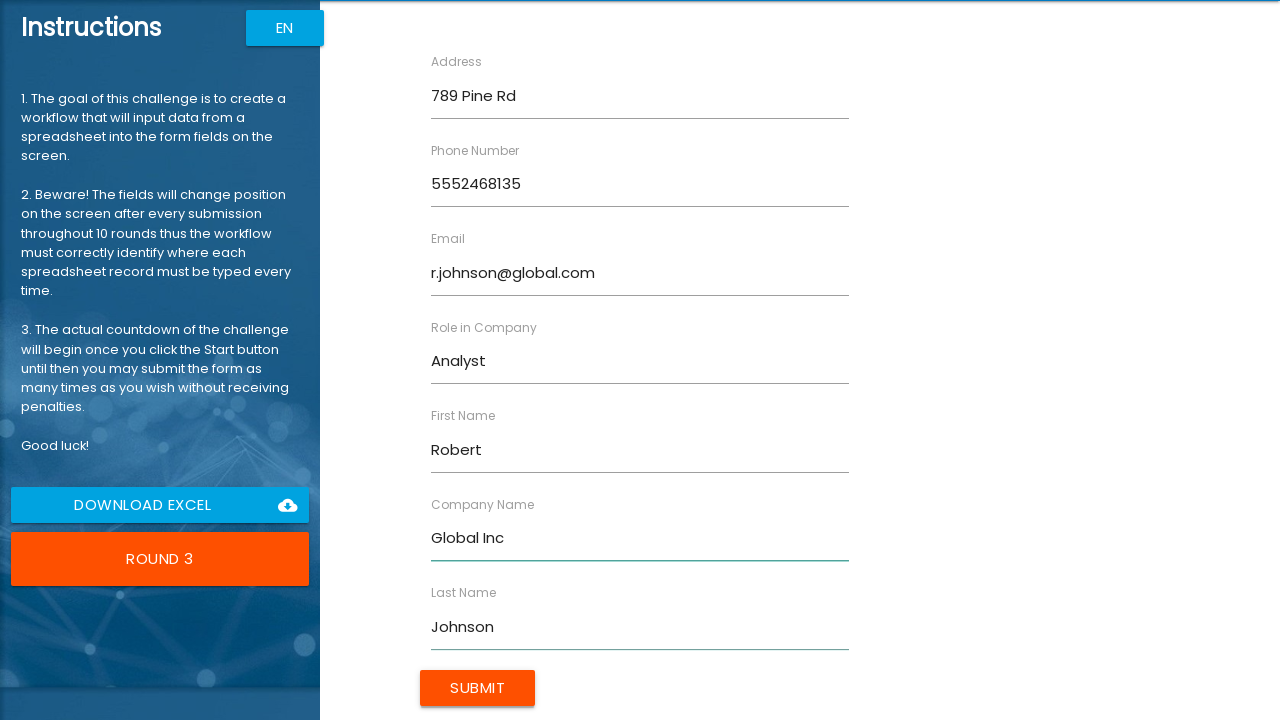

Submitted form for Robert Johnson at (478, 688) on input[type='submit']
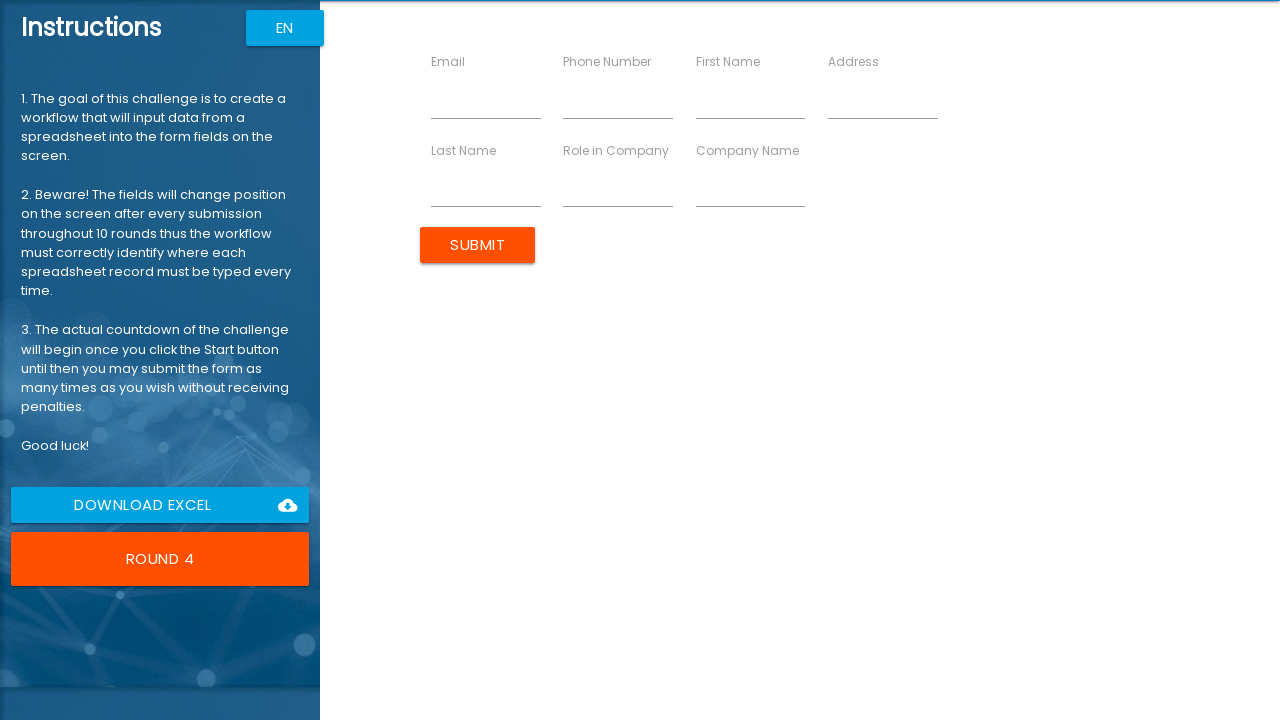

Form loaded and ready for input
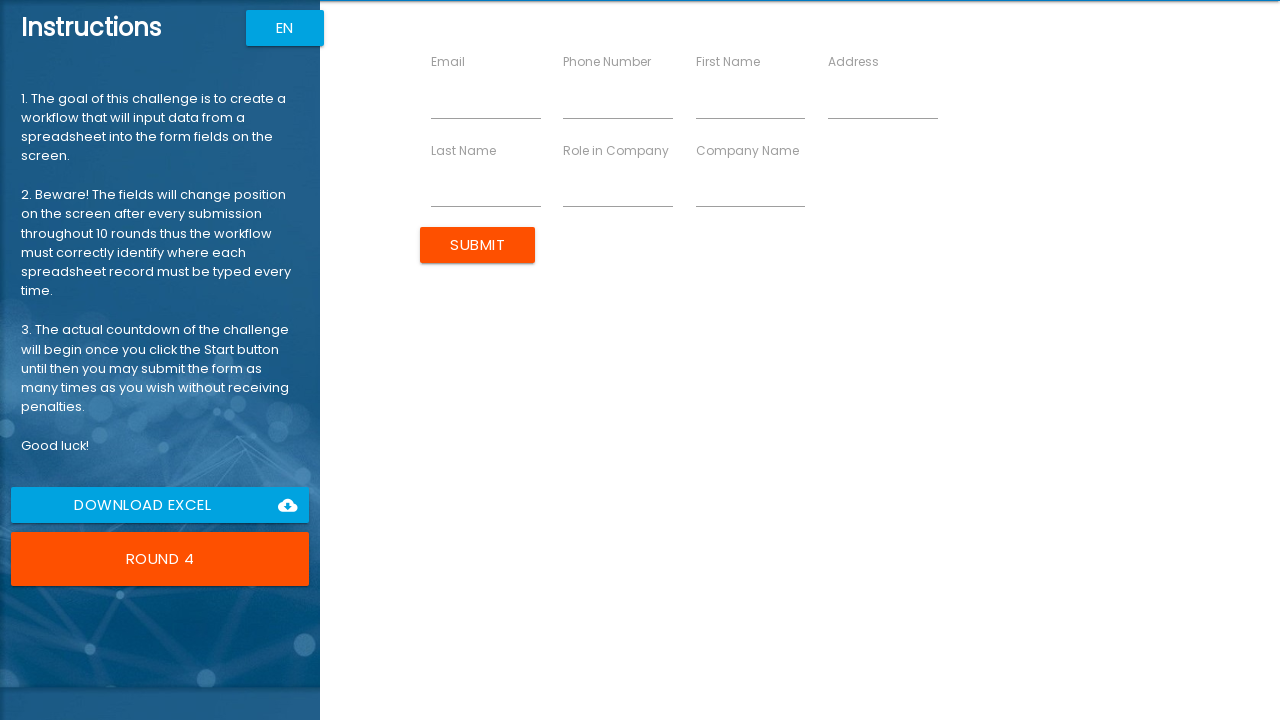

Filled in field 'Email' with 'emily.w@innovate.com' on form >> .row > div >> nth=0 >> input
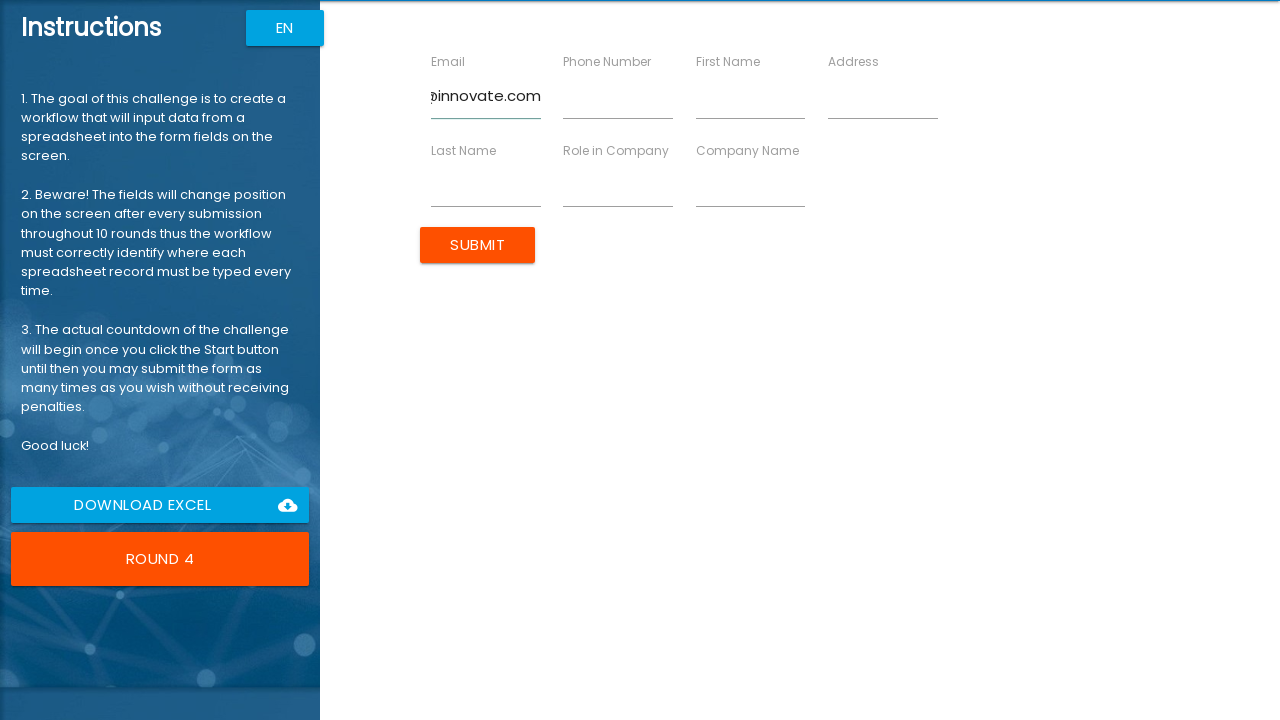

Filled in field 'Phone Number' with '5551357924' on form >> .row > div >> nth=1 >> input
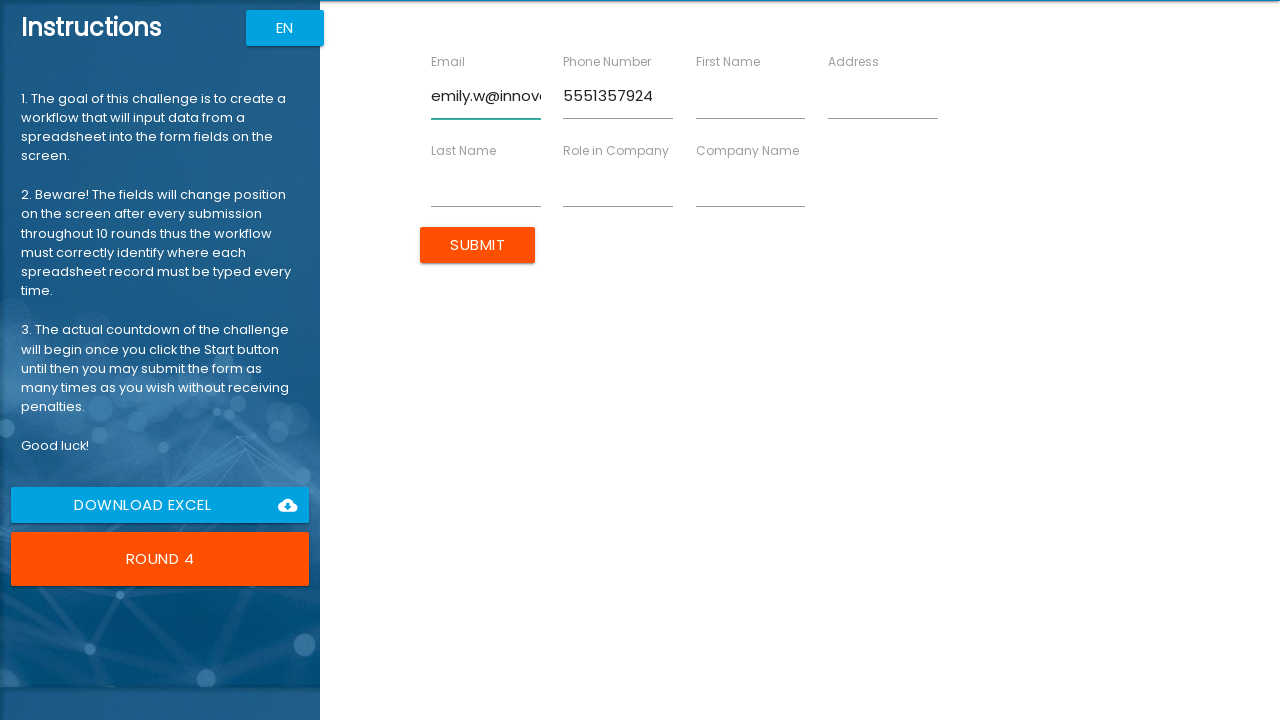

Filled in field 'First Name' with 'Emily' on form >> .row > div >> nth=2 >> input
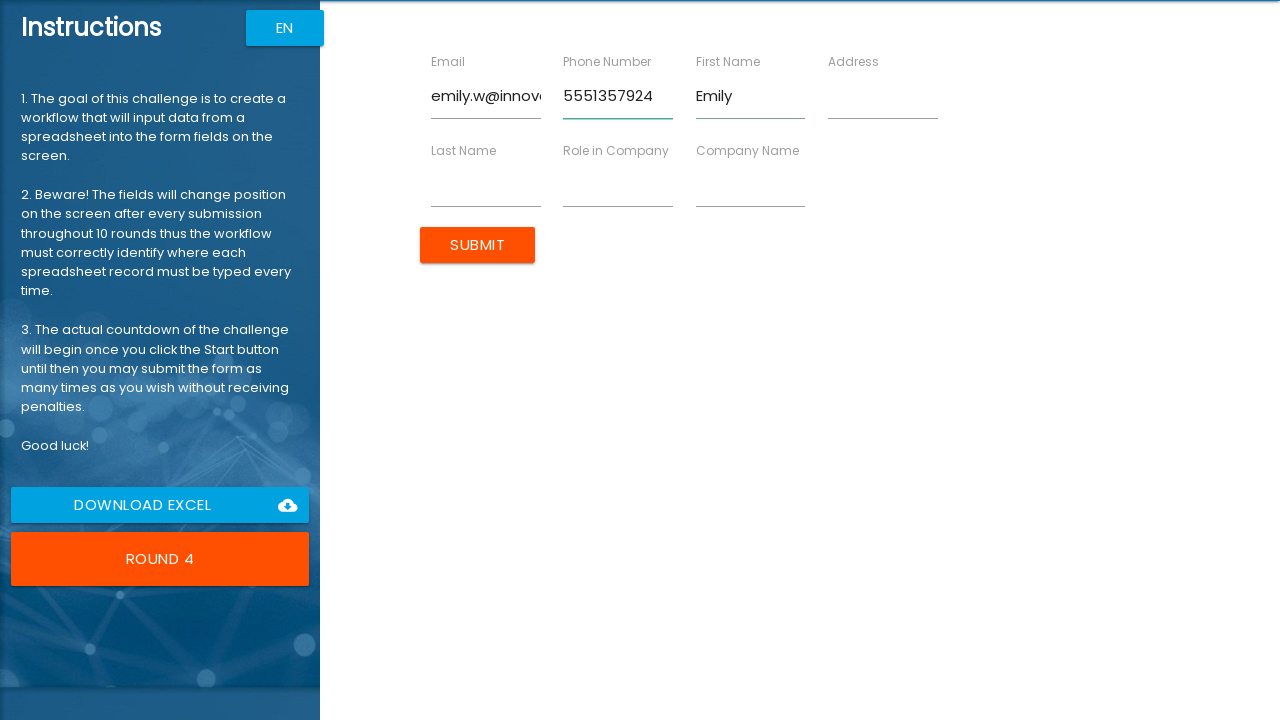

Filled in field 'Address' with '321 Elm St' on form >> .row > div >> nth=3 >> input
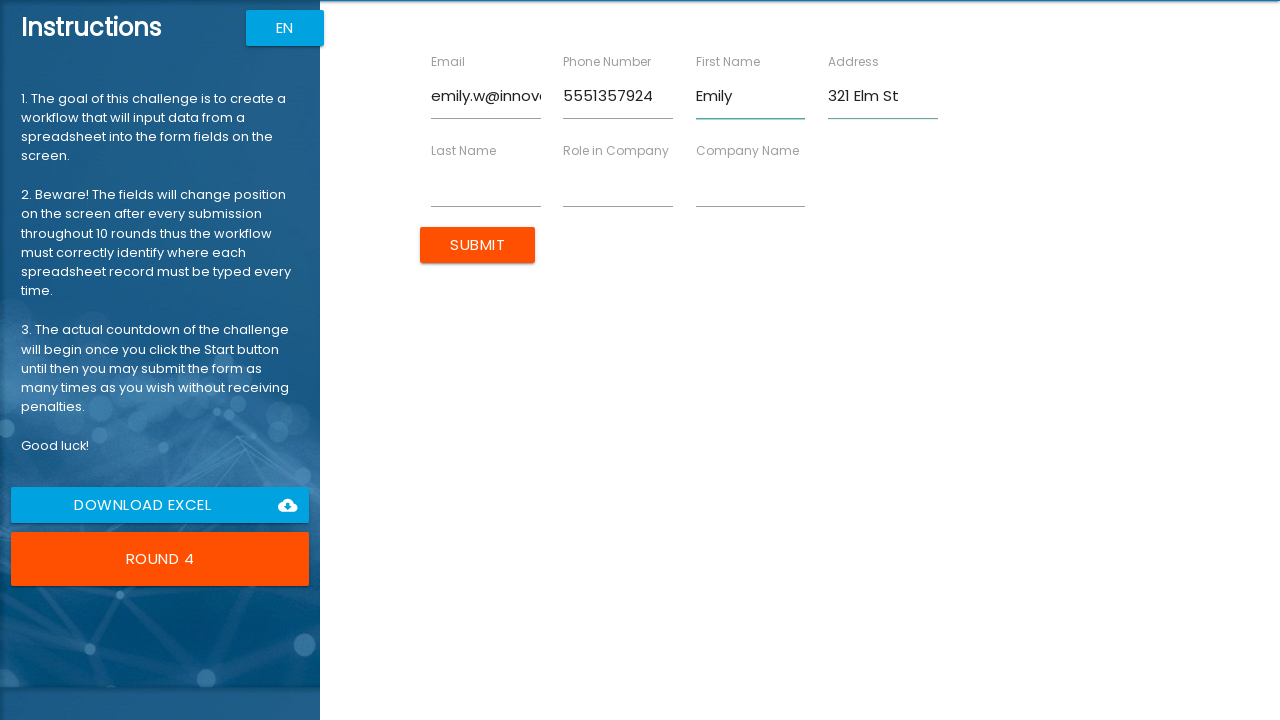

Filled in field 'Last Name' with 'Williams' on form >> .row > div >> nth=4 >> input
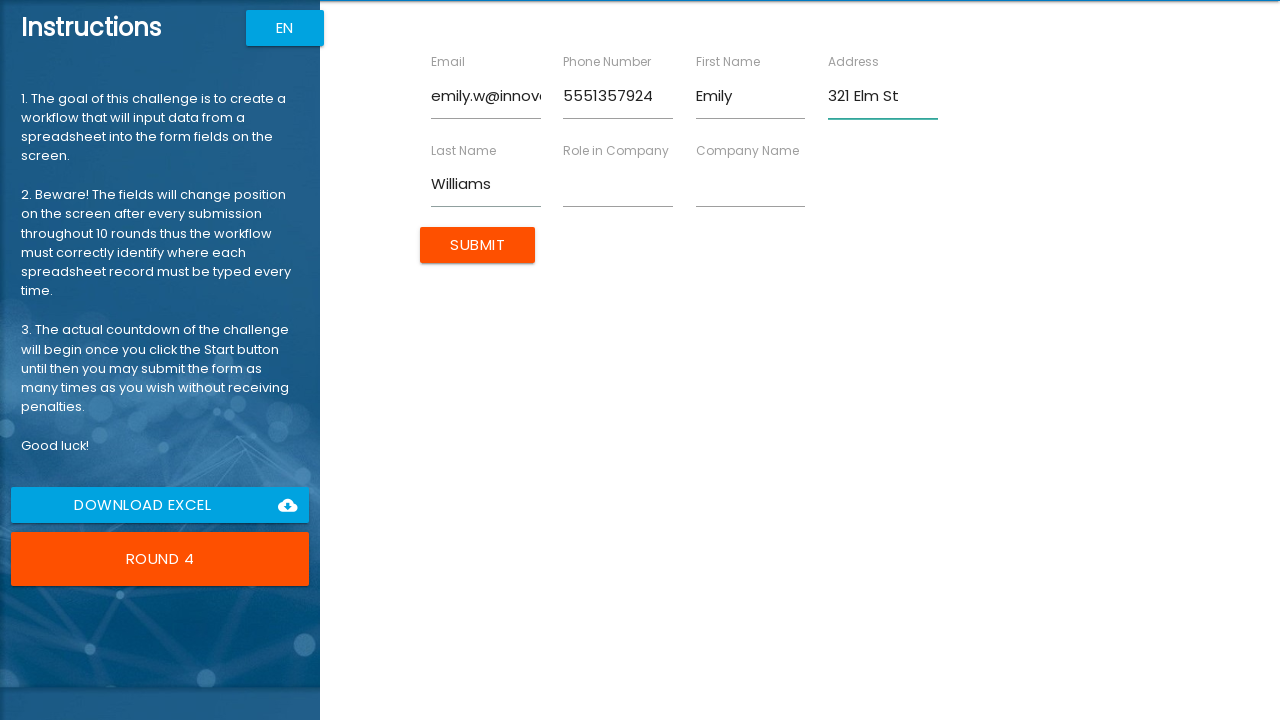

Filled in field 'Role in Company' with 'Designer' on form >> .row > div >> nth=5 >> input
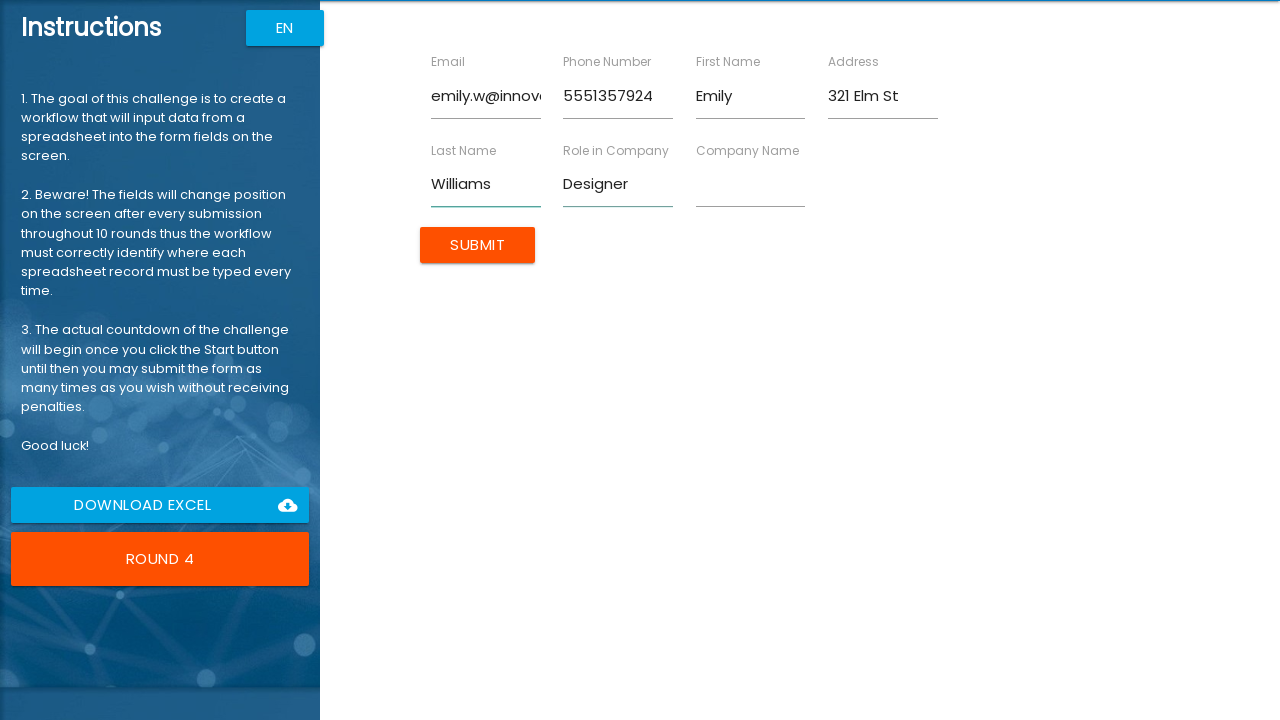

Filled in field 'Company Name' with 'Innovate Ltd' on form >> .row > div >> nth=6 >> input
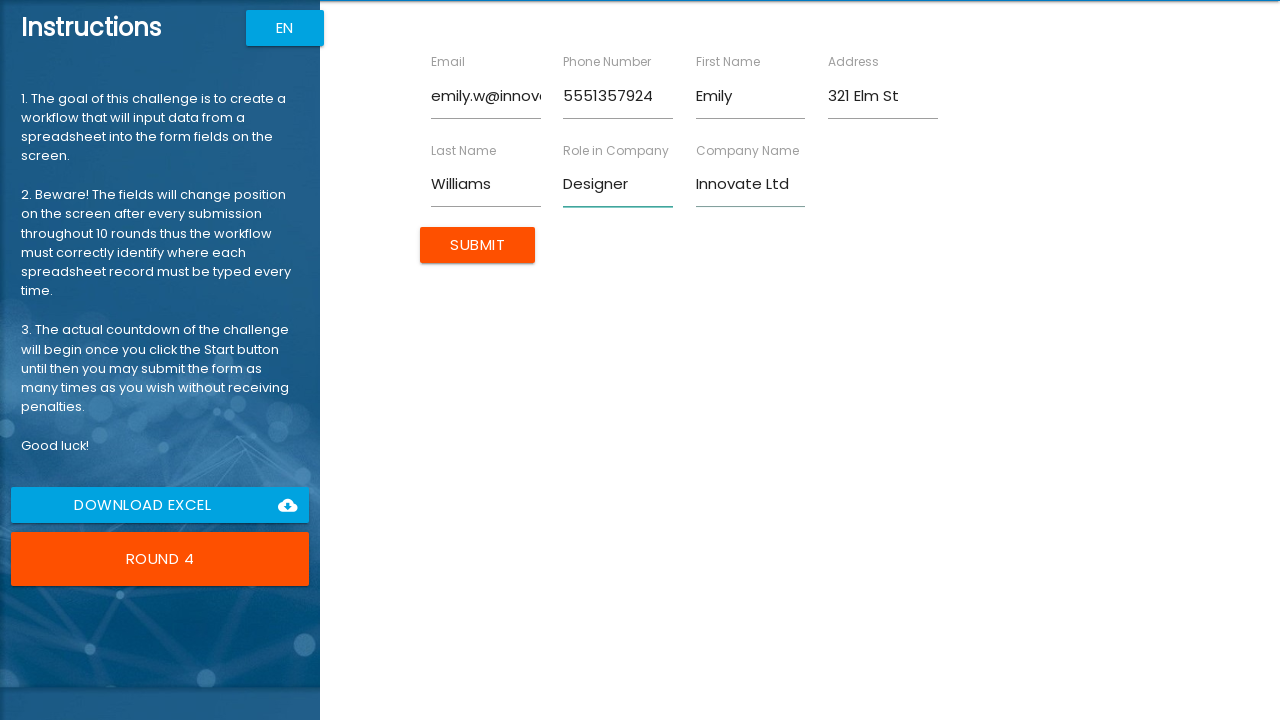

Submitted form for Emily Williams at (478, 245) on input[type='submit']
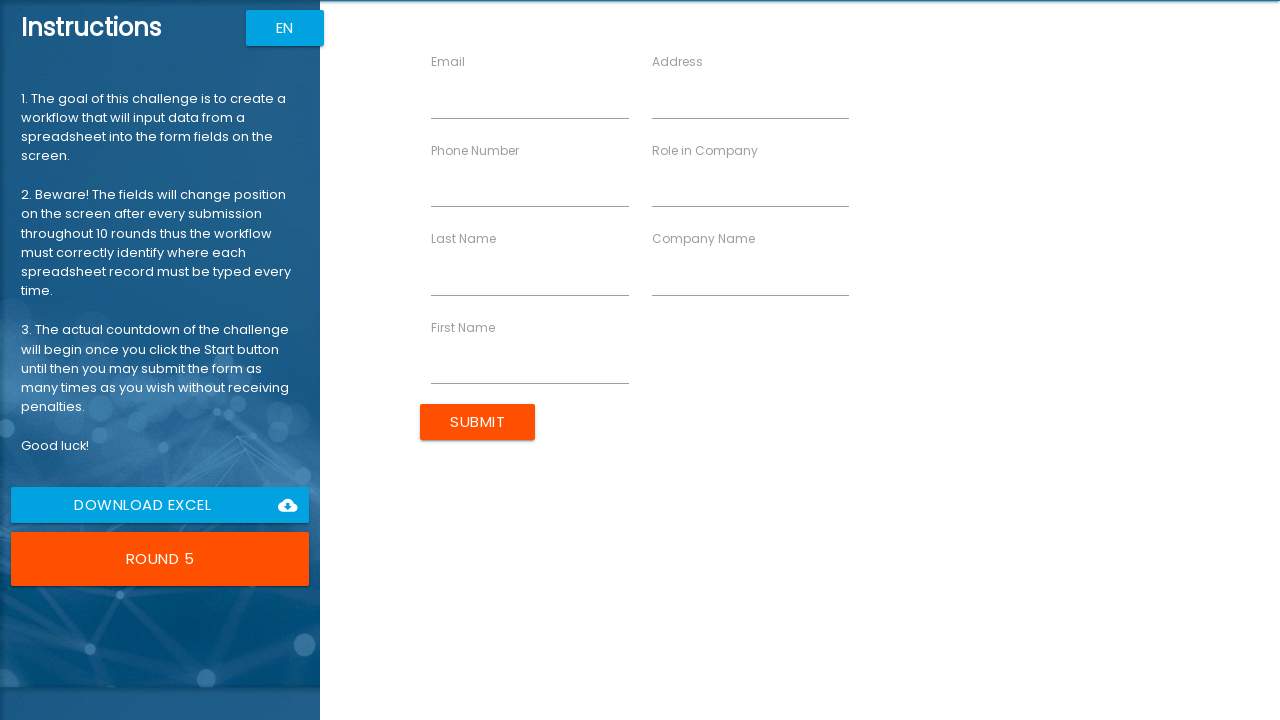

Form loaded and ready for input
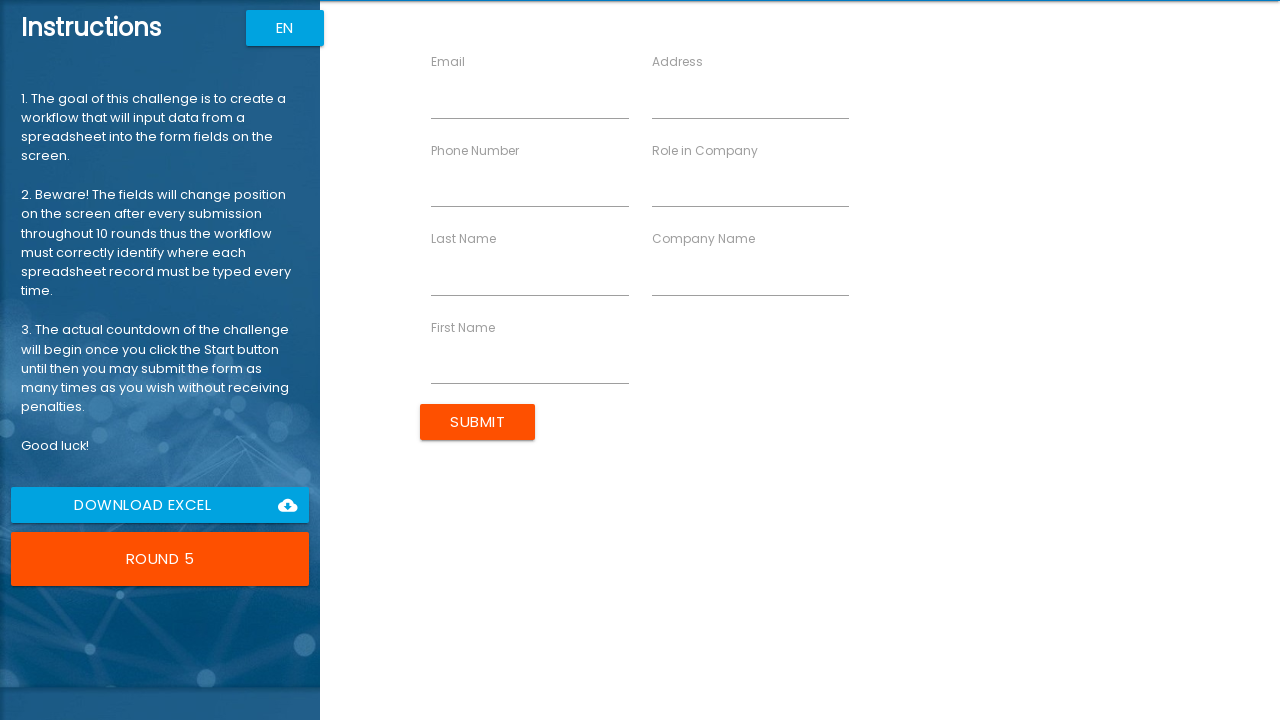

Filled in field 'Email' with 'm.brown@datasys.com' on form >> .row > div >> nth=0 >> input
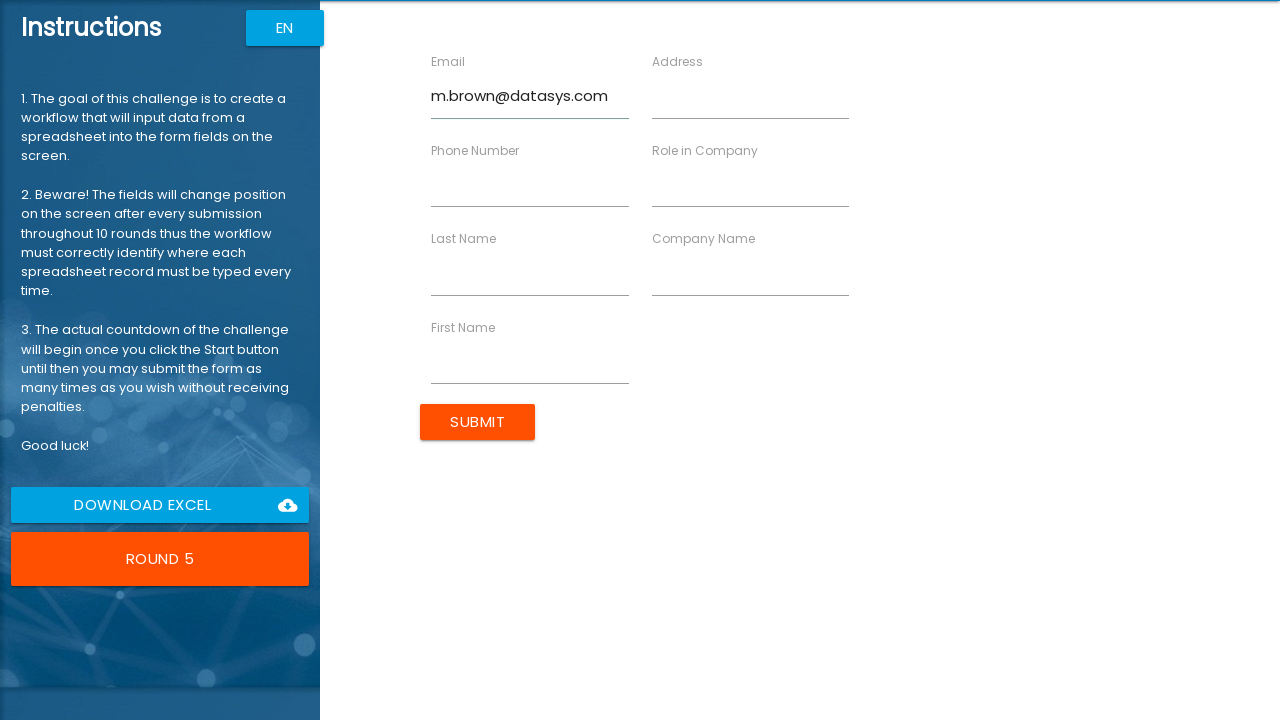

Filled in field 'Address' with '654 Cedar Ln' on form >> .row > div >> nth=1 >> input
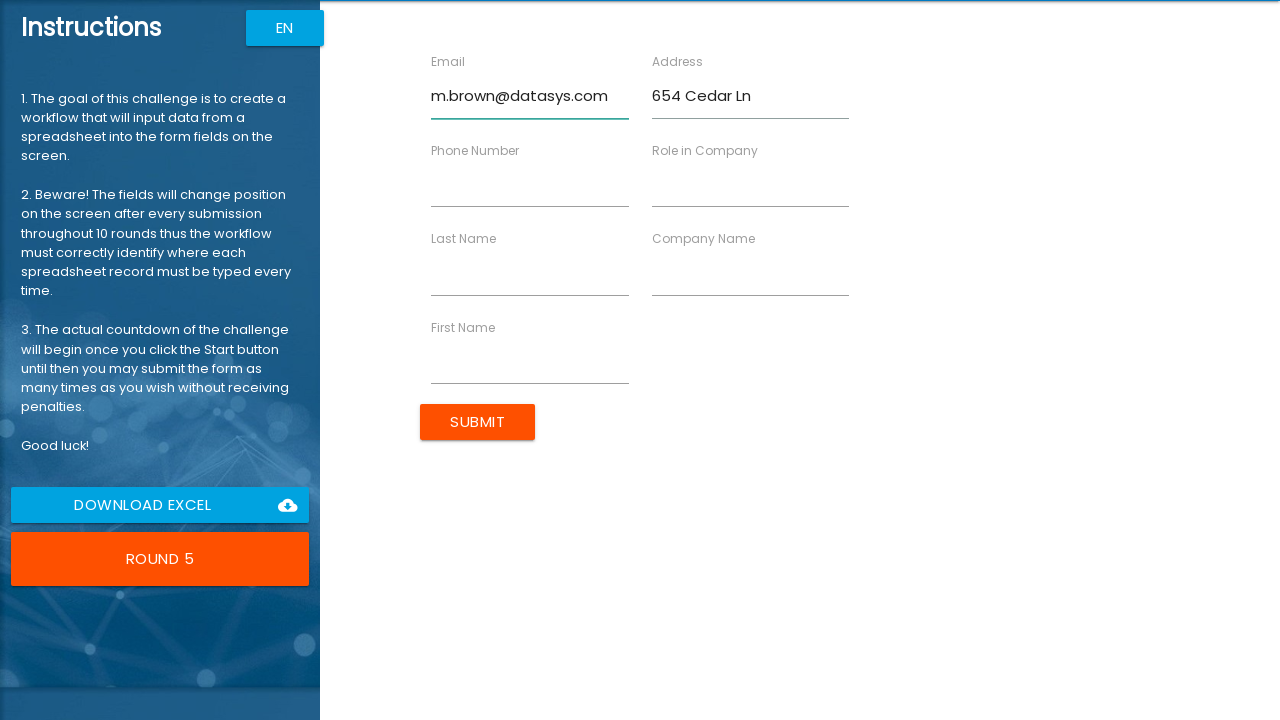

Filled in field 'Phone Number' with '5558642097' on form >> .row > div >> nth=2 >> input
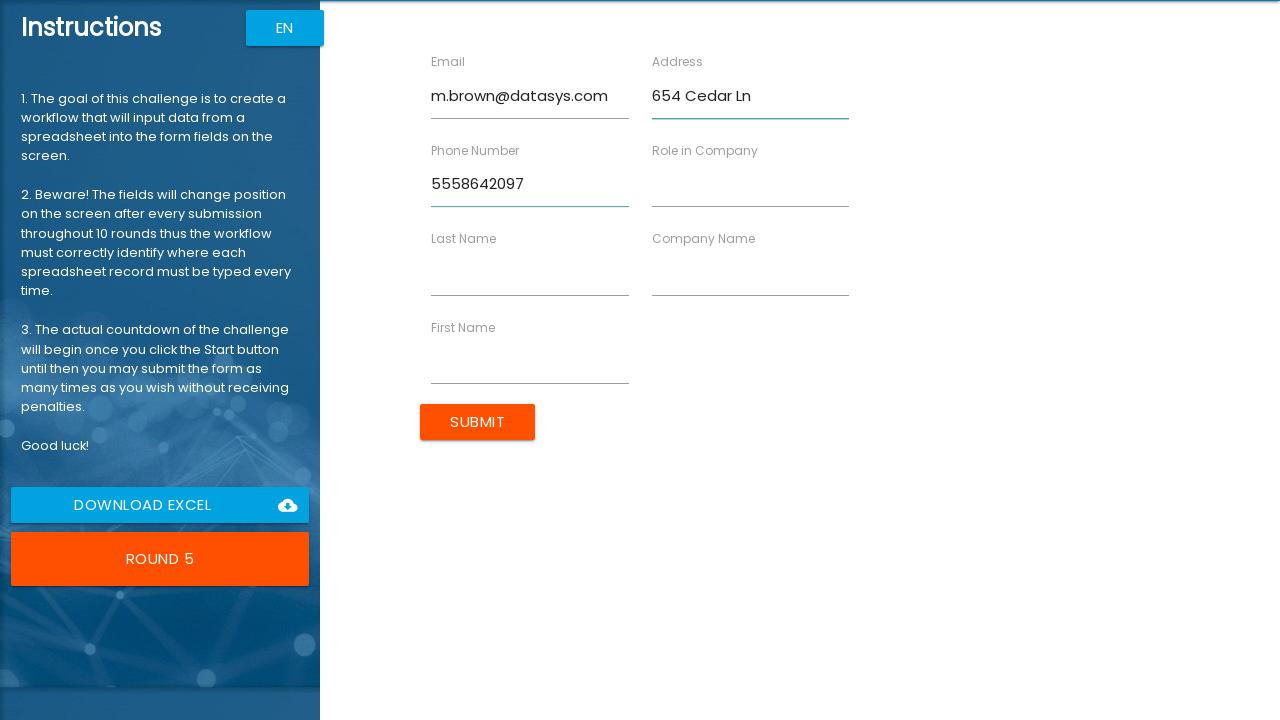

Filled in field 'Role in Company' with 'Engineer' on form >> .row > div >> nth=3 >> input
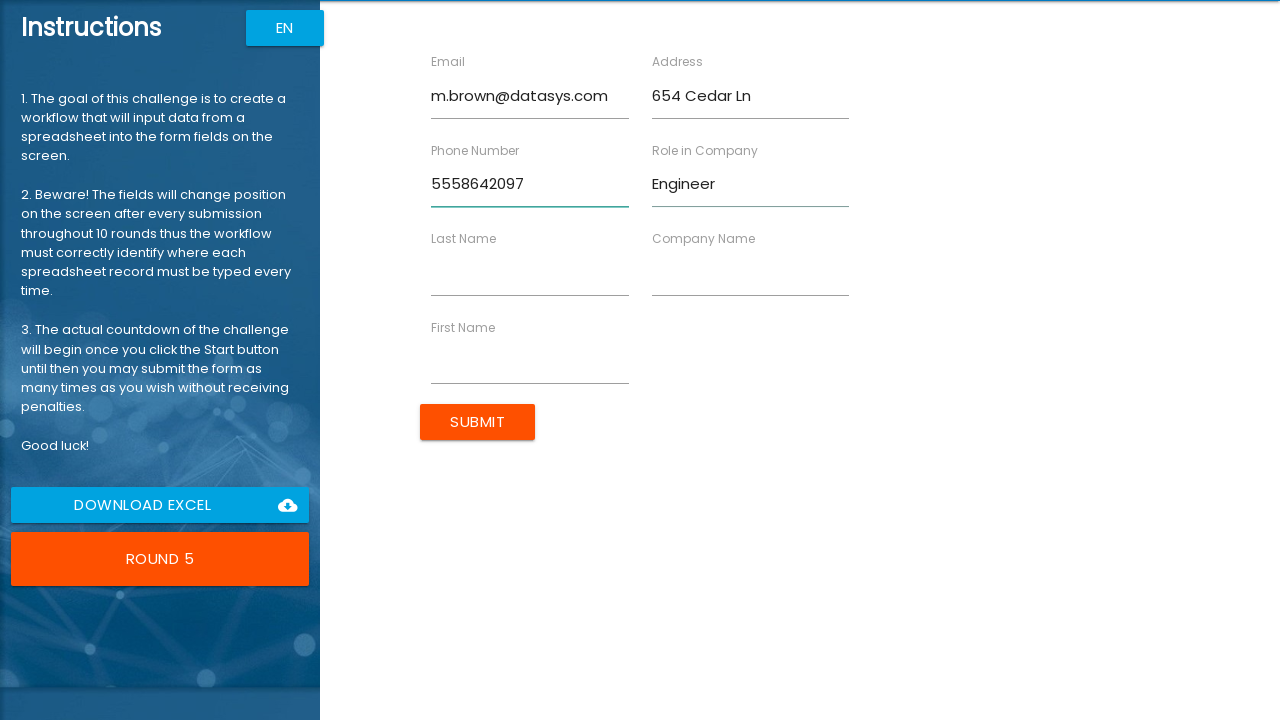

Filled in field 'Last Name' with 'Brown' on form >> .row > div >> nth=4 >> input
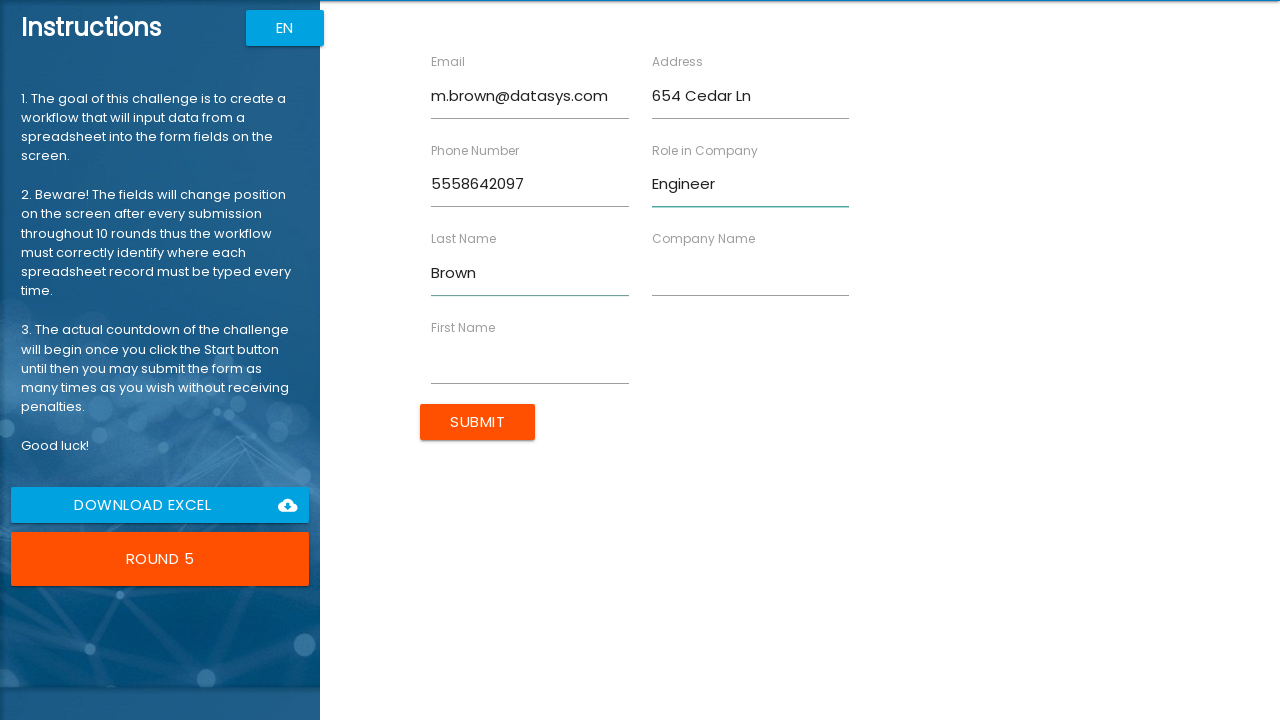

Filled in field 'Company Name' with 'Data Systems' on form >> .row > div >> nth=5 >> input
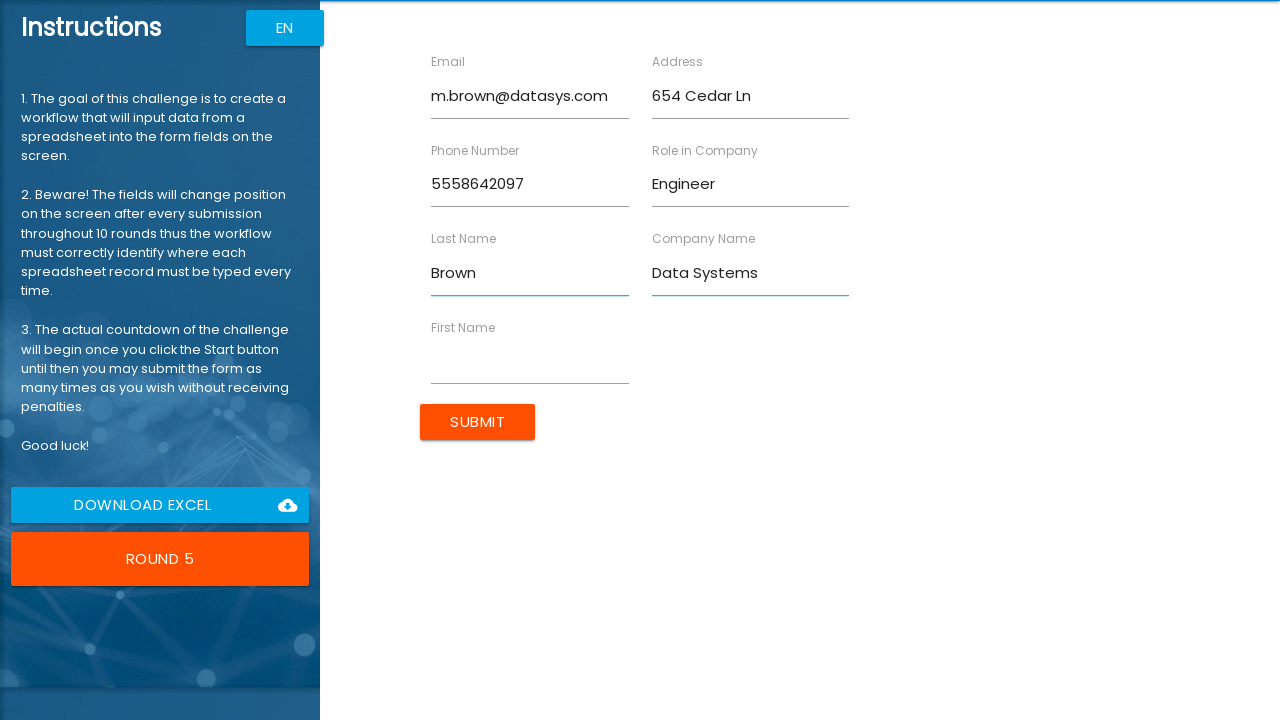

Filled in field 'First Name' with 'Michael' on form >> .row > div >> nth=6 >> input
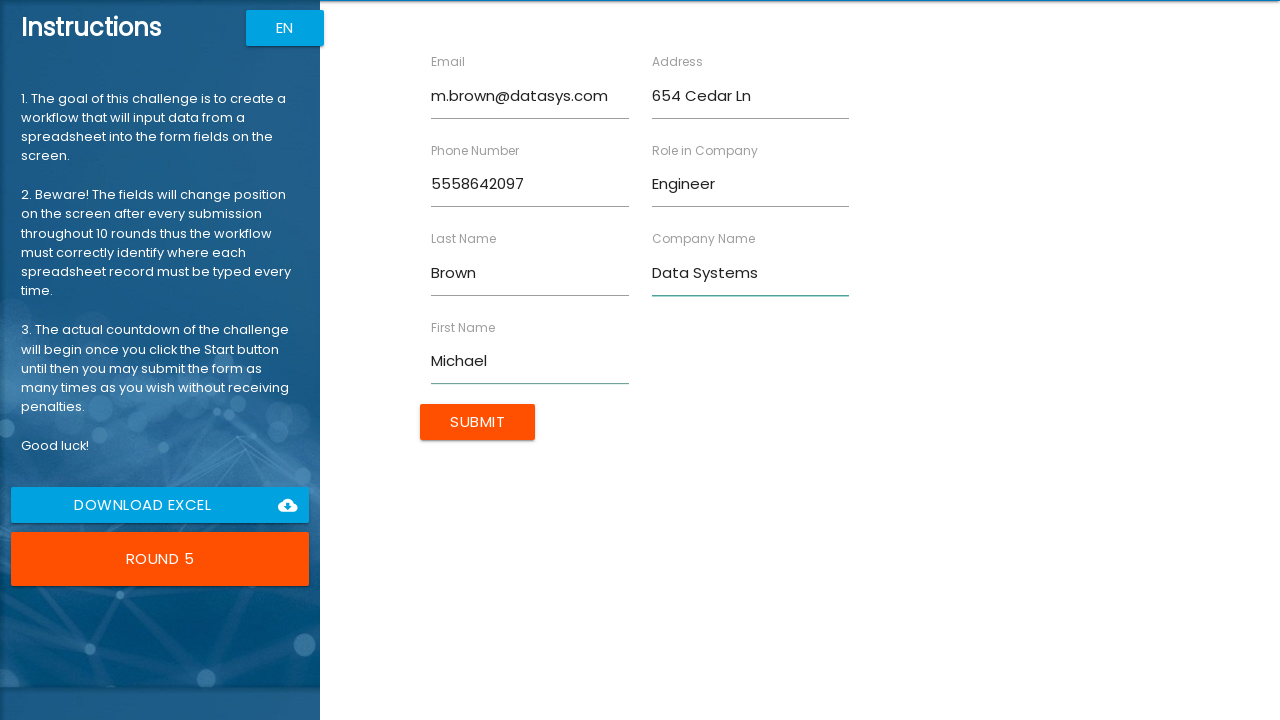

Submitted form for Michael Brown at (478, 422) on input[type='submit']
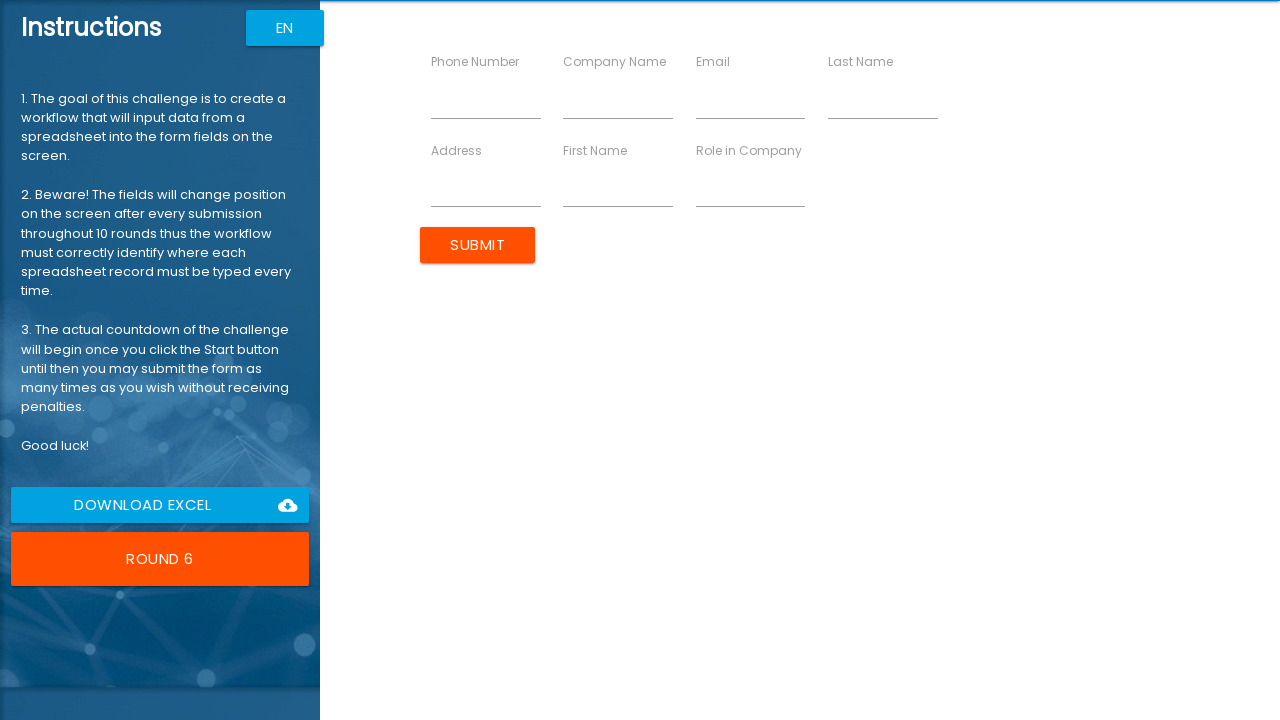

Form loaded and ready for input
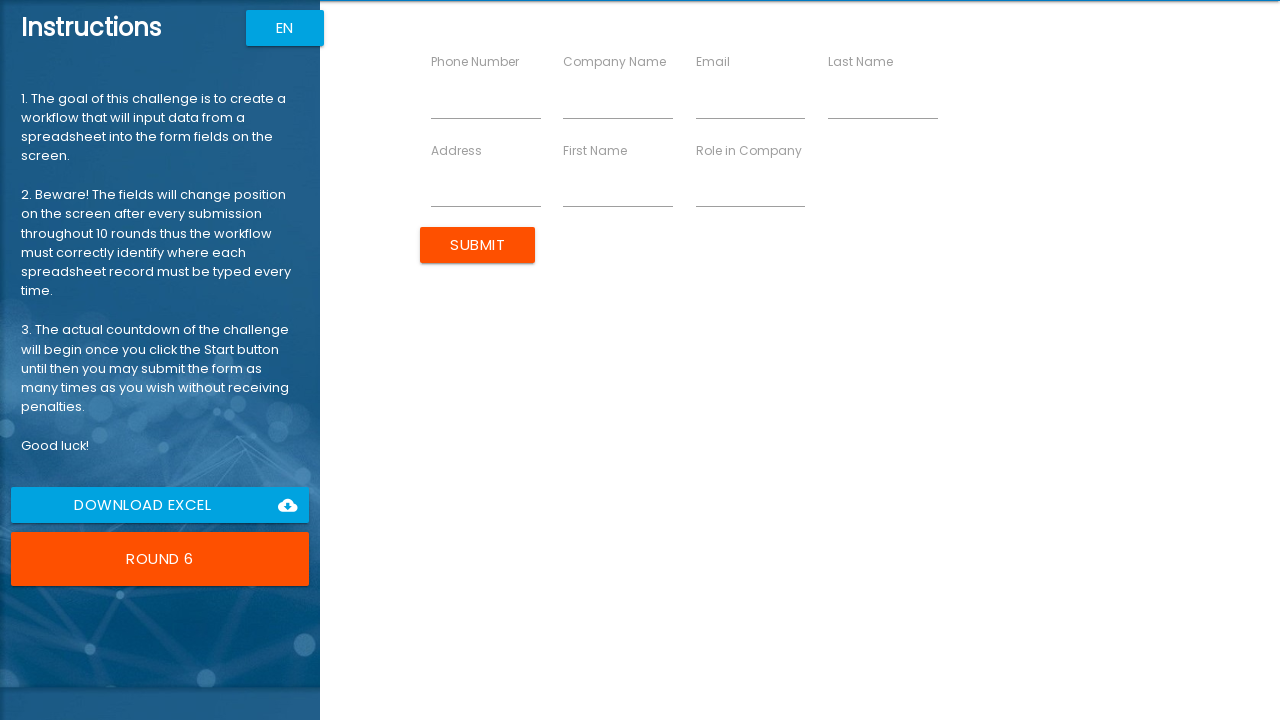

Filled in field 'Phone Number' with '5553698521' on form >> .row > div >> nth=0 >> input
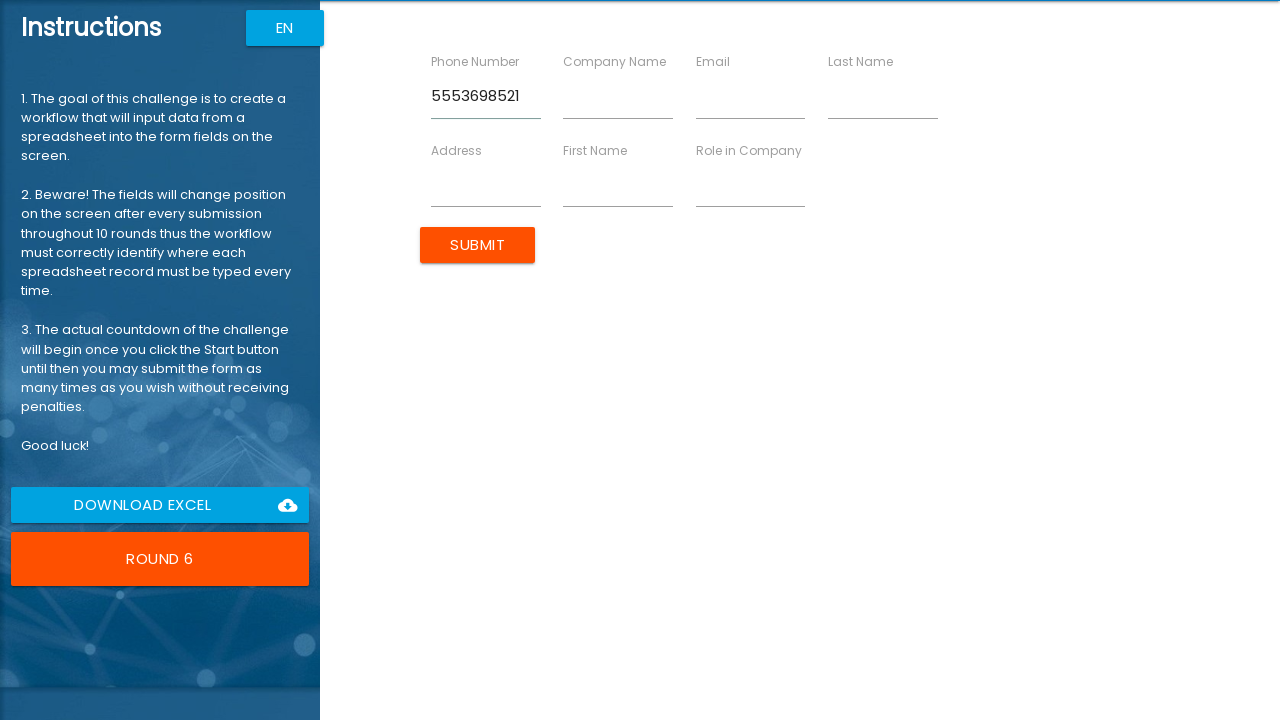

Filled in field 'Company Name' with 'Cloud Nine' on form >> .row > div >> nth=1 >> input
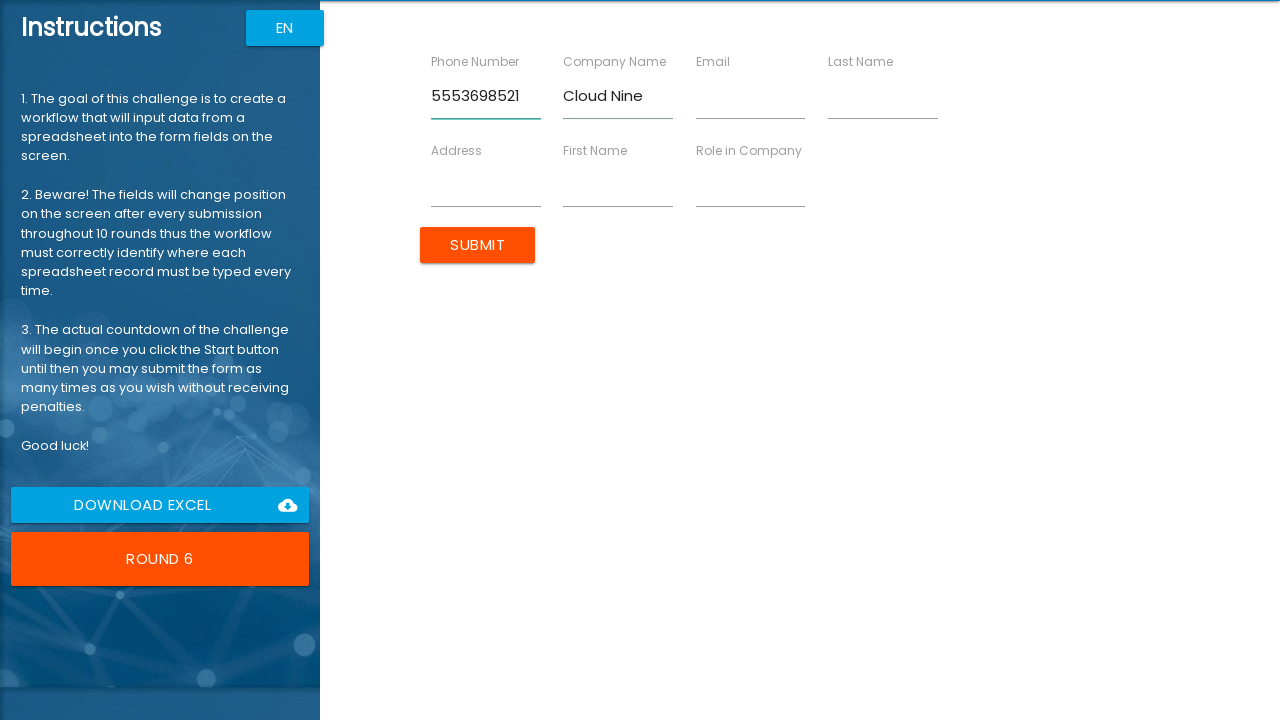

Filled in field 'Email' with 'sarah.d@cloudnine.com' on form >> .row > div >> nth=2 >> input
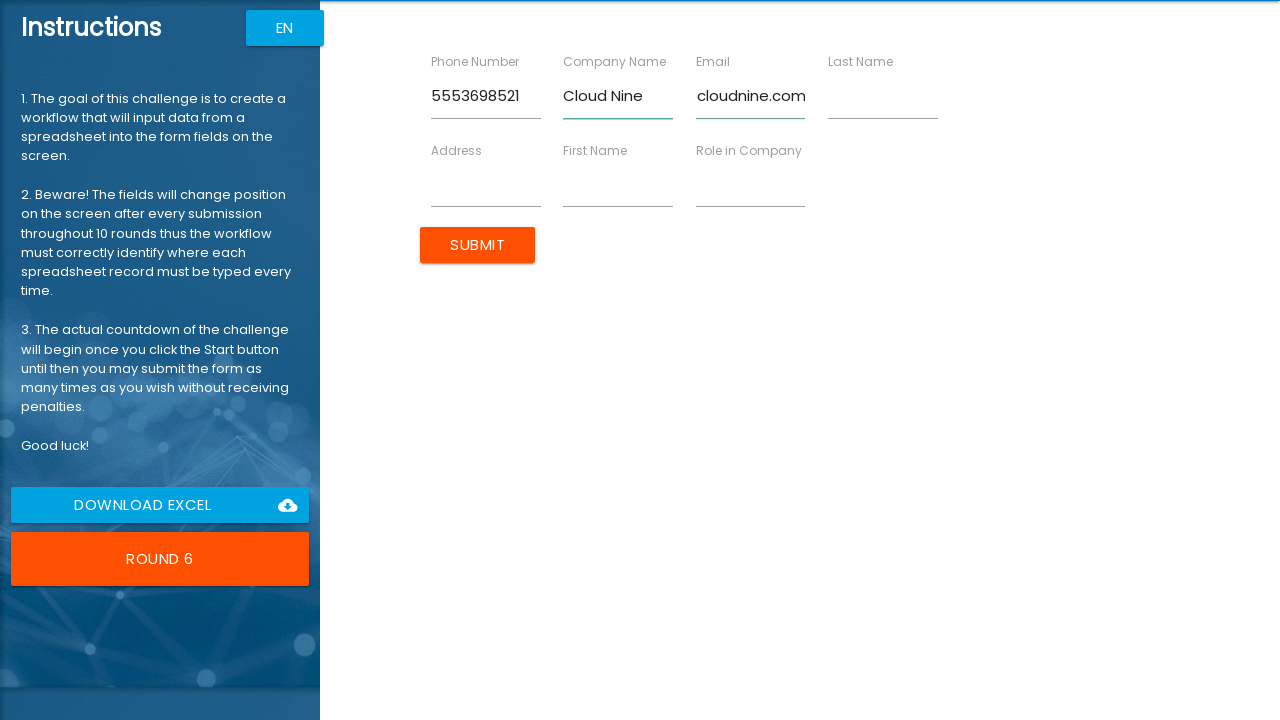

Filled in field 'Last Name' with 'Davis' on form >> .row > div >> nth=3 >> input
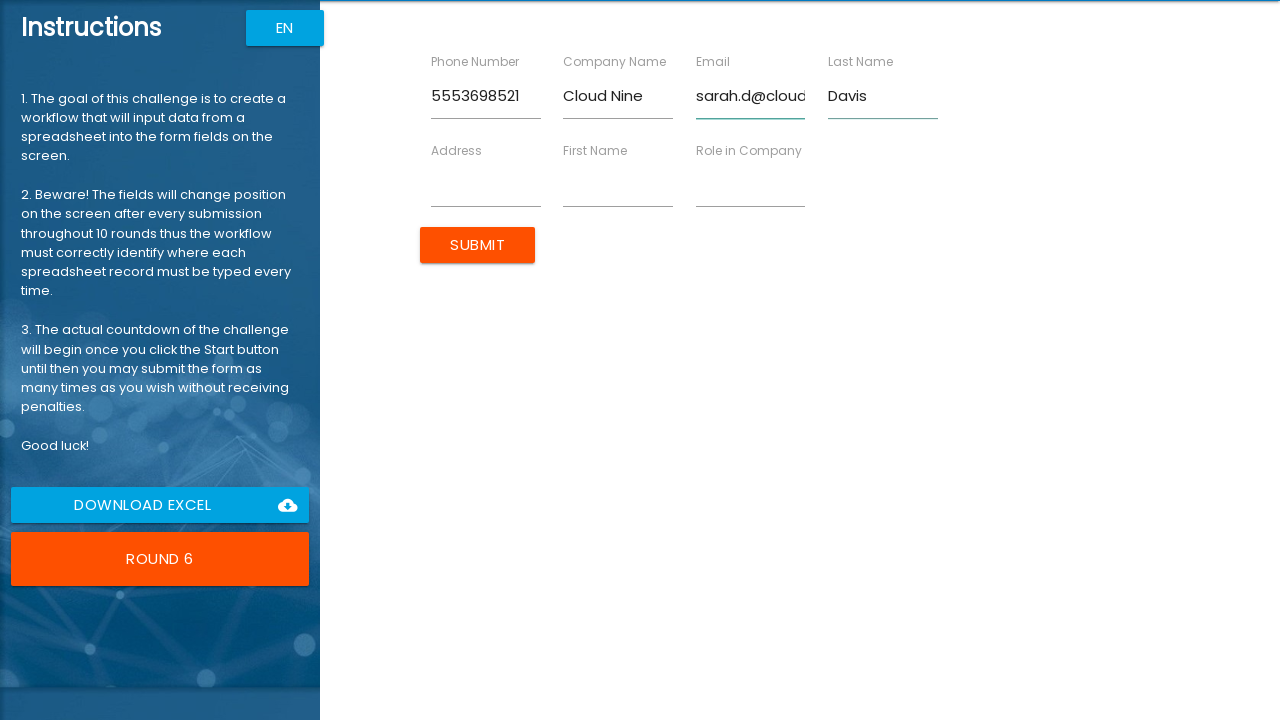

Filled in field 'Address' with '987 Birch Blvd' on form >> .row > div >> nth=4 >> input
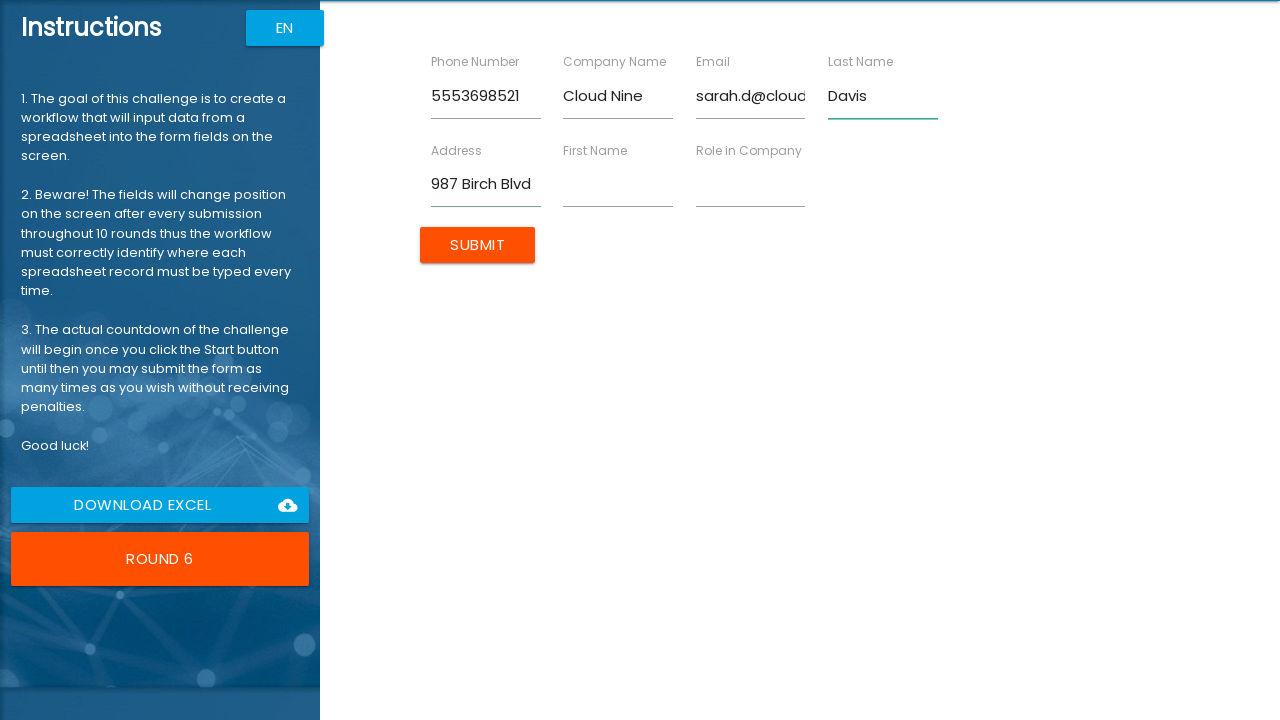

Filled in field 'First Name' with 'Sarah' on form >> .row > div >> nth=5 >> input
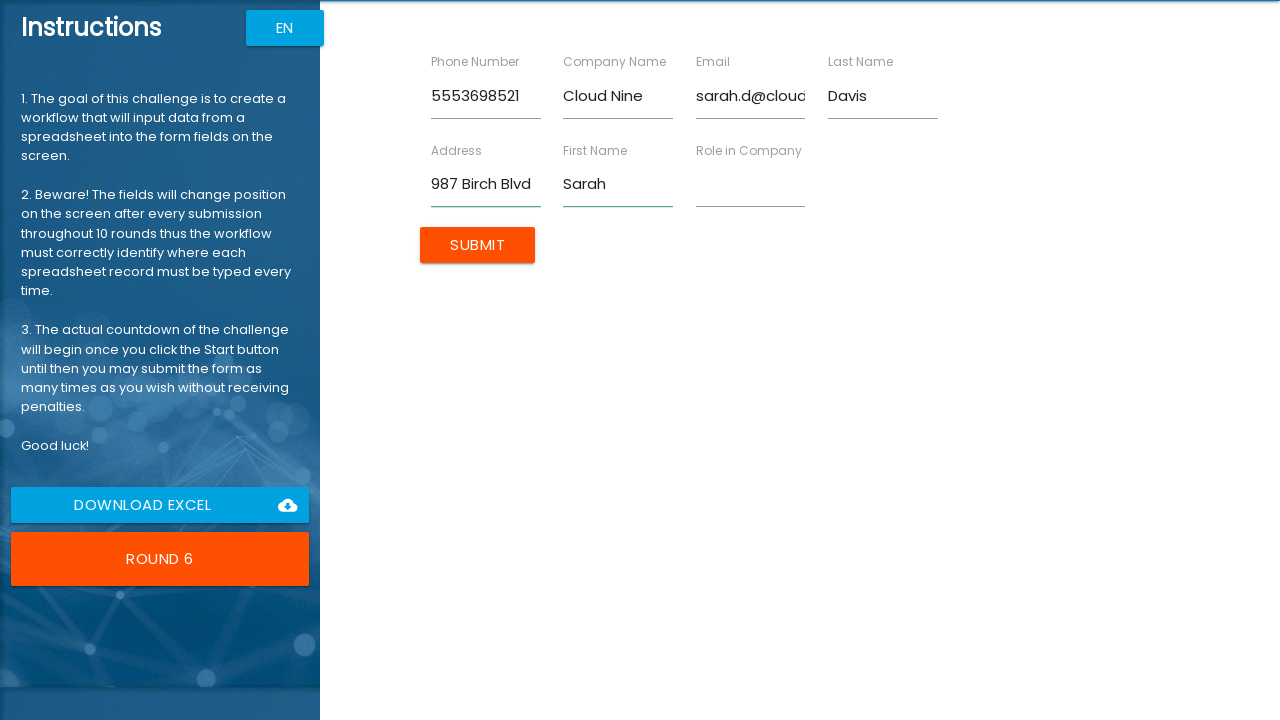

Filled in field 'Role in Company' with 'Director' on form >> .row > div >> nth=6 >> input
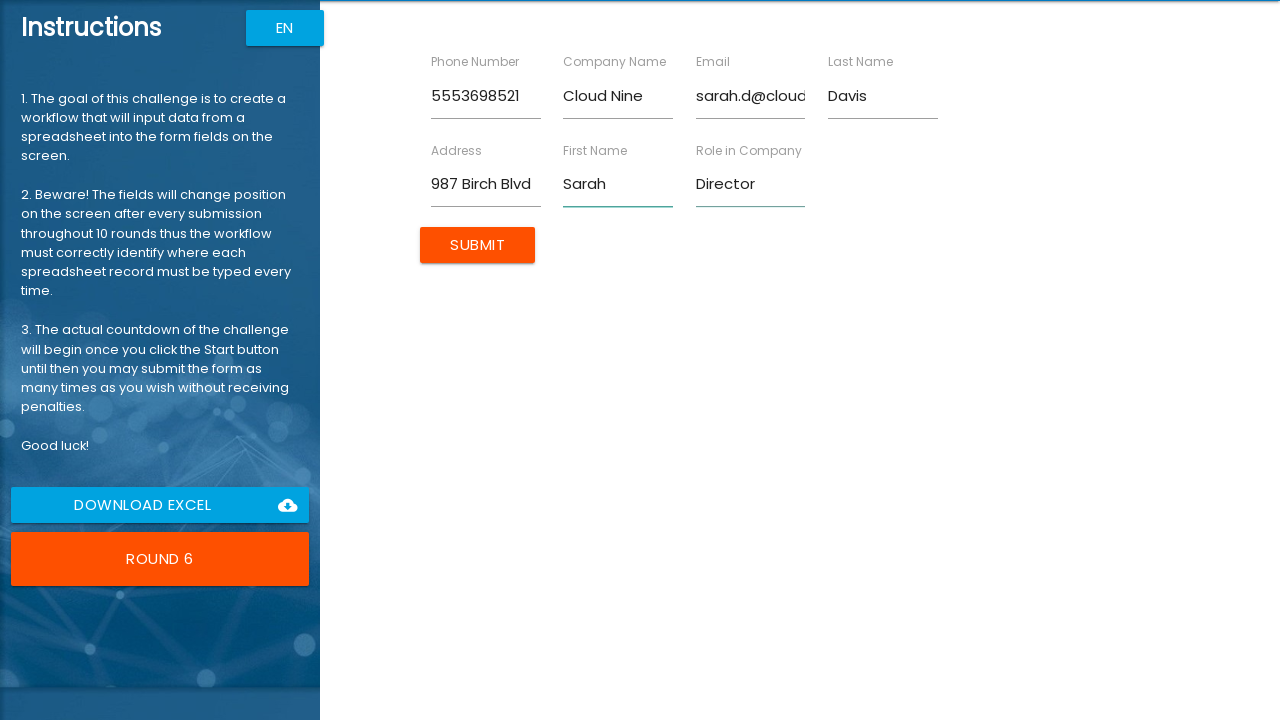

Submitted form for Sarah Davis at (478, 245) on input[type='submit']
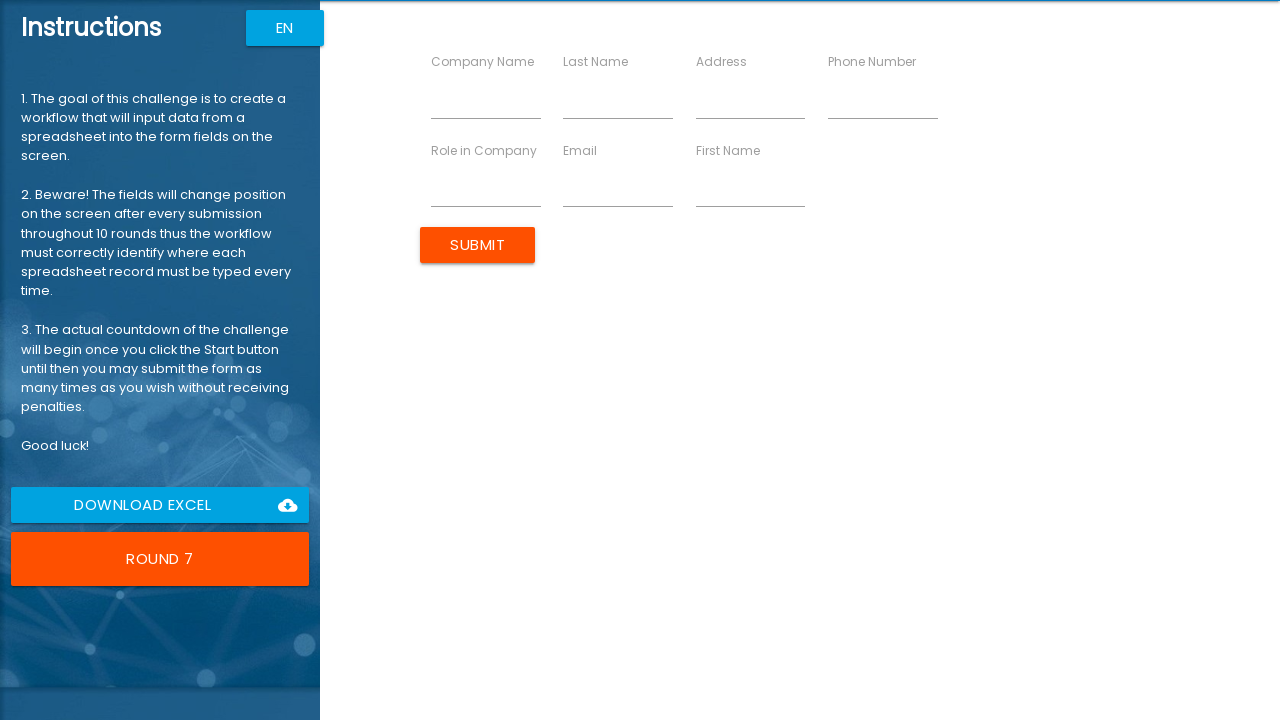

Form loaded and ready for input
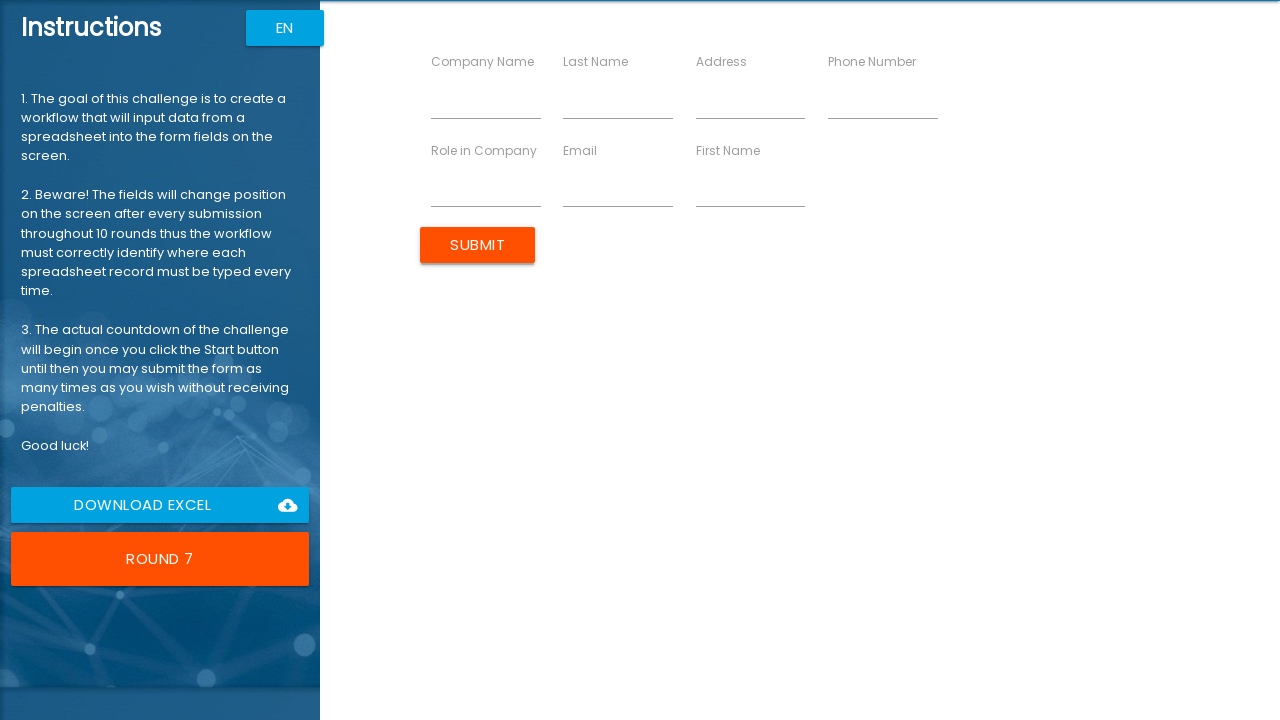

Filled in field 'Company Name' with 'Web Works' on form >> .row > div >> nth=0 >> input
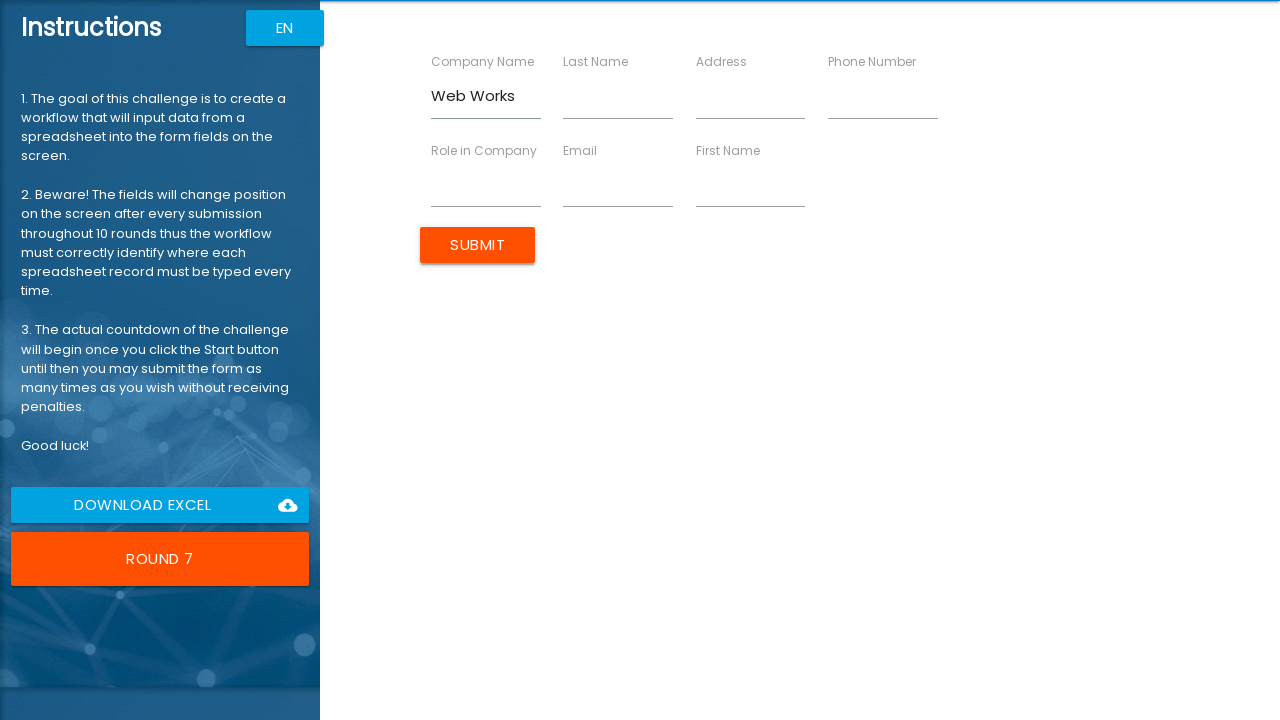

Filled in field 'Last Name' with 'Miller' on form >> .row > div >> nth=1 >> input
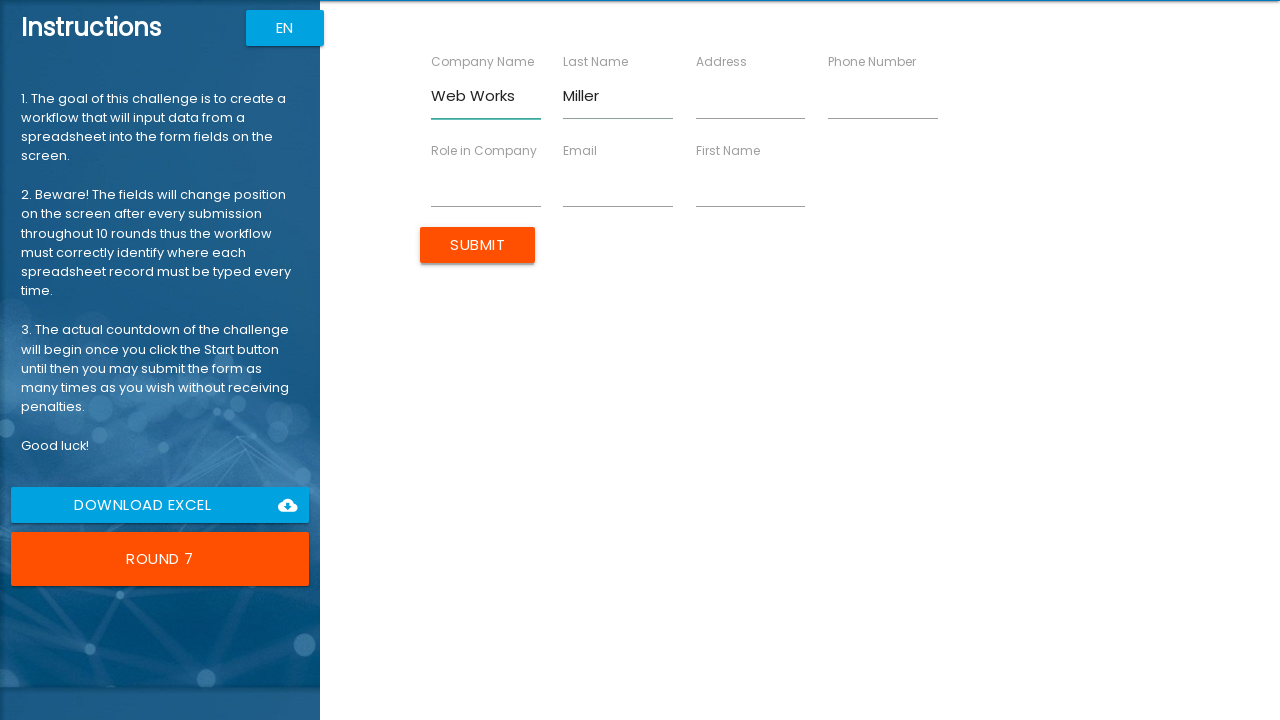

Filled in field 'Address' with '147 Maple Dr' on form >> .row > div >> nth=2 >> input
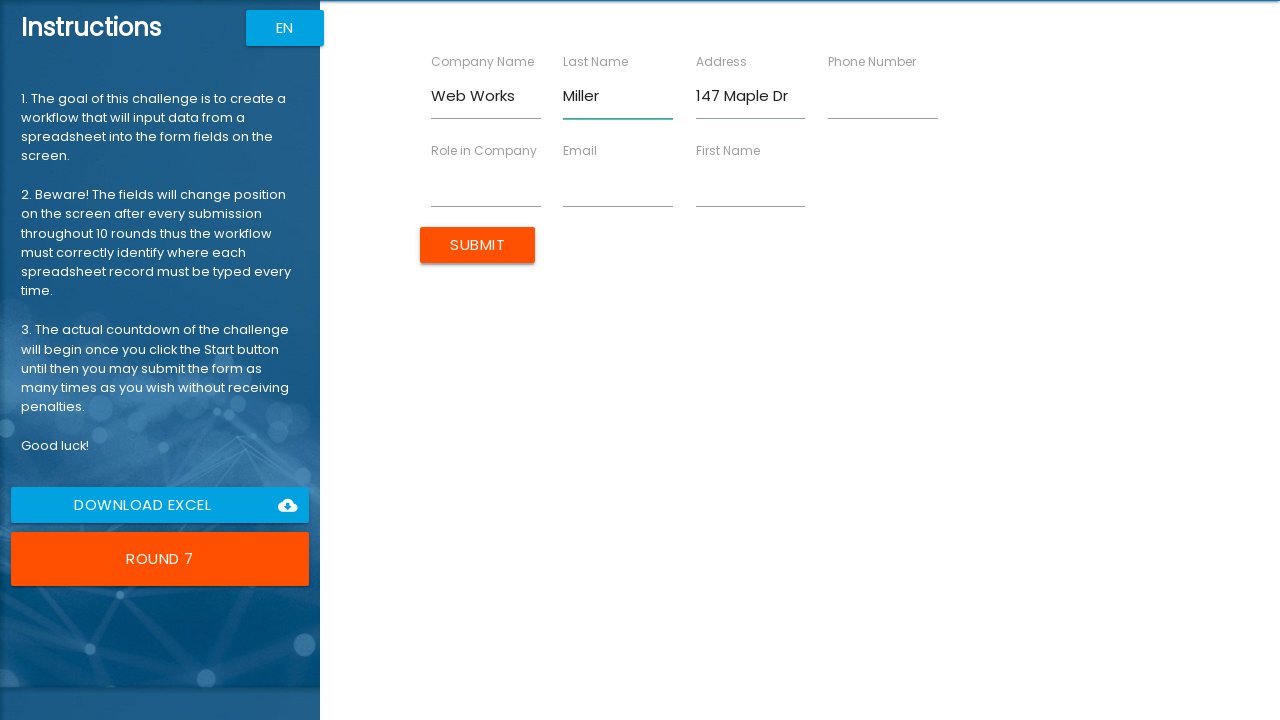

Filled in field 'Phone Number' with '5557418529' on form >> .row > div >> nth=3 >> input
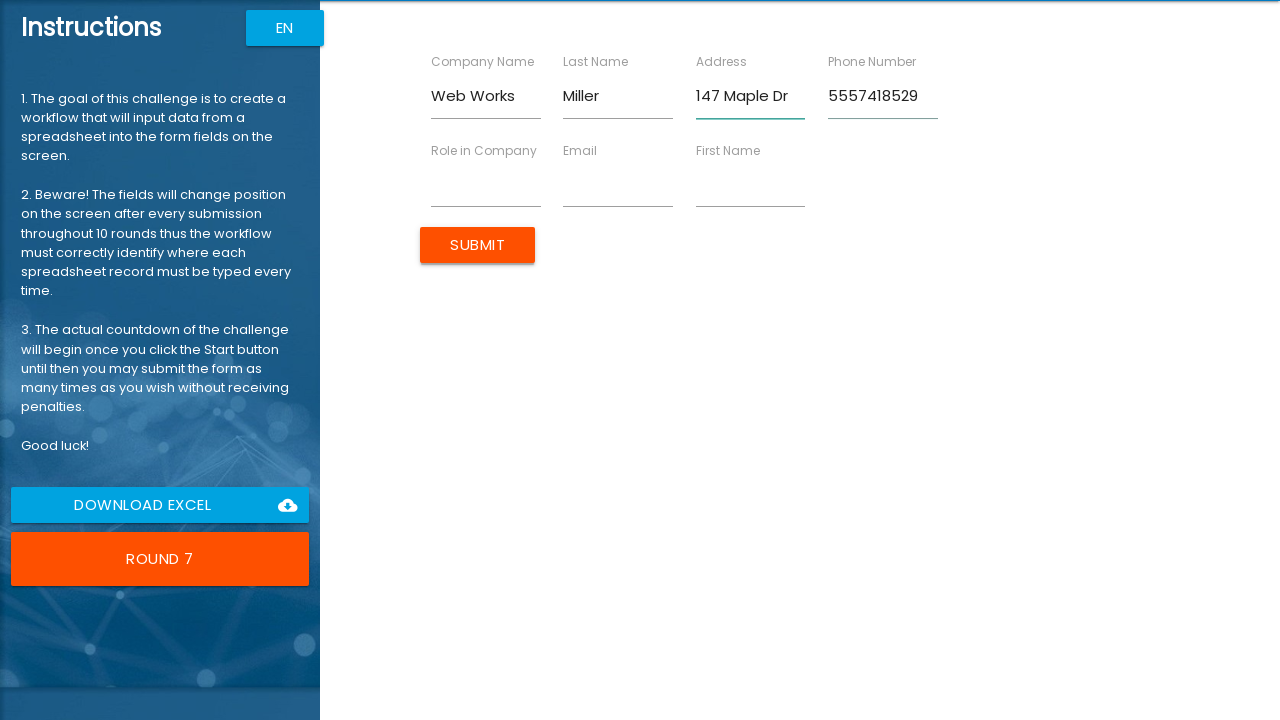

Filled in field 'Role in Company' with 'Consultant' on form >> .row > div >> nth=4 >> input
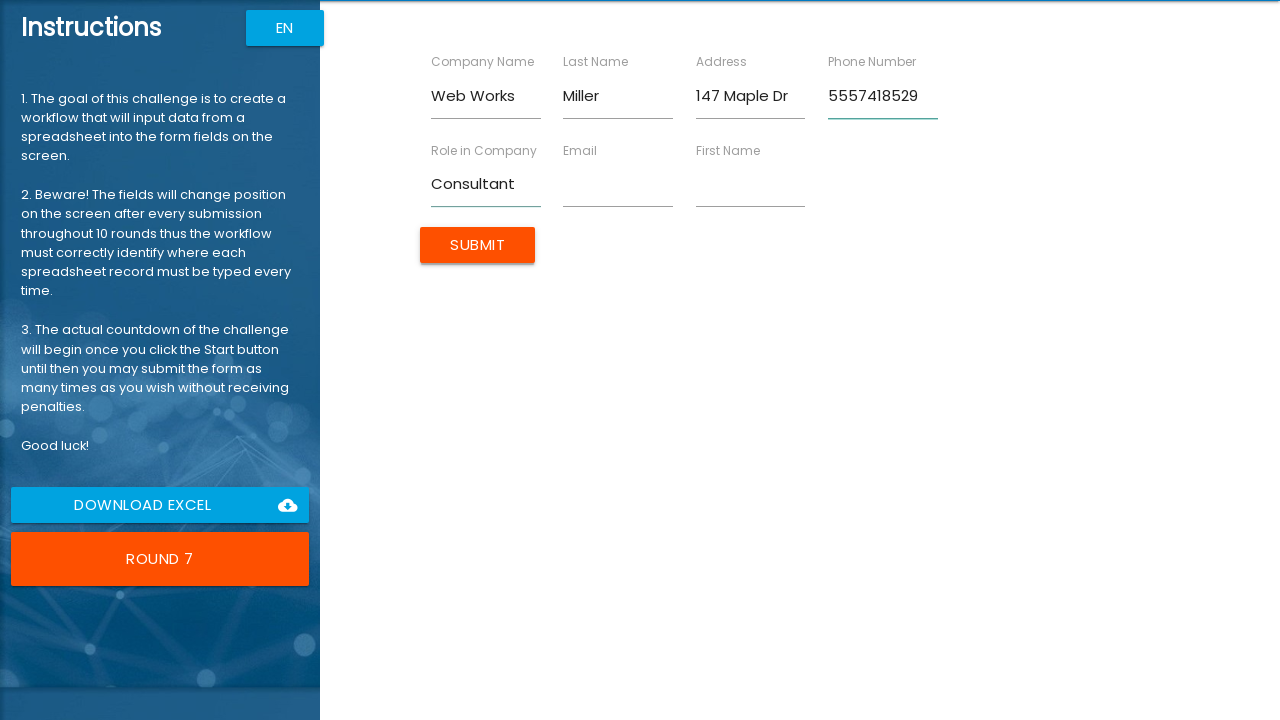

Filled in field 'Email' with 'david.m@webworks.com' on form >> .row > div >> nth=5 >> input
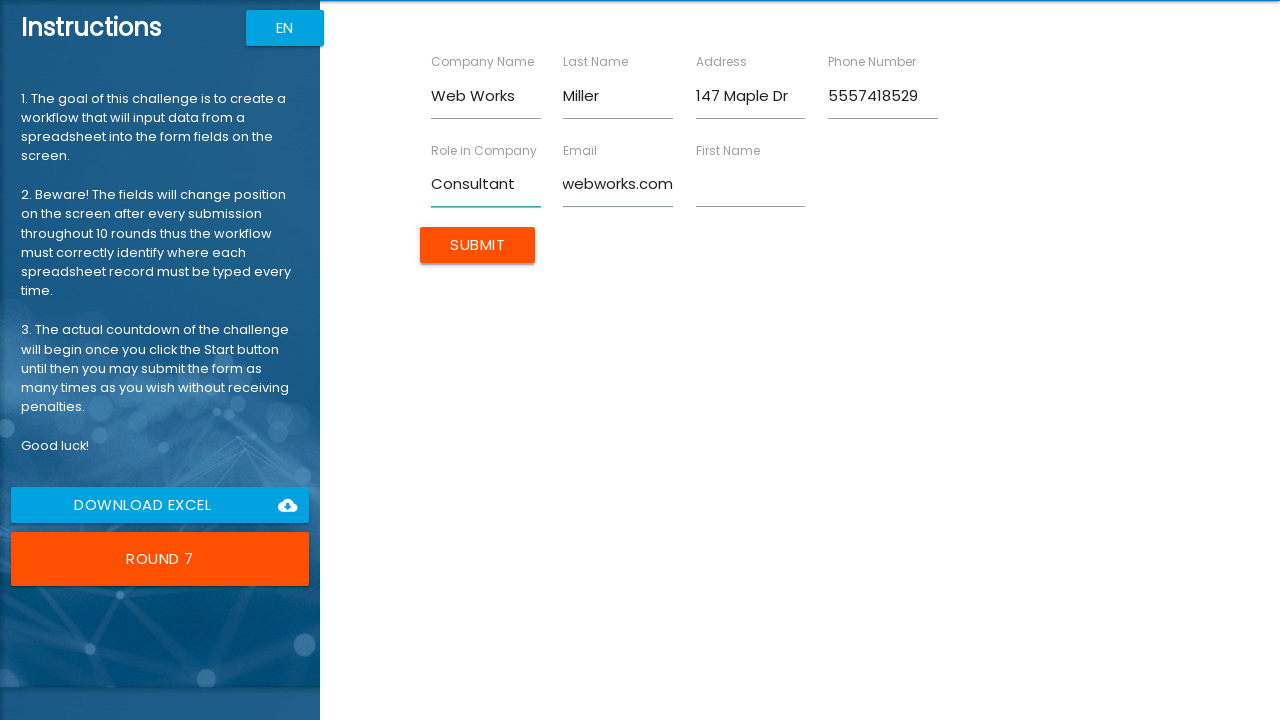

Filled in field 'First Name' with 'David' on form >> .row > div >> nth=6 >> input
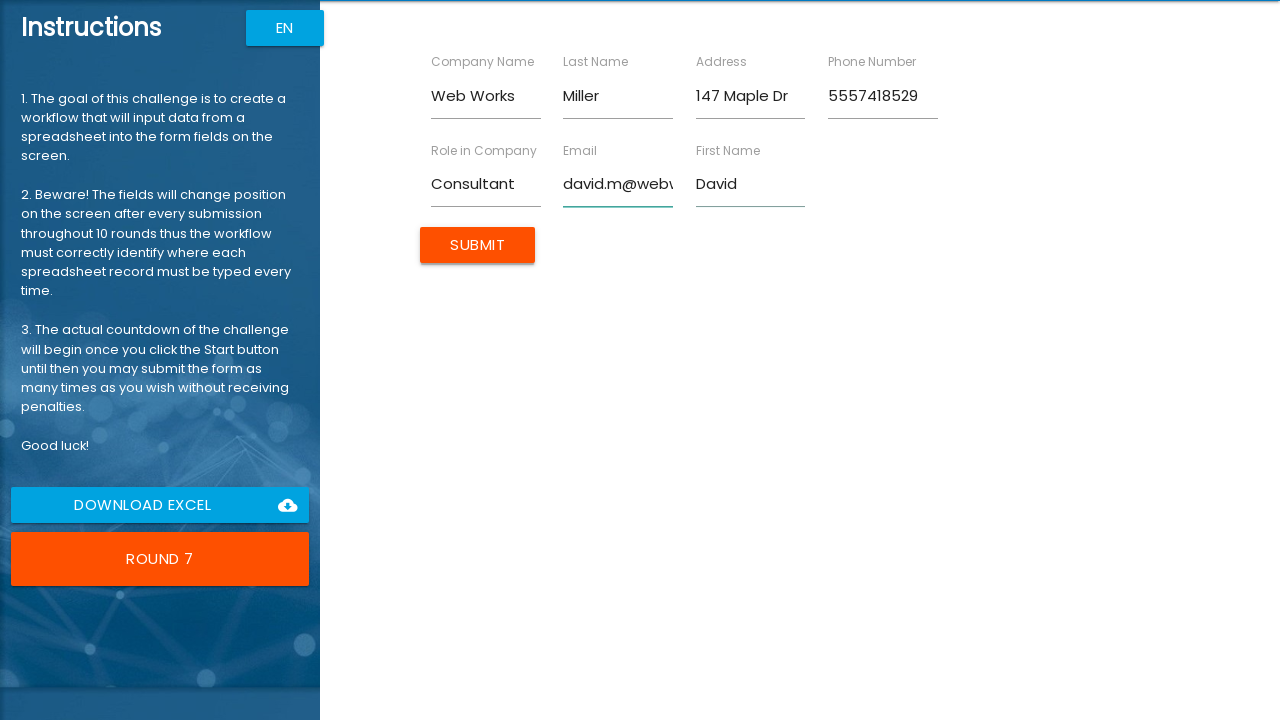

Submitted form for David Miller at (478, 245) on input[type='submit']
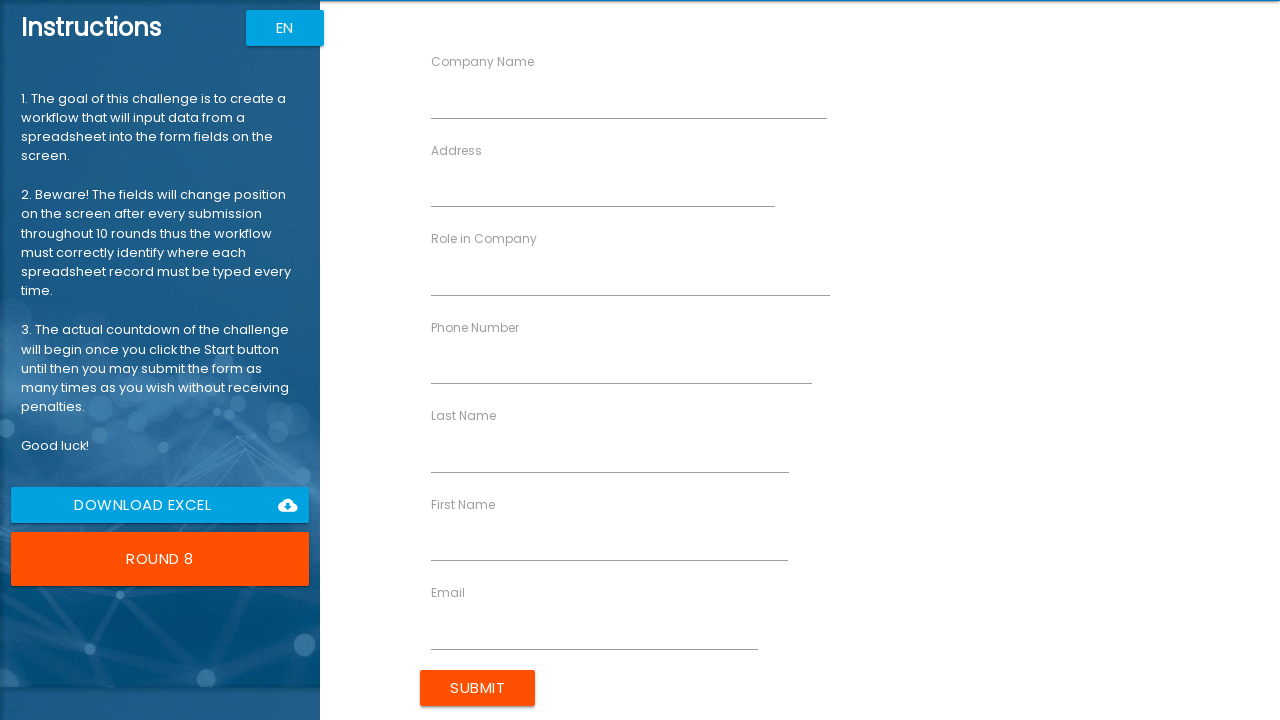

Form loaded and ready for input
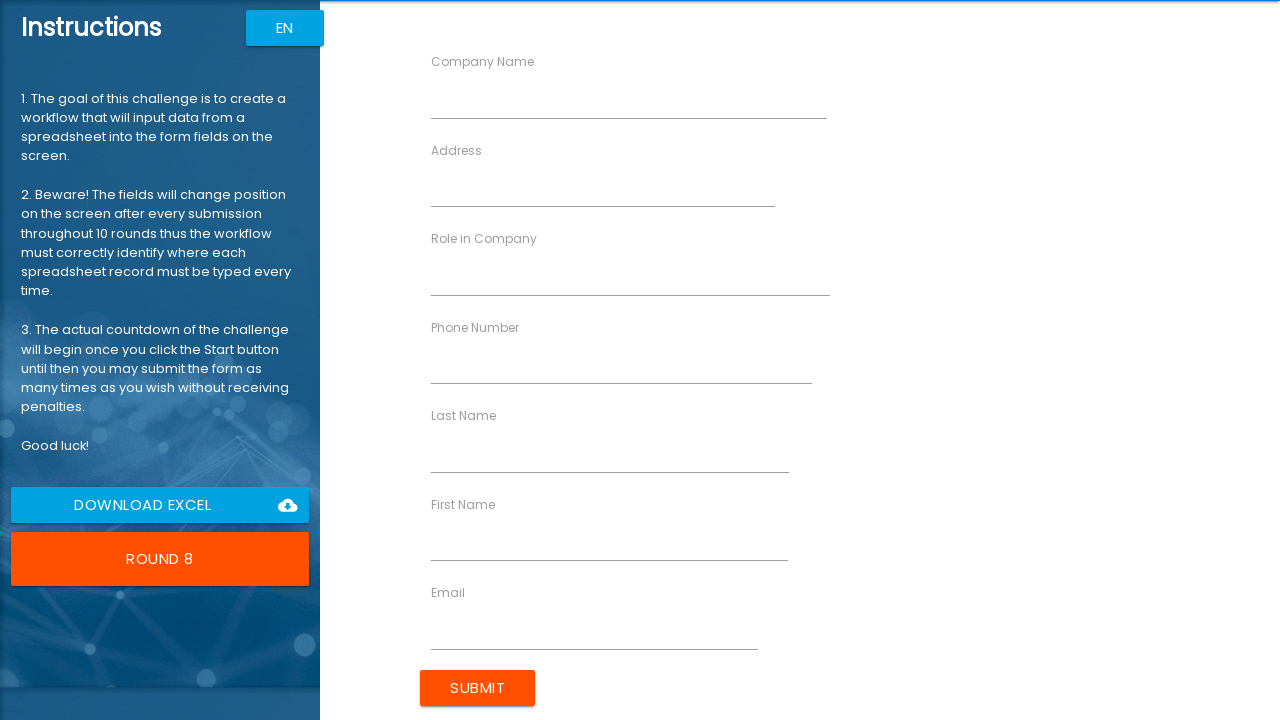

Filled in field 'Company Name' with 'Smart Tech' on form >> .row > div >> nth=0 >> input
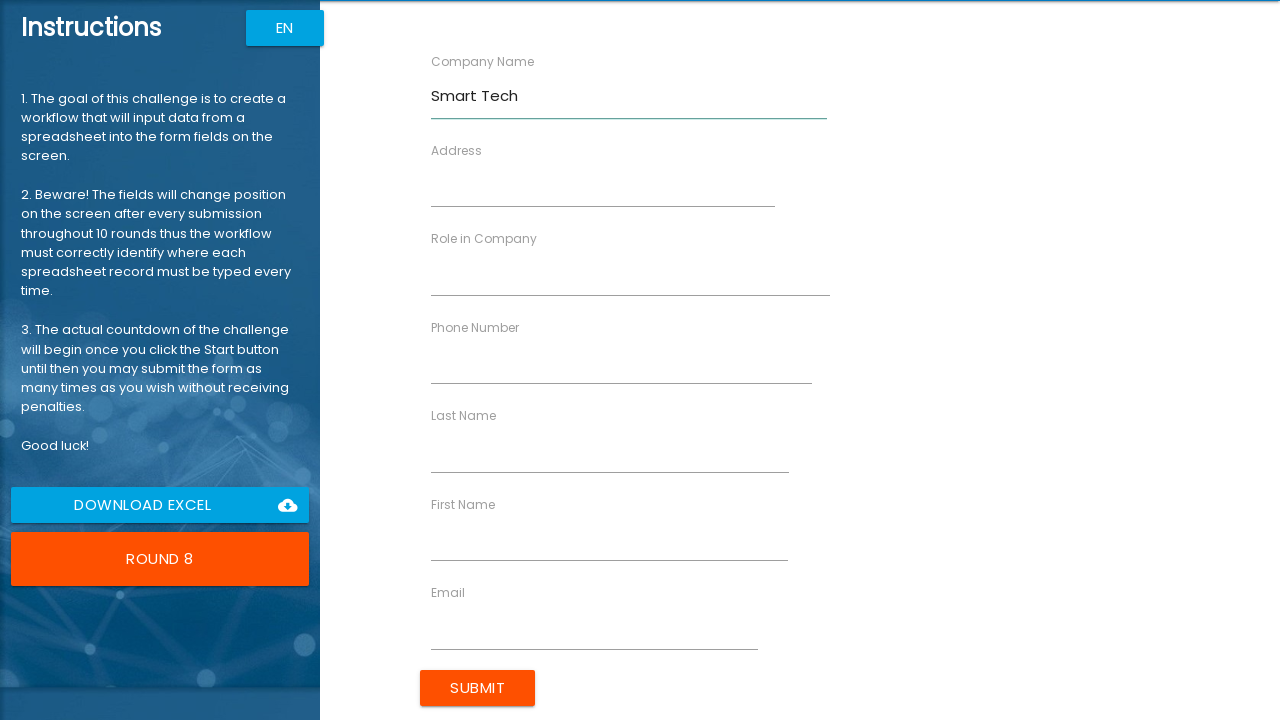

Filled in field 'Address' with '258 Walnut Way' on form >> .row > div >> nth=1 >> input
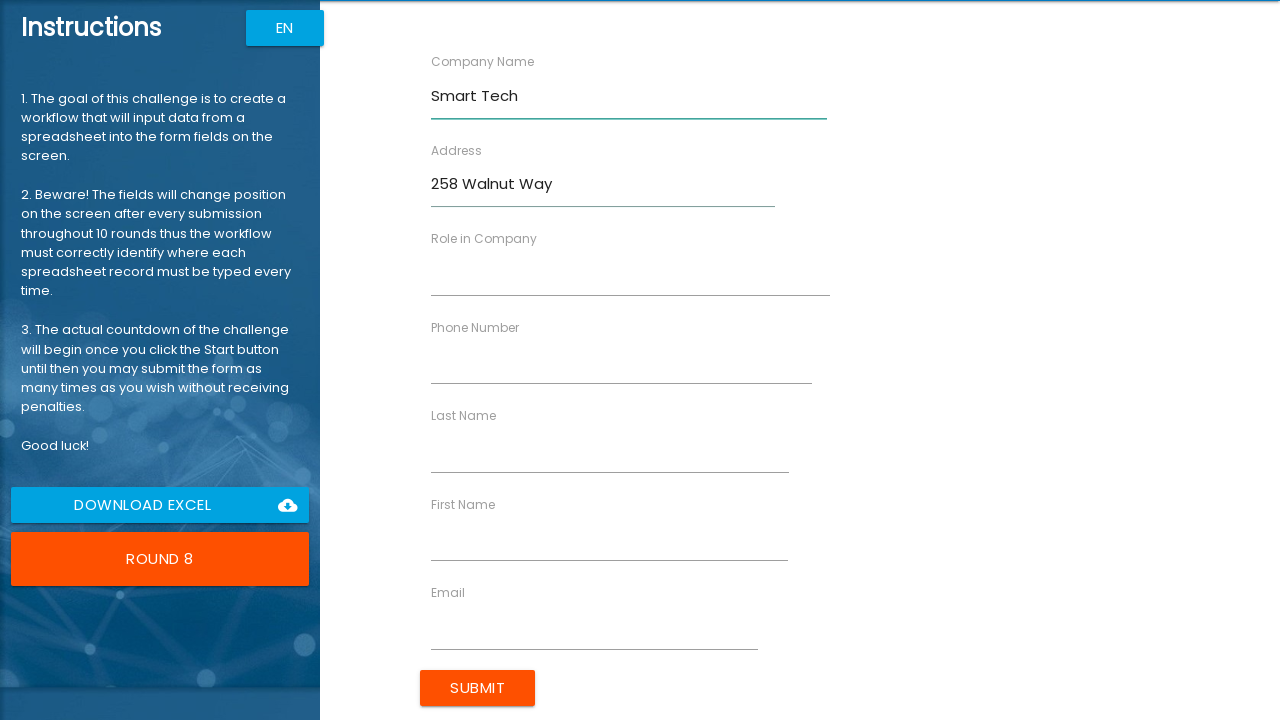

Filled in field 'Role in Company' with 'Architect' on form >> .row > div >> nth=2 >> input
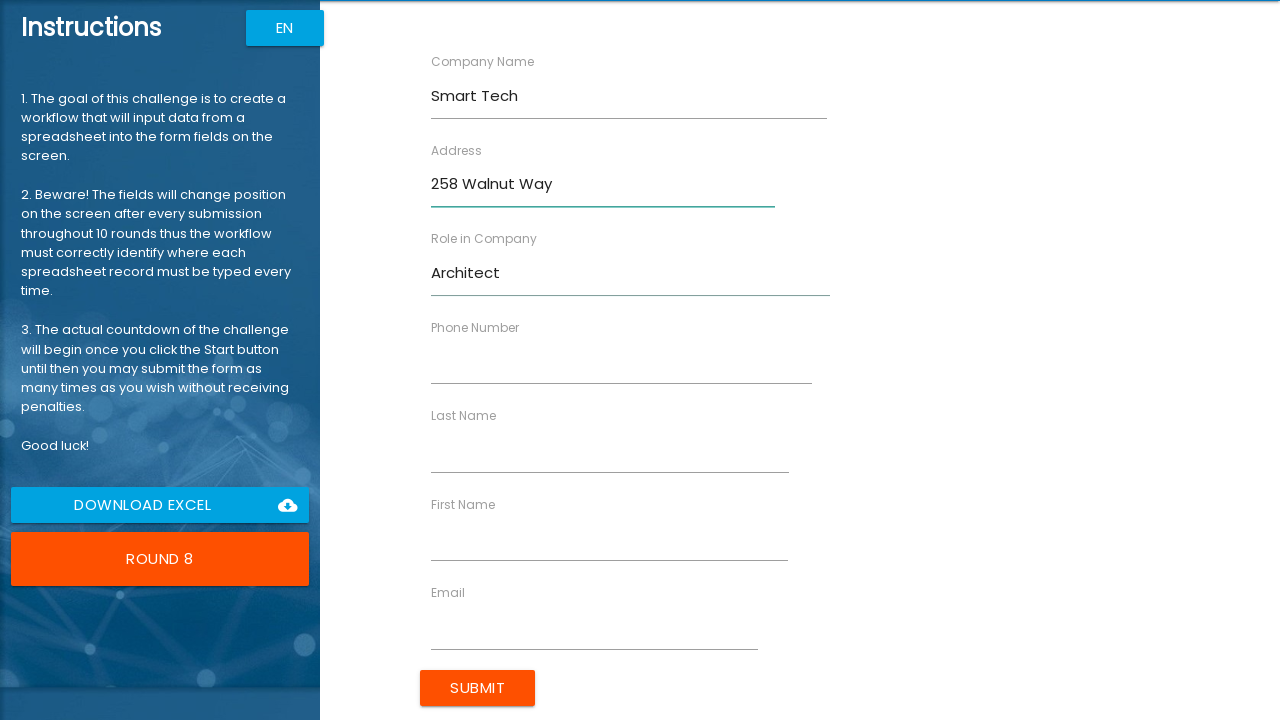

Filled in field 'Phone Number' with '5559517538' on form >> .row > div >> nth=3 >> input
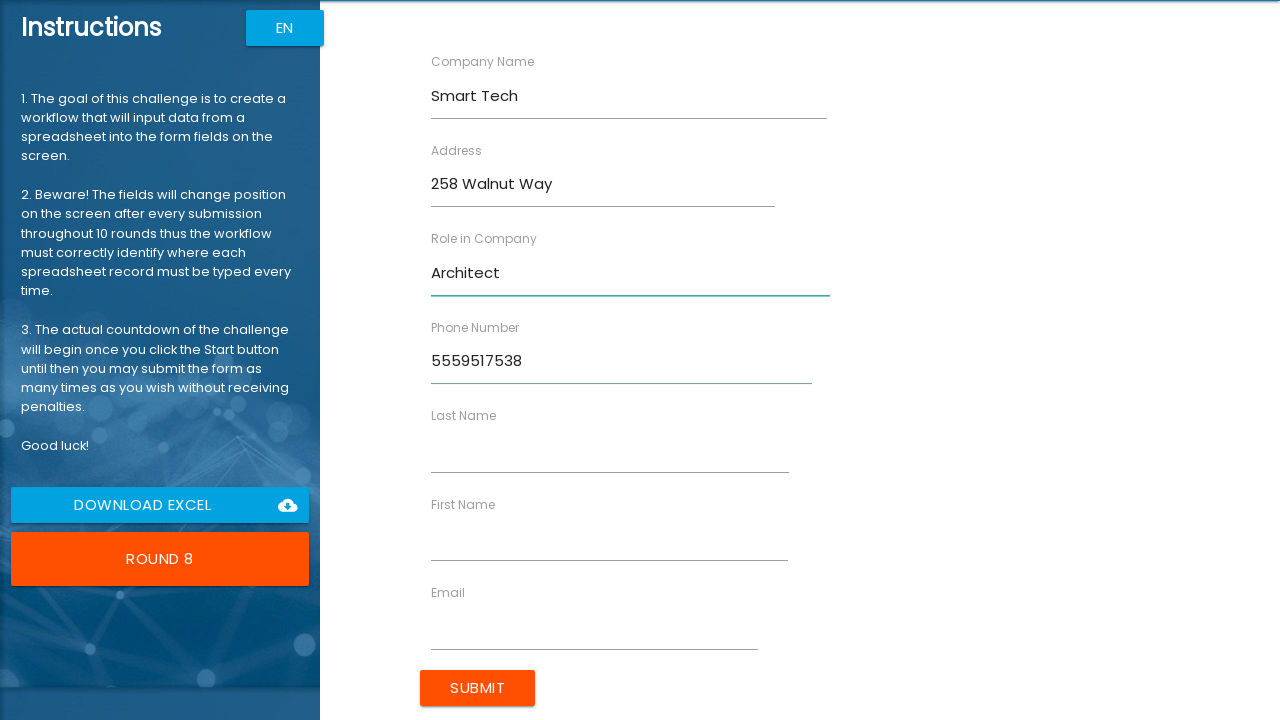

Filled in field 'Last Name' with 'Wilson' on form >> .row > div >> nth=4 >> input
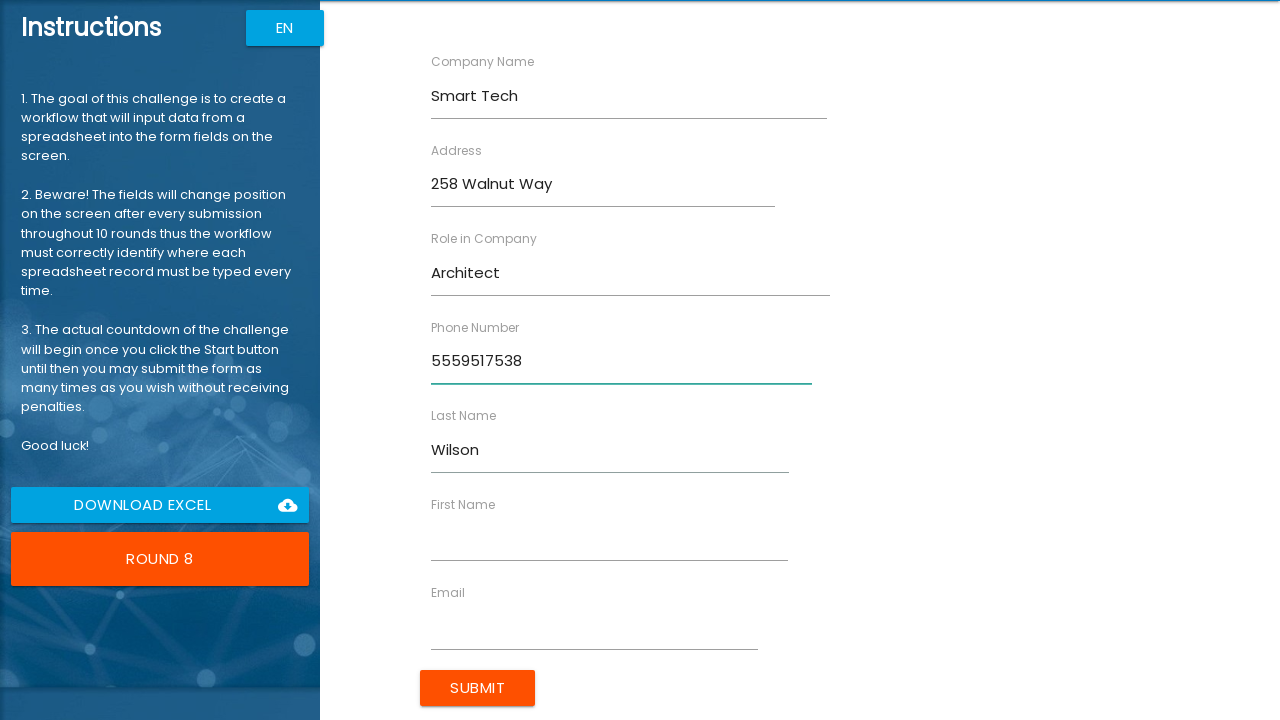

Filled in field 'First Name' with 'Lisa' on form >> .row > div >> nth=5 >> input
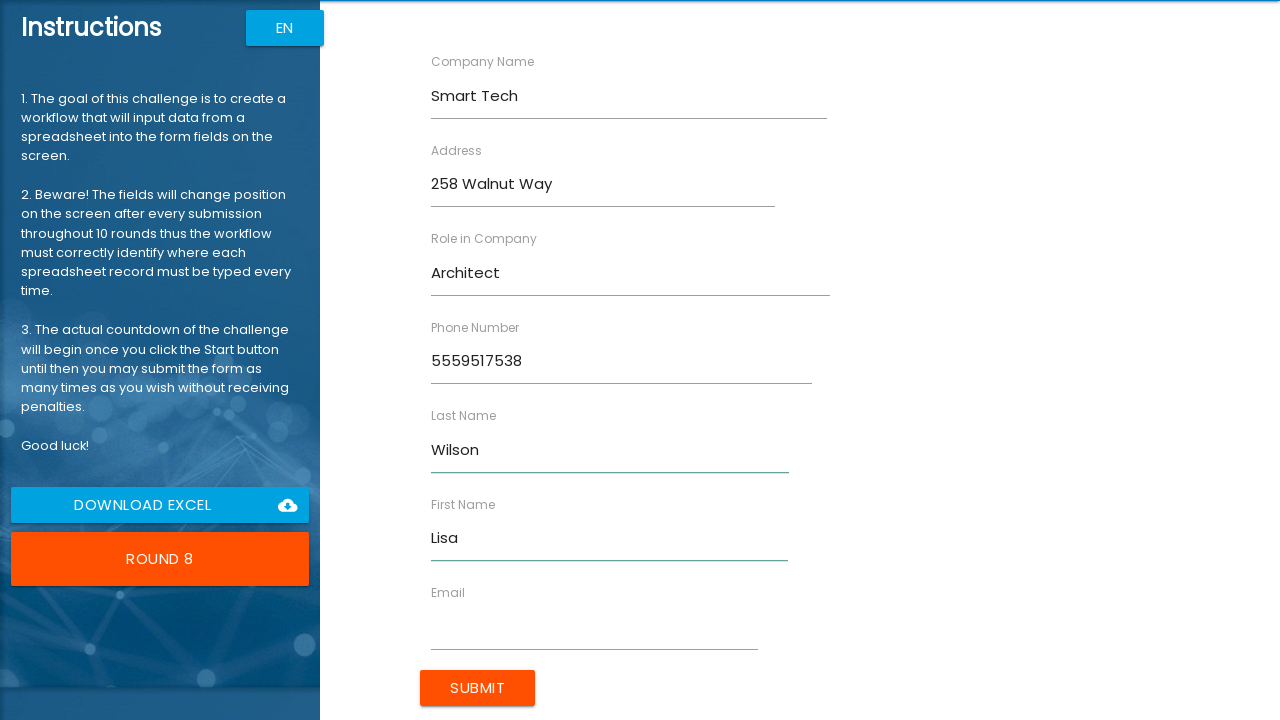

Filled in field 'Email' with 'lisa.w@smarttech.com' on form >> .row > div >> nth=6 >> input
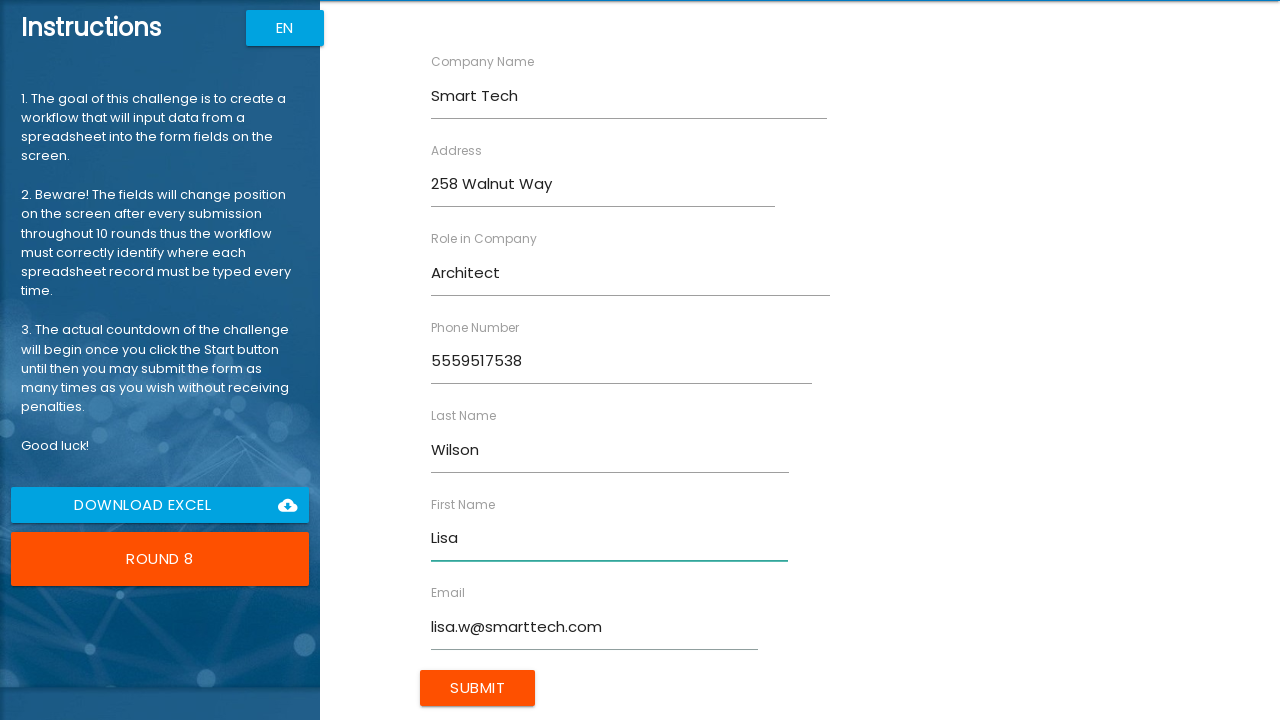

Submitted form for Lisa Wilson at (478, 688) on input[type='submit']
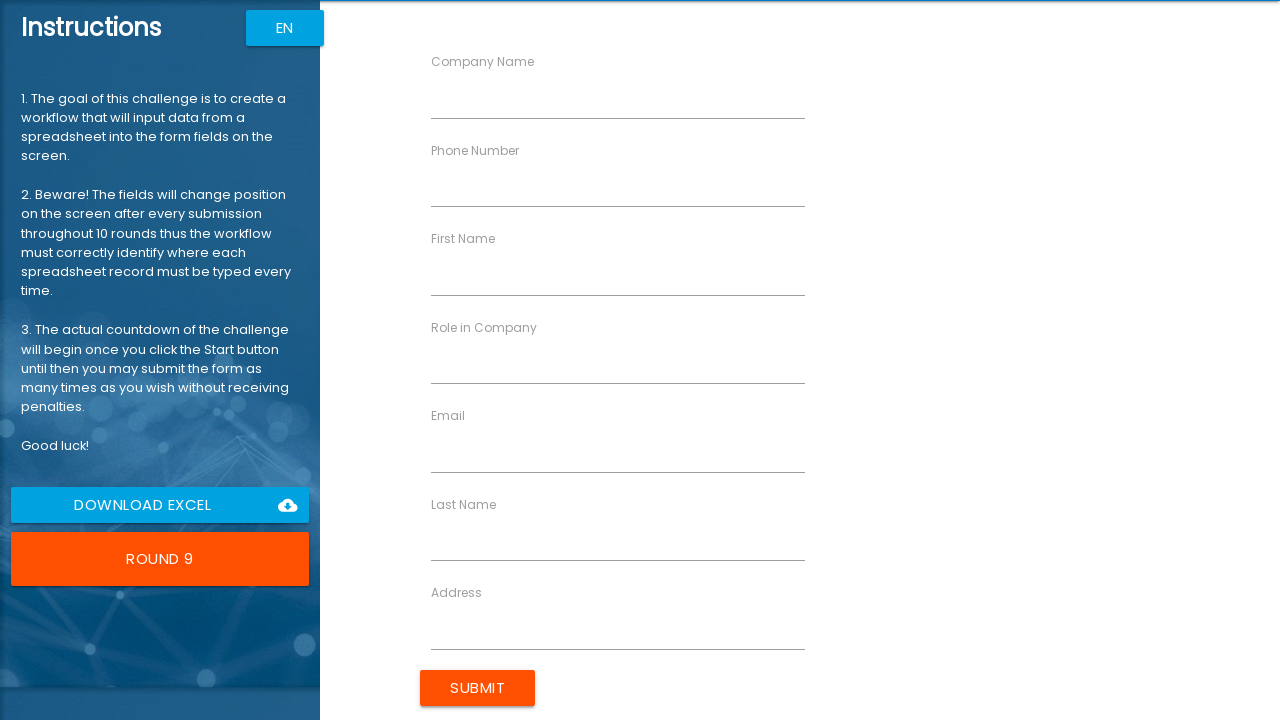

Form loaded and ready for input
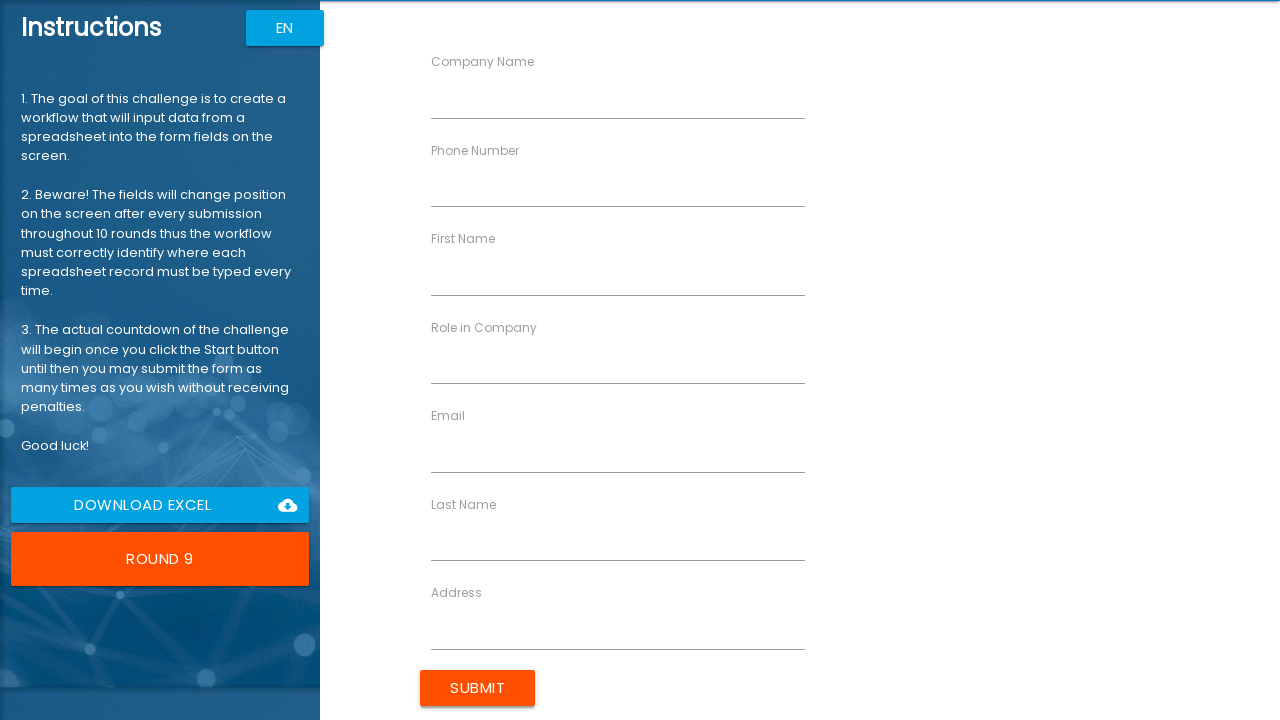

Filled in field 'Company Name' with 'Future Labs' on form >> .row > div >> nth=0 >> input
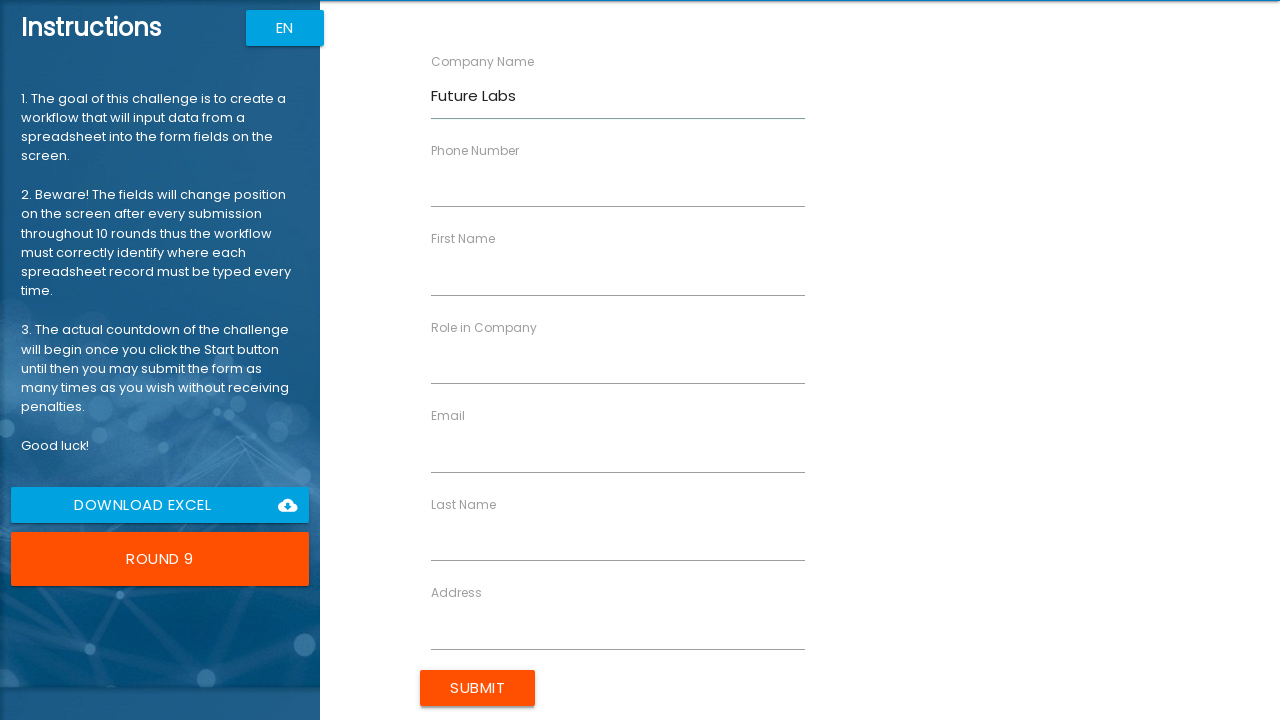

Filled in field 'Phone Number' with '5558529637' on form >> .row > div >> nth=1 >> input
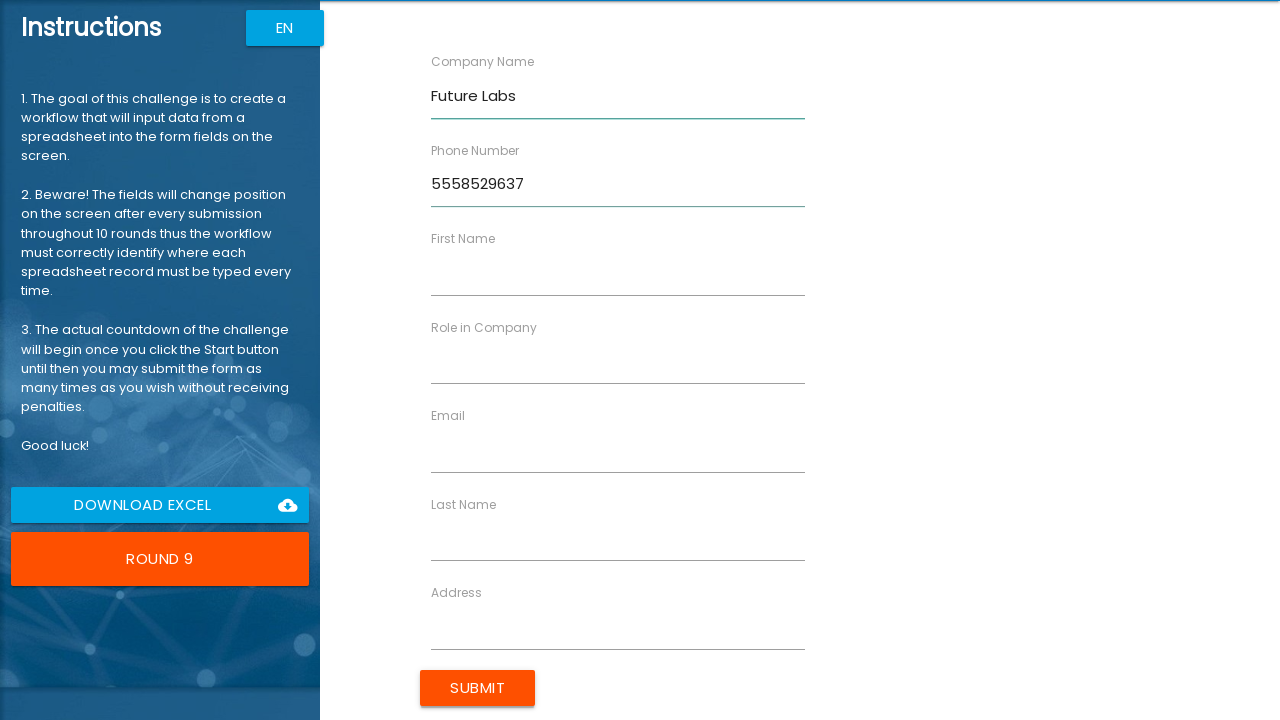

Filled in field 'First Name' with 'James' on form >> .row > div >> nth=2 >> input
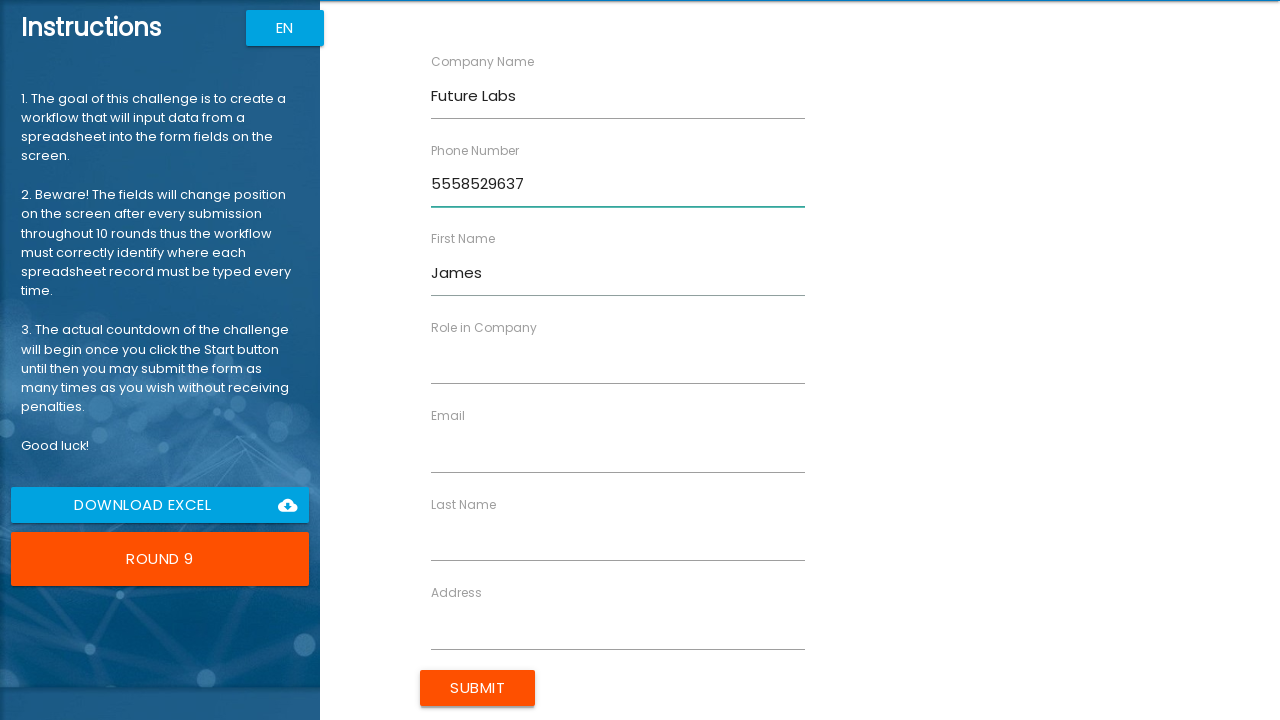

Filled in field 'Role in Company' with 'Specialist' on form >> .row > div >> nth=3 >> input
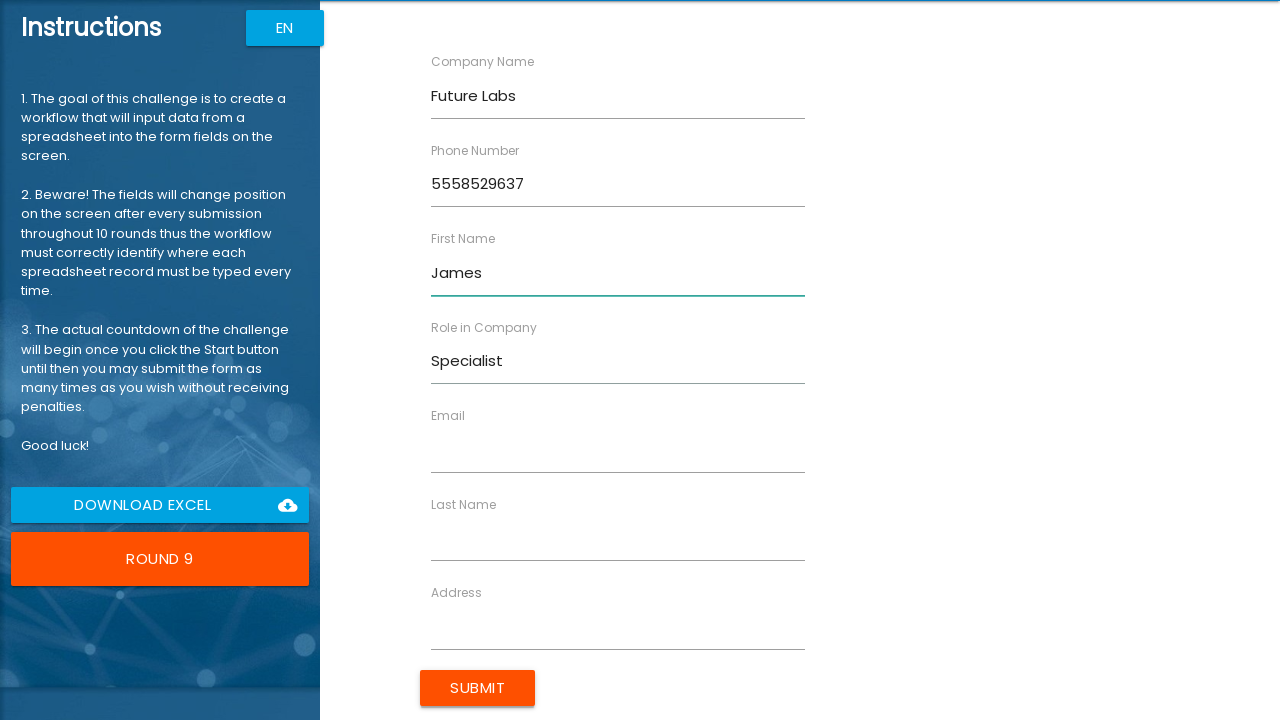

Filled in field 'Email' with 'j.taylor@futurelabs.com' on form >> .row > div >> nth=4 >> input
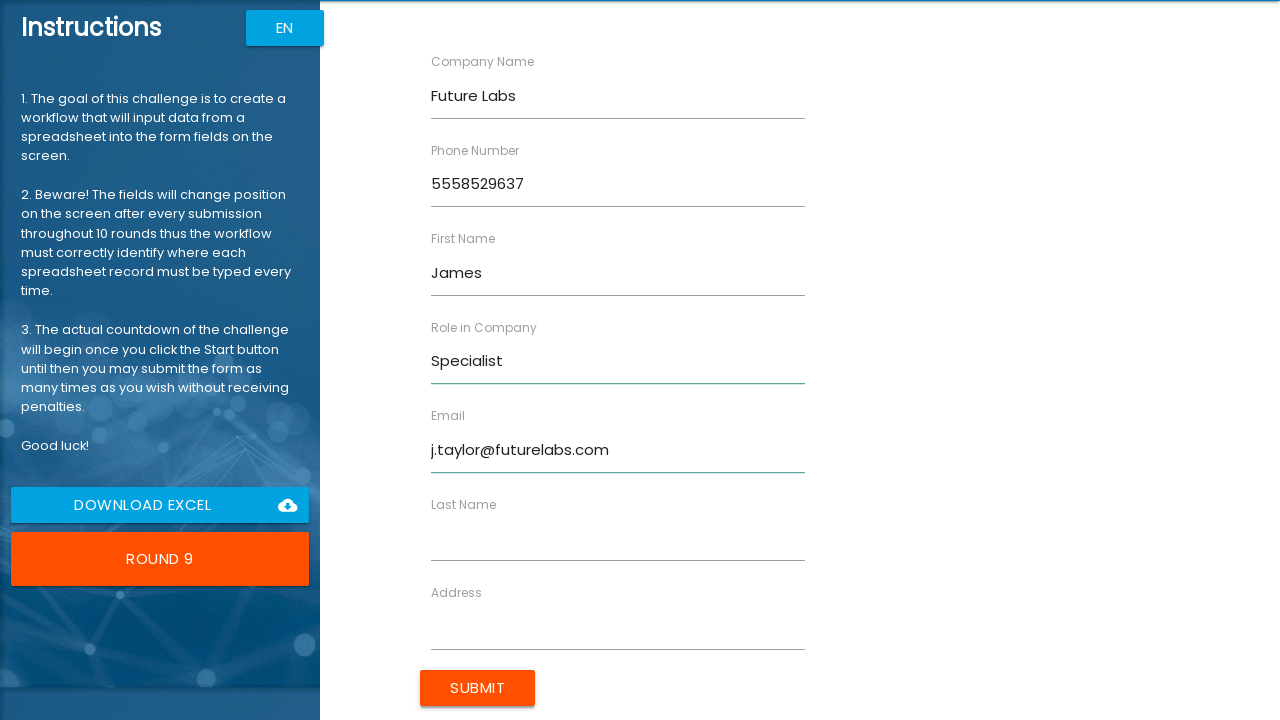

Filled in field 'Last Name' with 'Taylor' on form >> .row > div >> nth=5 >> input
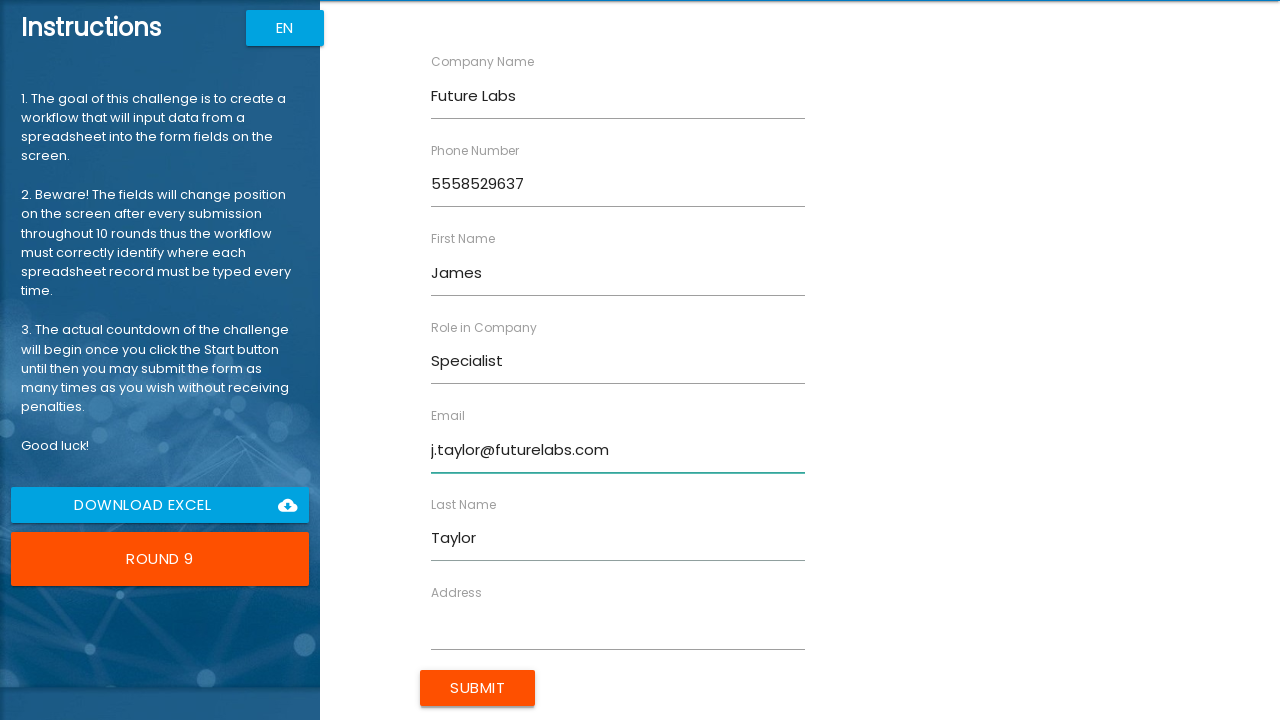

Filled in field 'Address' with '369 Cherry Ct' on form >> .row > div >> nth=6 >> input
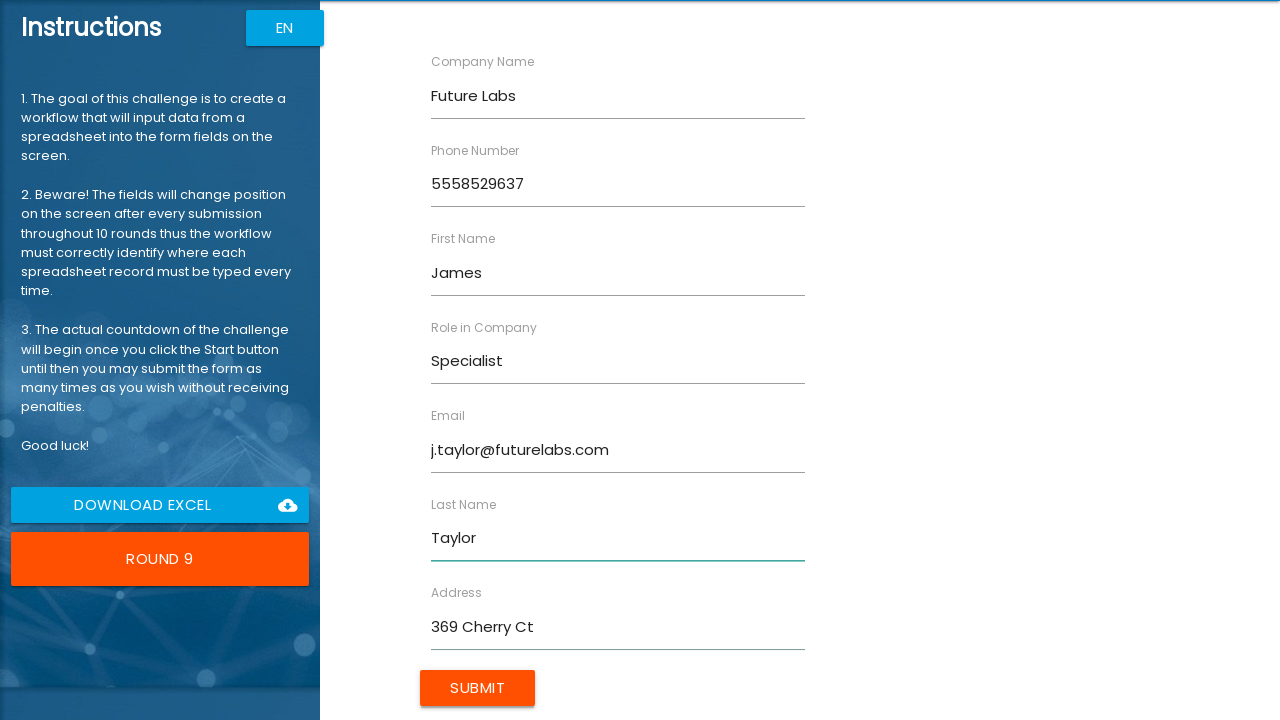

Submitted form for James Taylor at (478, 688) on input[type='submit']
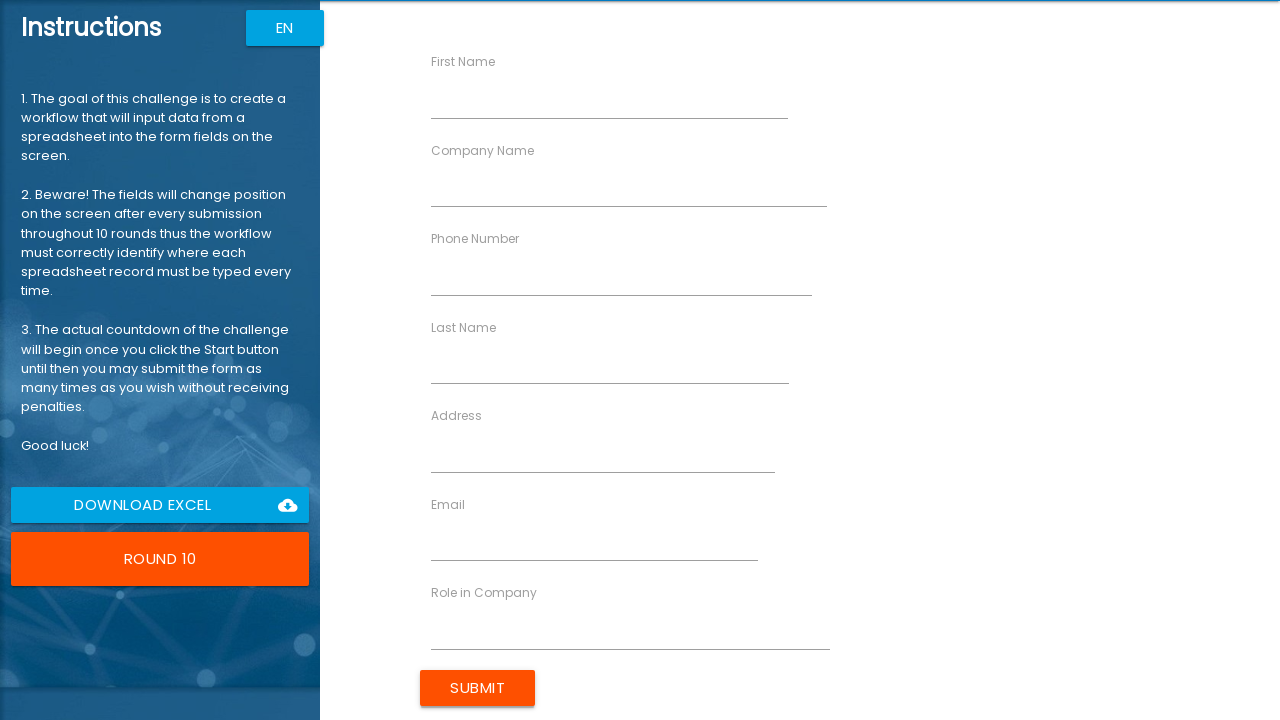

Form loaded and ready for input
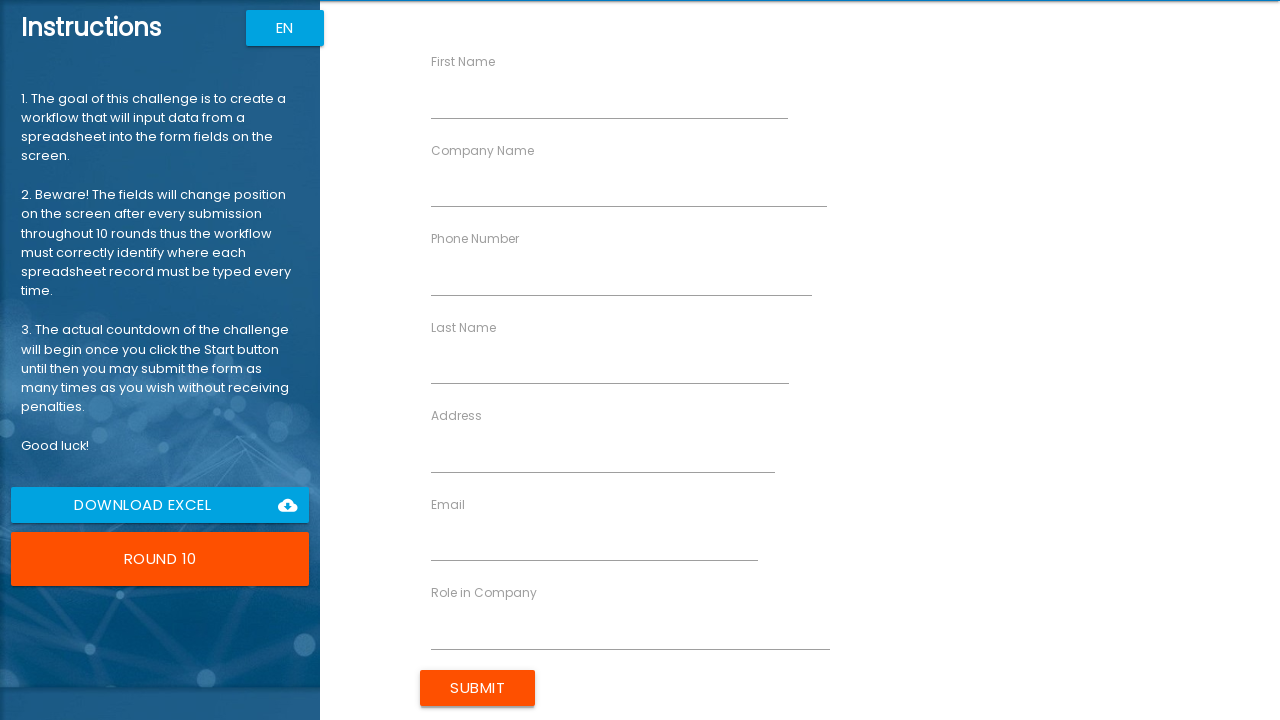

Filled in field 'First Name' with 'Amanda' on form >> .row > div >> nth=0 >> input
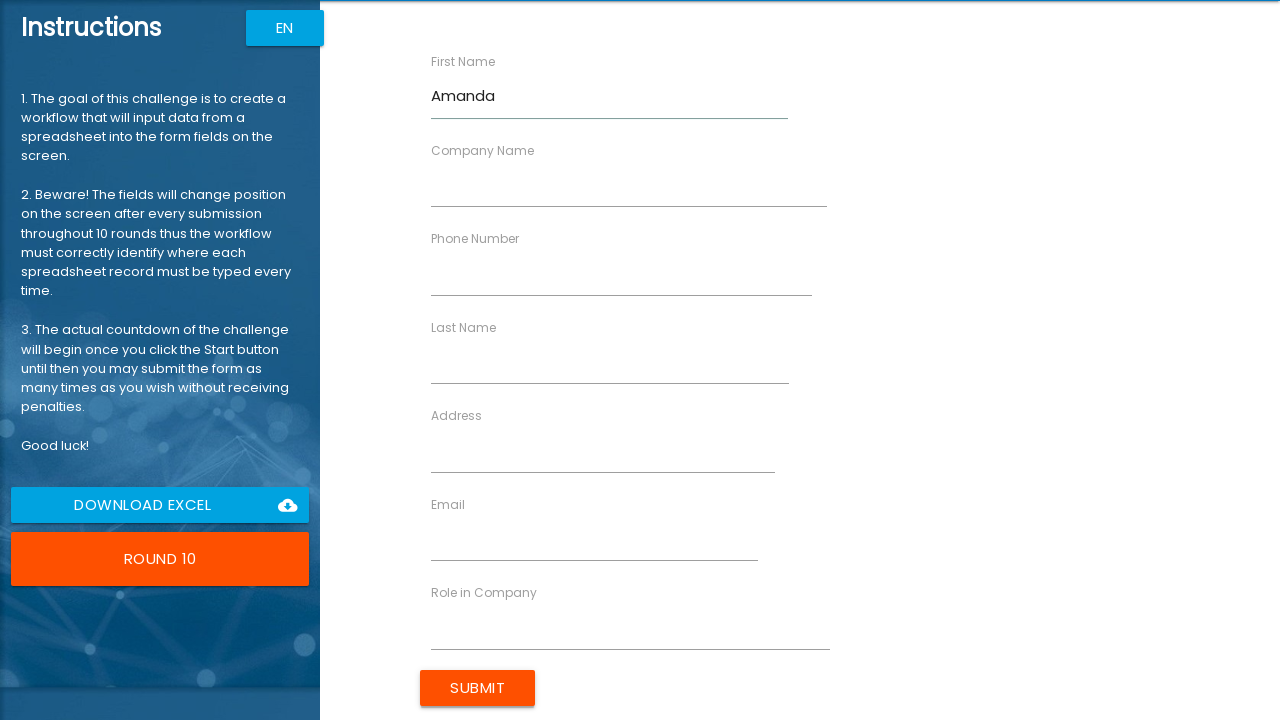

Filled in field 'Company Name' with 'Bright Ideas' on form >> .row > div >> nth=1 >> input
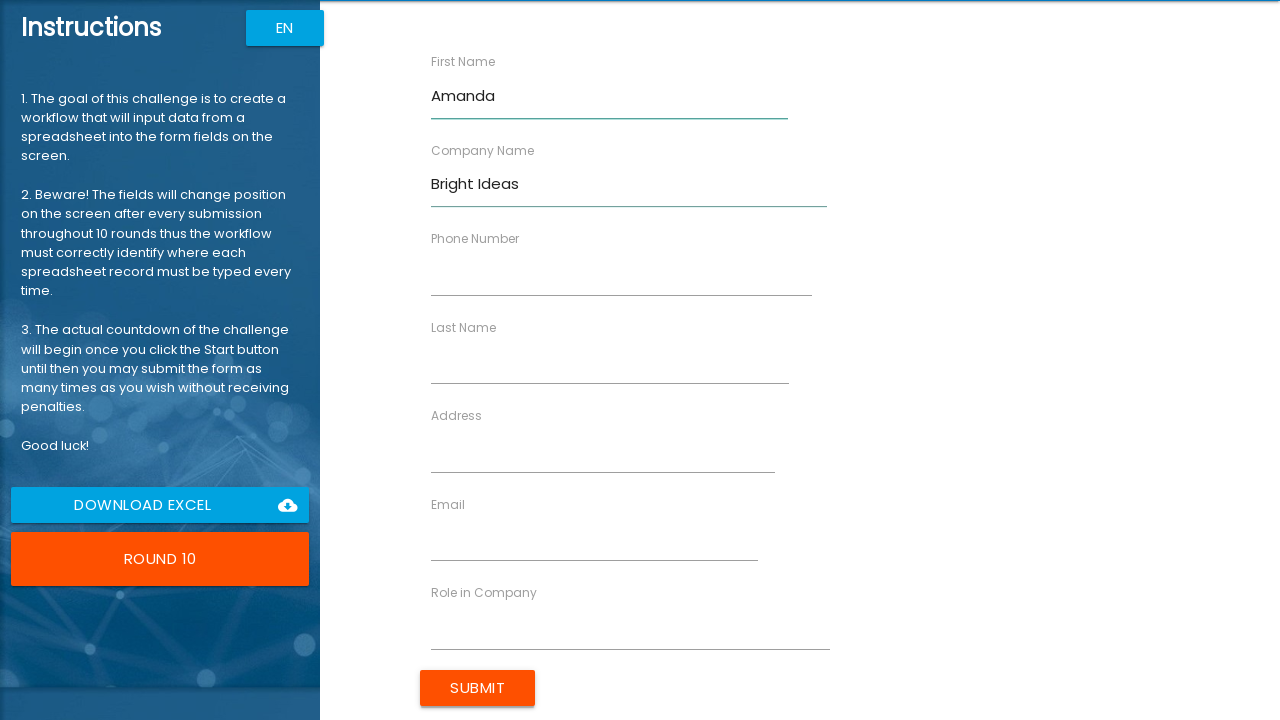

Filled in field 'Phone Number' with '5556374185' on form >> .row > div >> nth=2 >> input
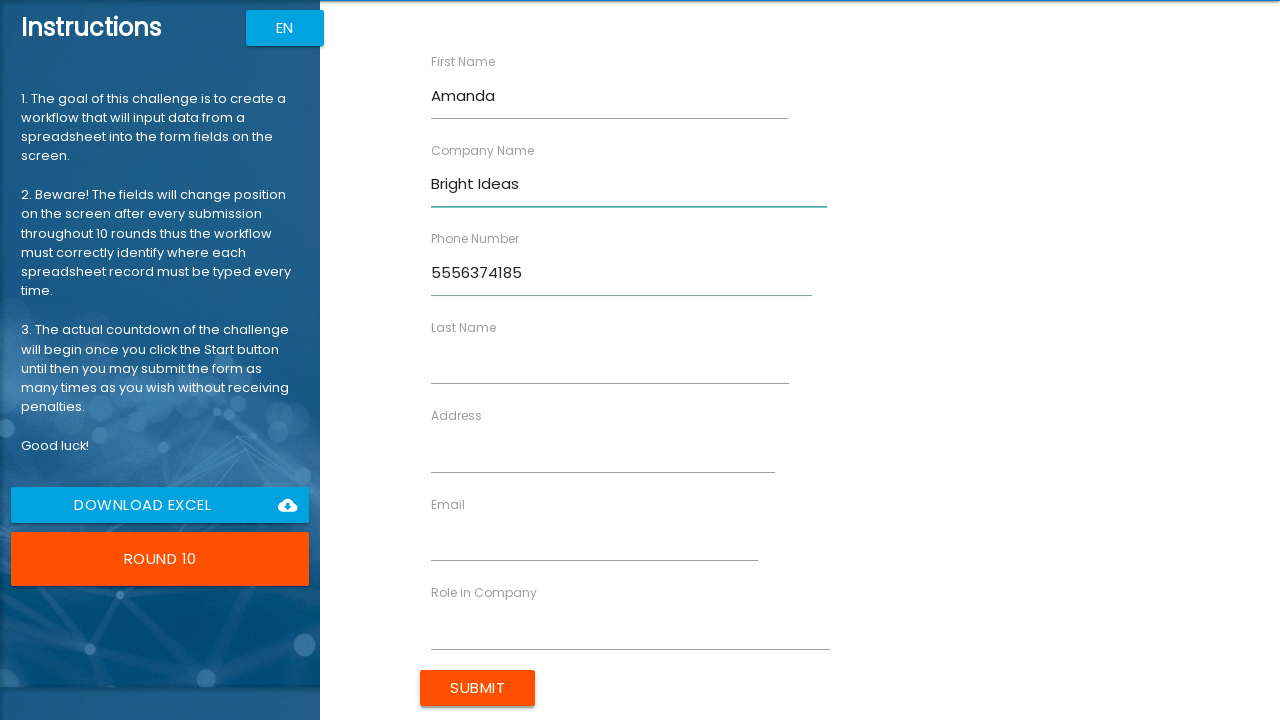

Filled in field 'Last Name' with 'Anderson' on form >> .row > div >> nth=3 >> input
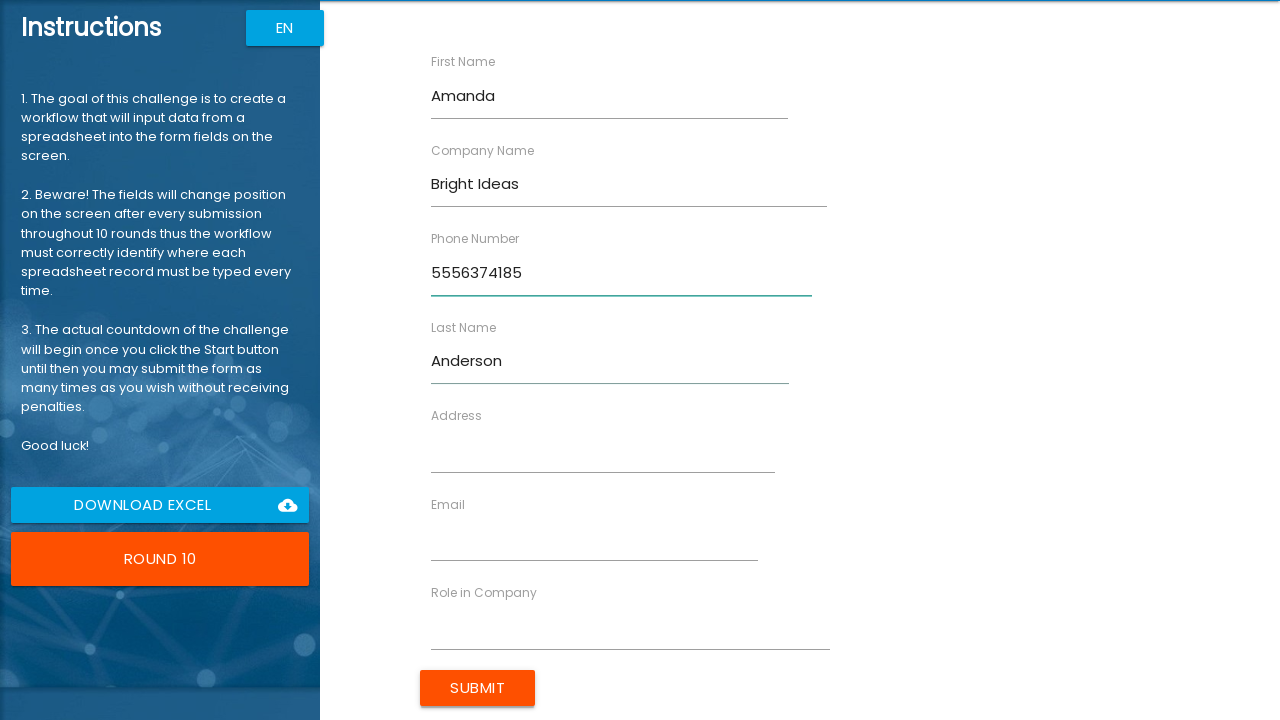

Filled in field 'Address' with '741 Spruce St' on form >> .row > div >> nth=4 >> input
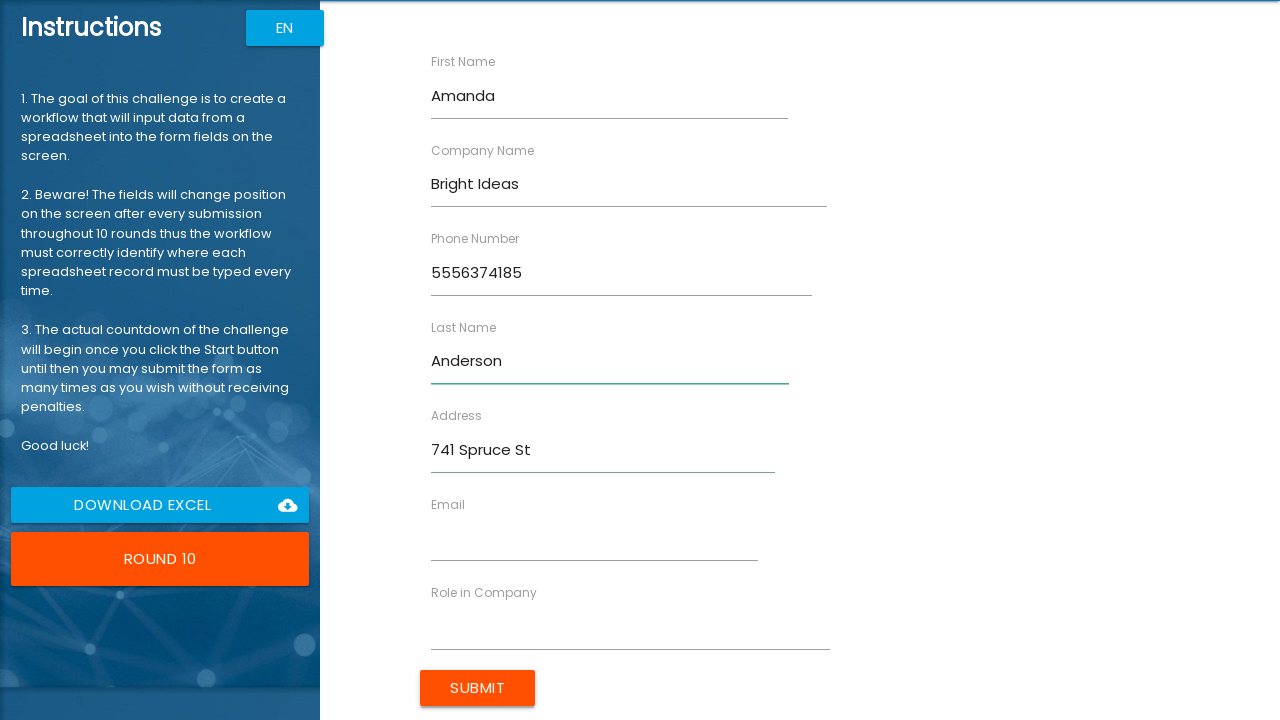

Filled in field 'Email' with 'amanda.a@brightideas.com' on form >> .row > div >> nth=5 >> input
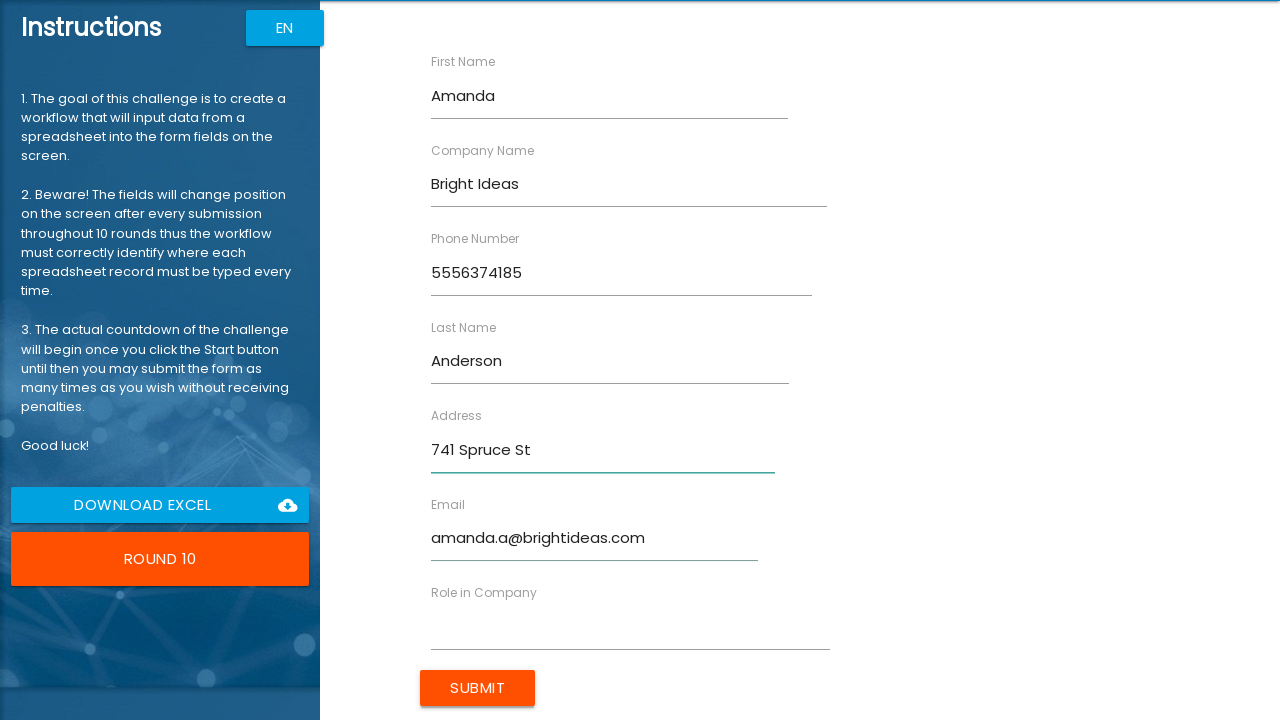

Filled in field 'Role in Company' with 'Coordinator' on form >> .row > div >> nth=6 >> input
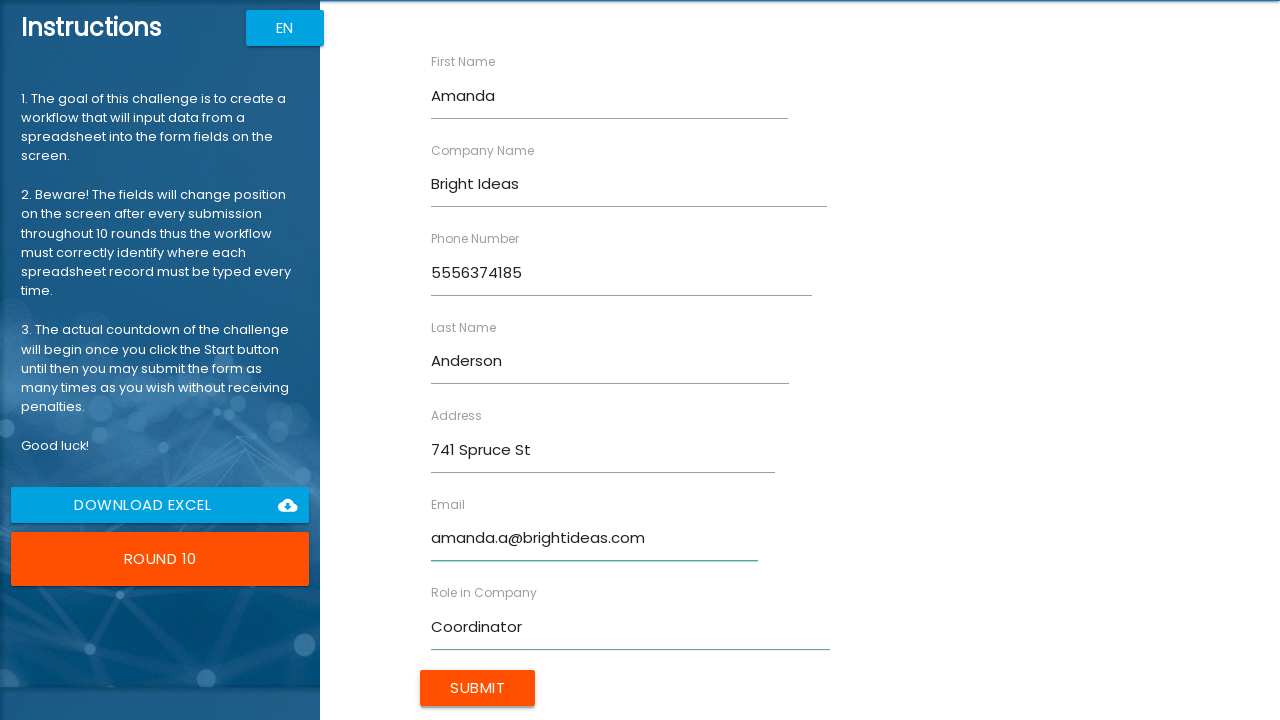

Submitted form for Amanda Anderson at (478, 688) on input[type='submit']
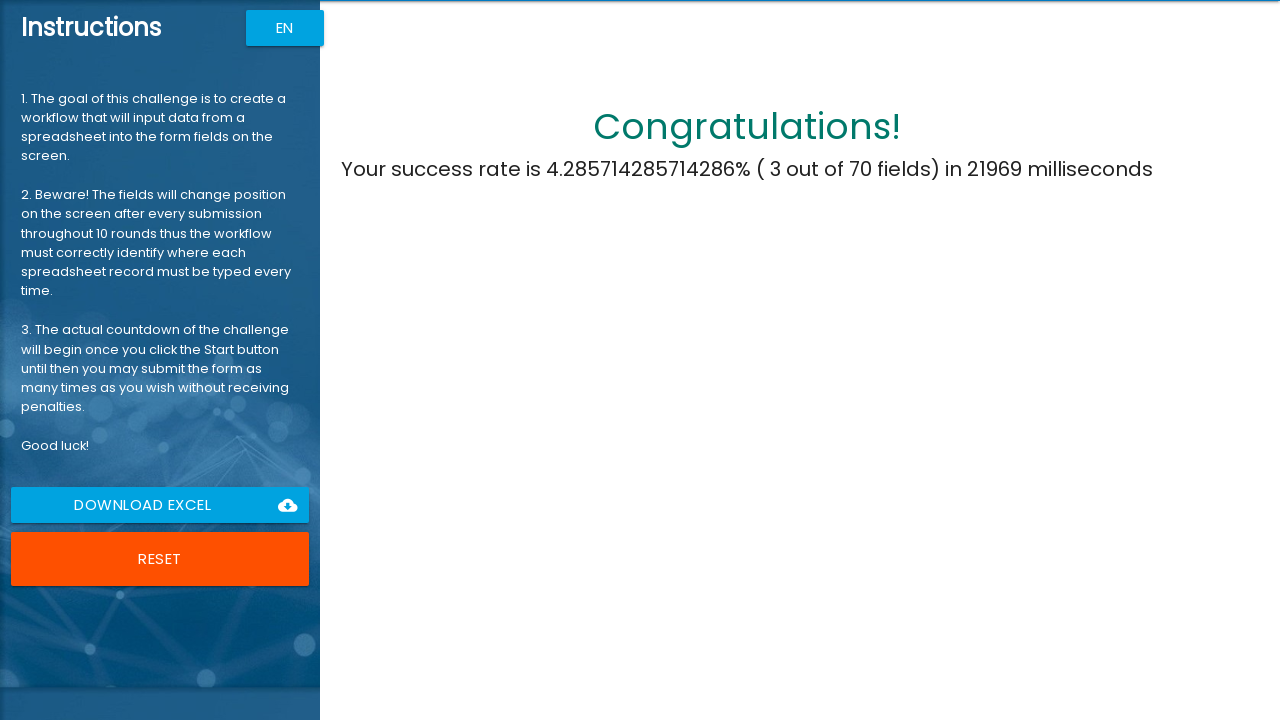

All forms completed successfully - congratulations message displayed
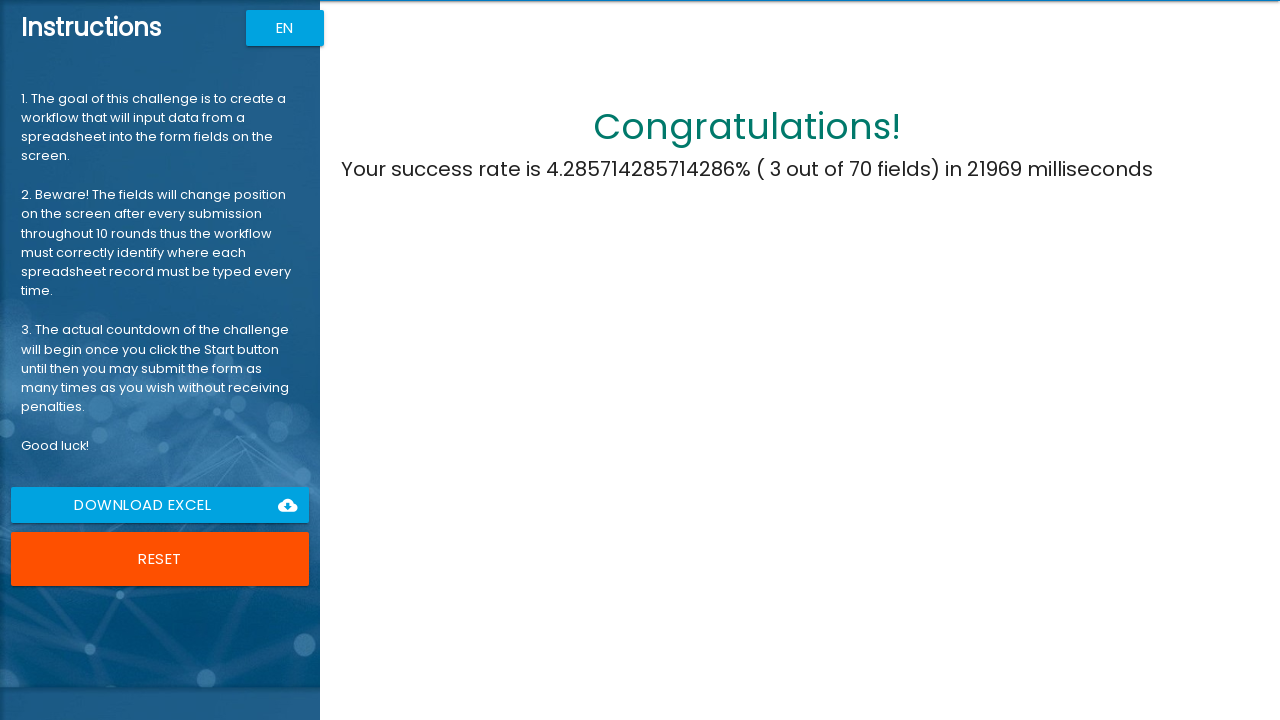

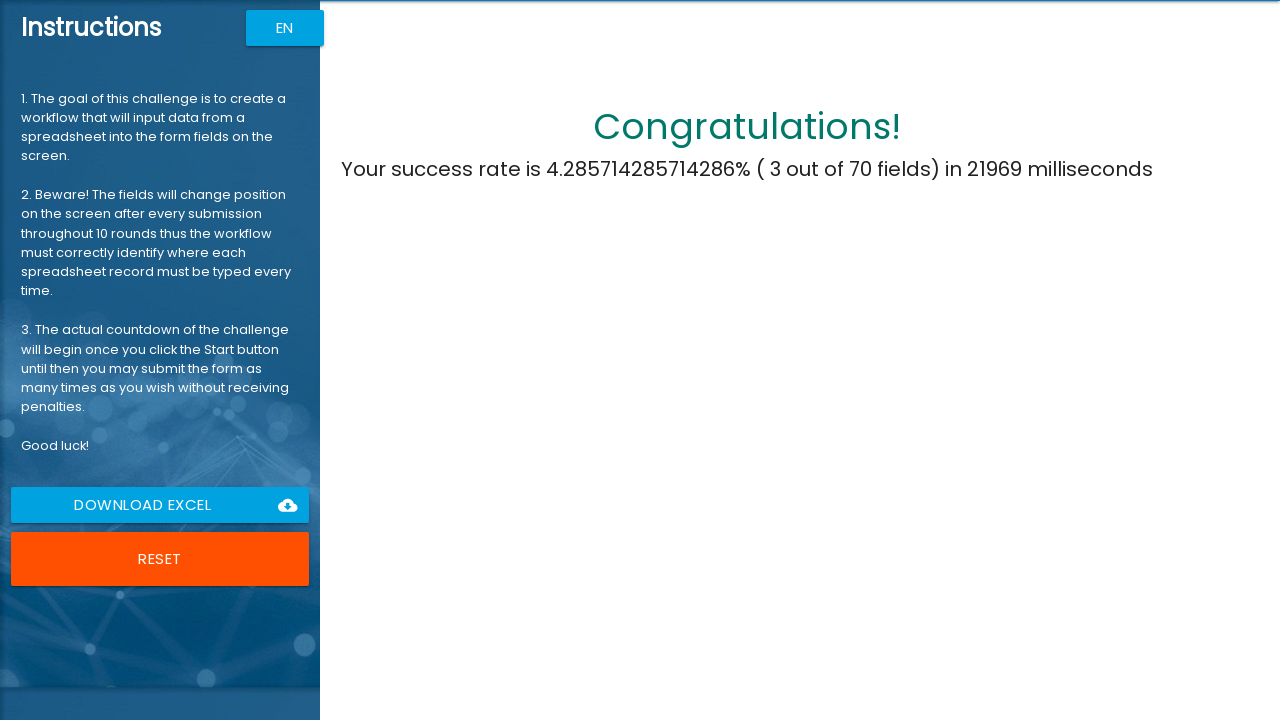